Tests filling a large form by entering text into all input fields and clicking the submit button

Starting URL: http://suninjuly.github.io/huge_form.html

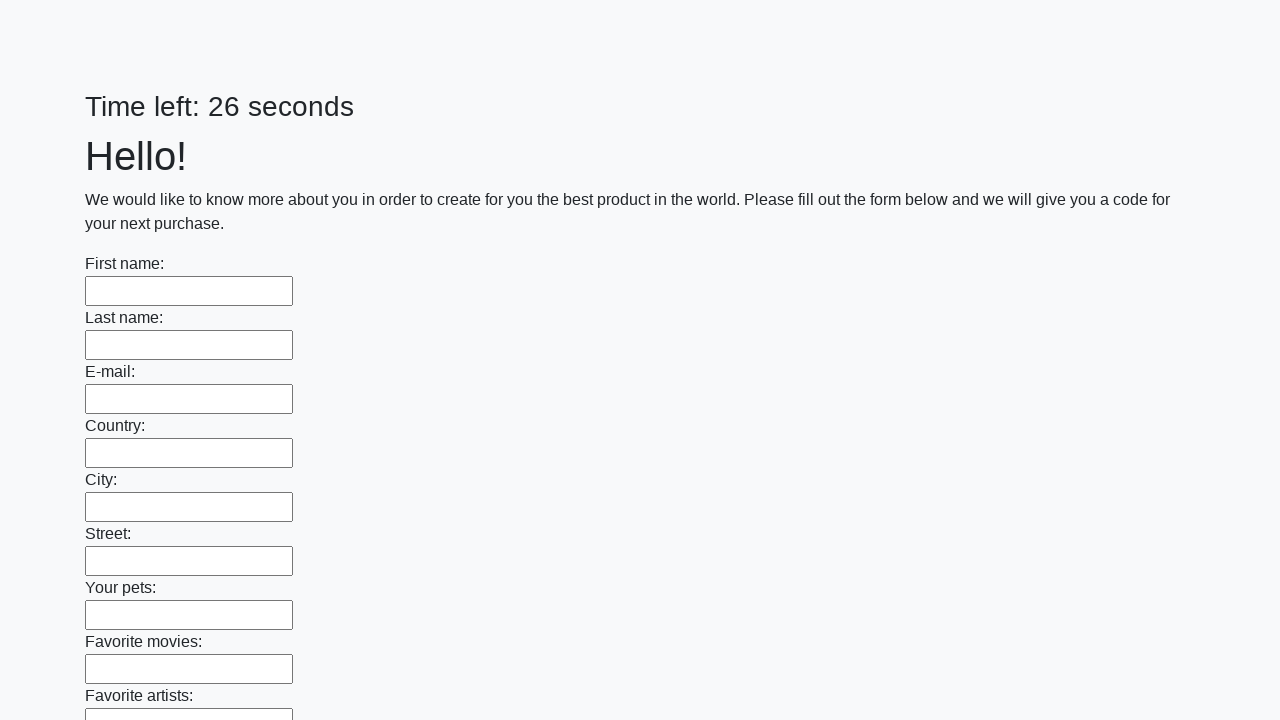

Located all input elements on the form
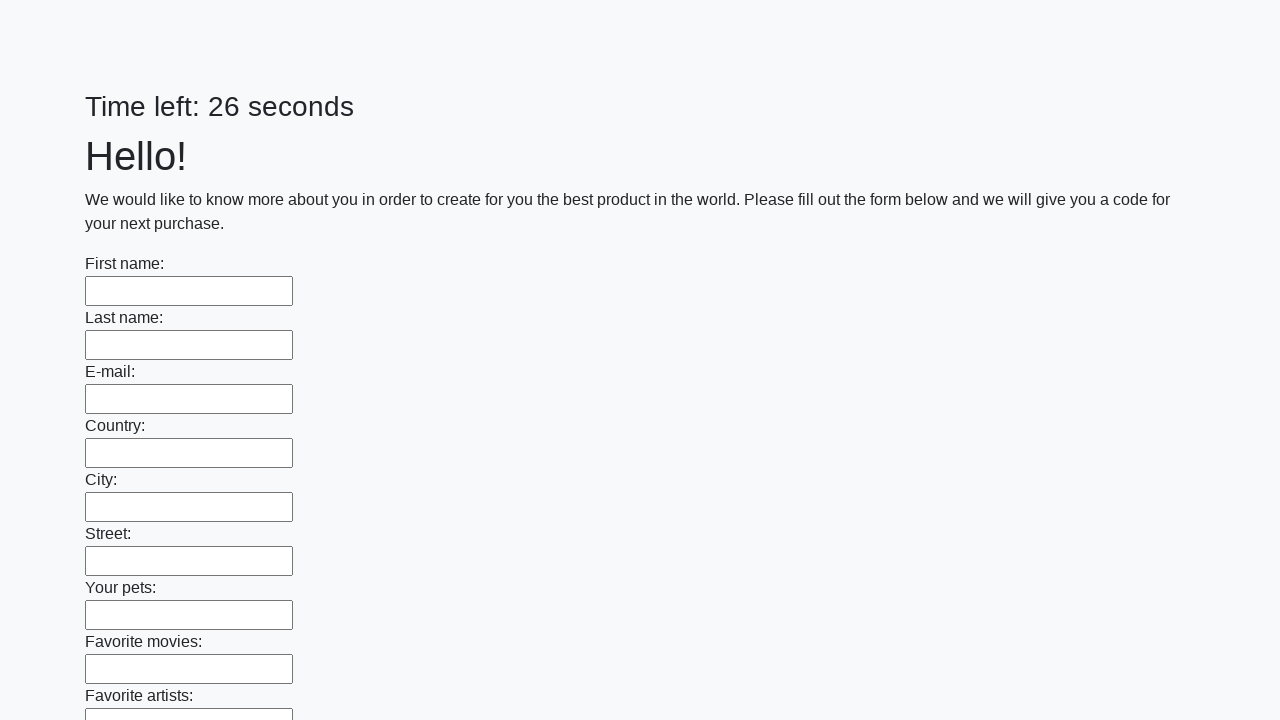

Filled an input field with 'qwe' on input >> nth=0
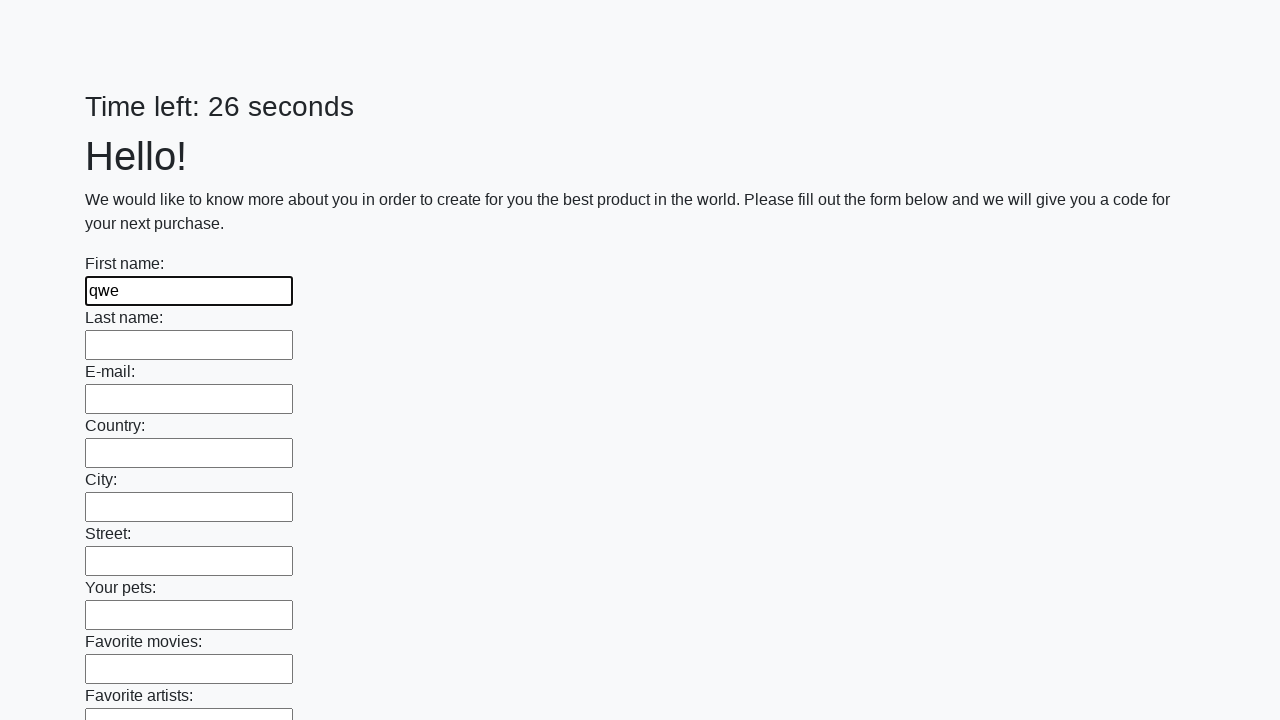

Filled an input field with 'qwe' on input >> nth=1
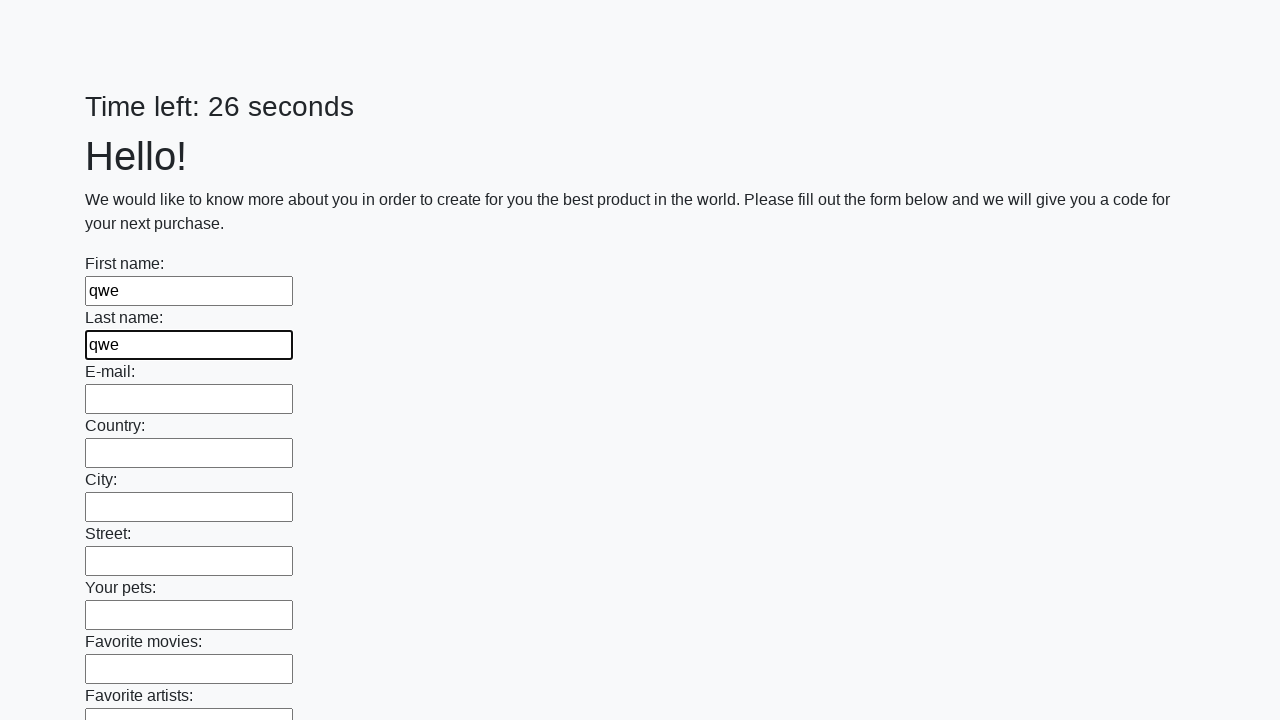

Filled an input field with 'qwe' on input >> nth=2
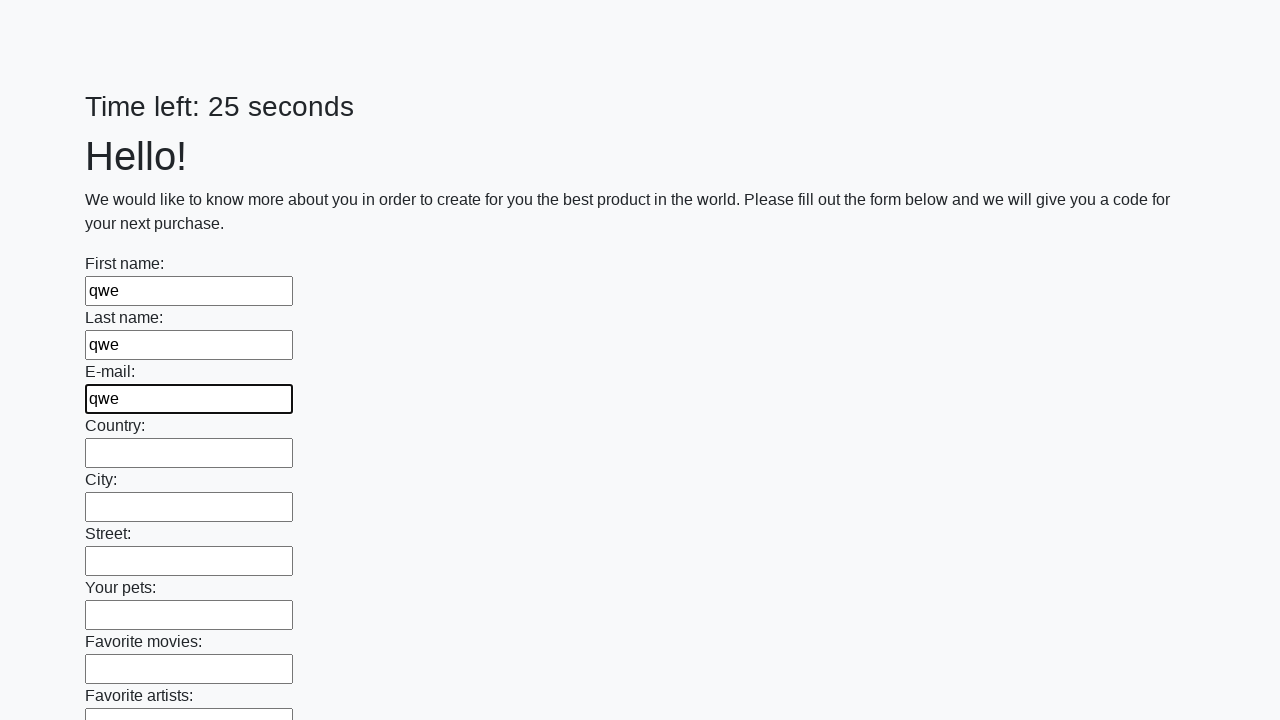

Filled an input field with 'qwe' on input >> nth=3
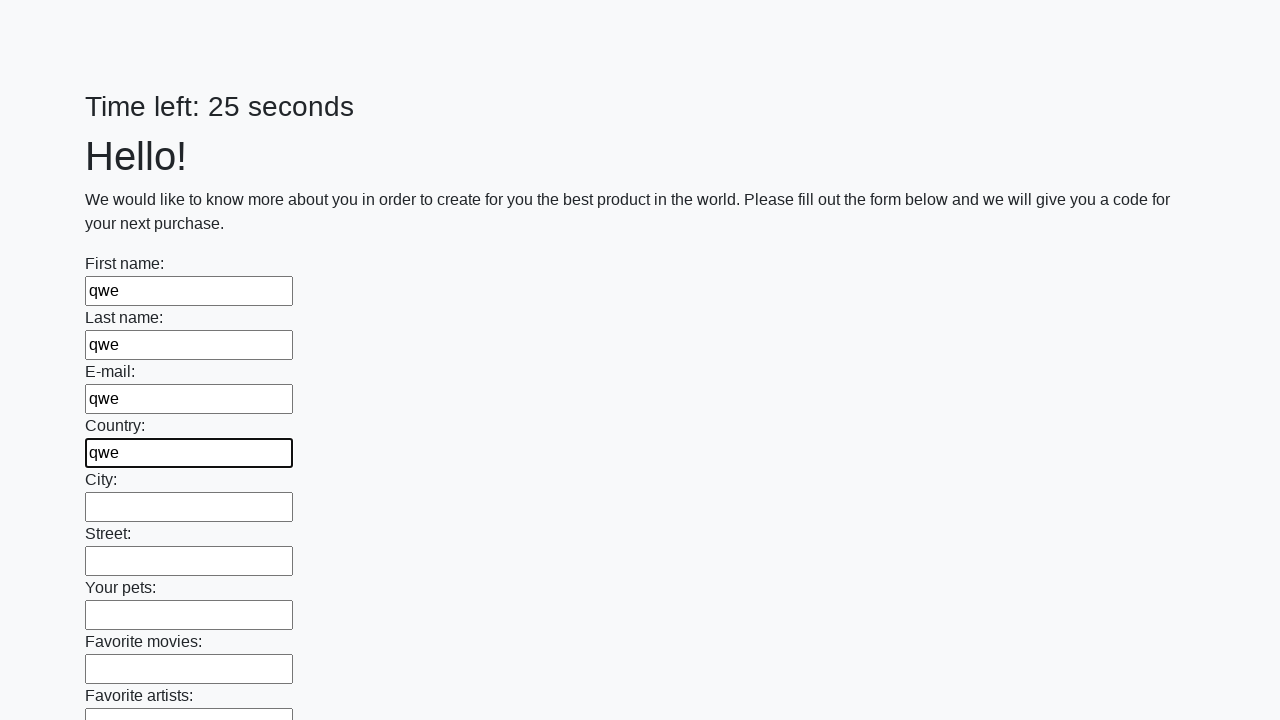

Filled an input field with 'qwe' on input >> nth=4
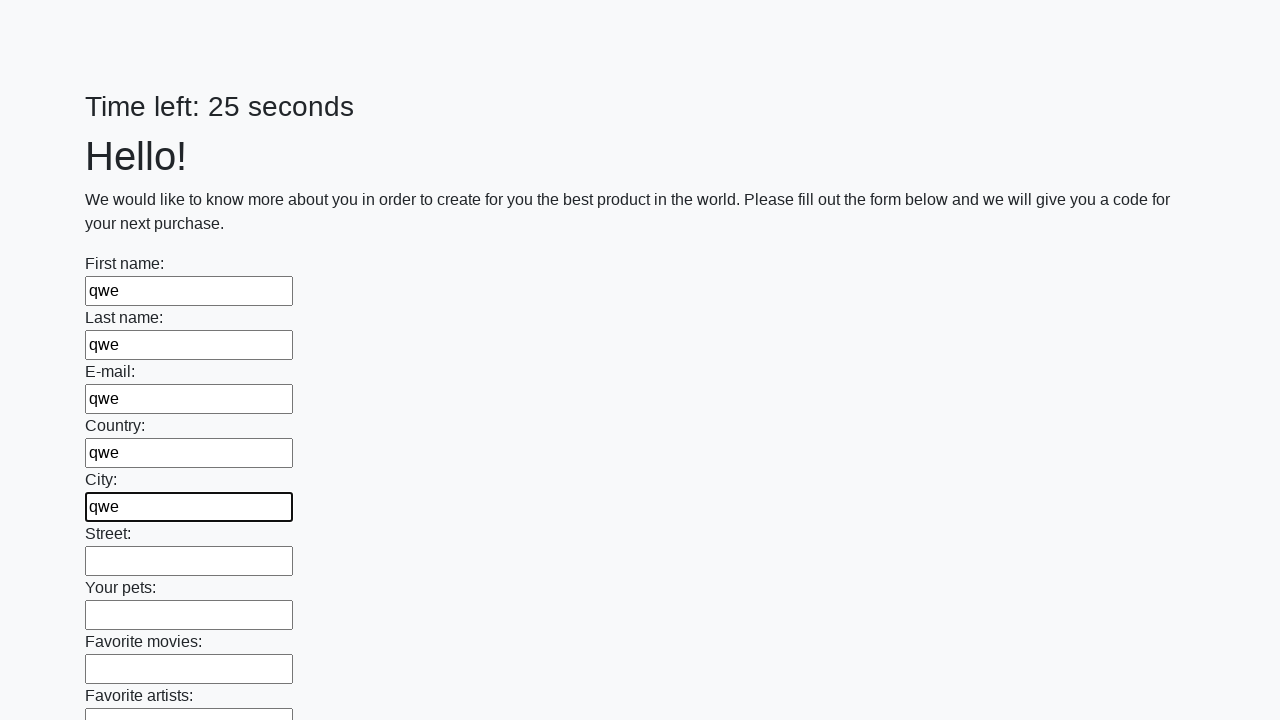

Filled an input field with 'qwe' on input >> nth=5
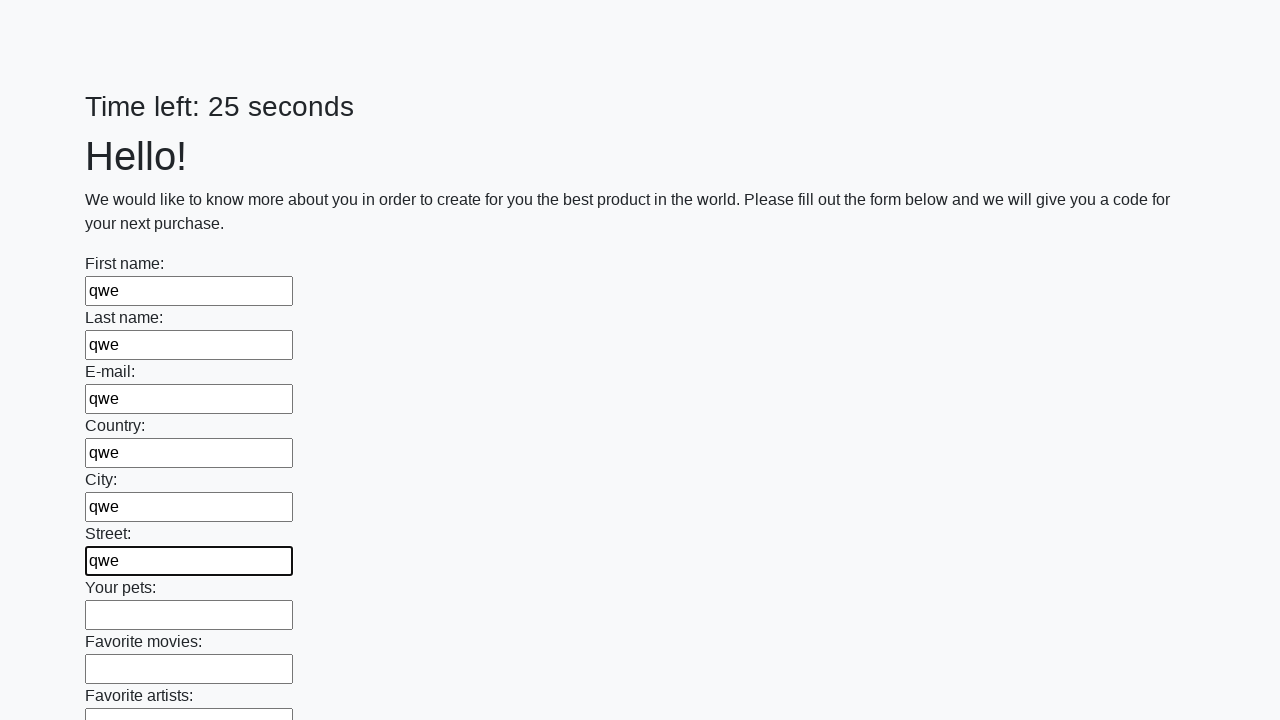

Filled an input field with 'qwe' on input >> nth=6
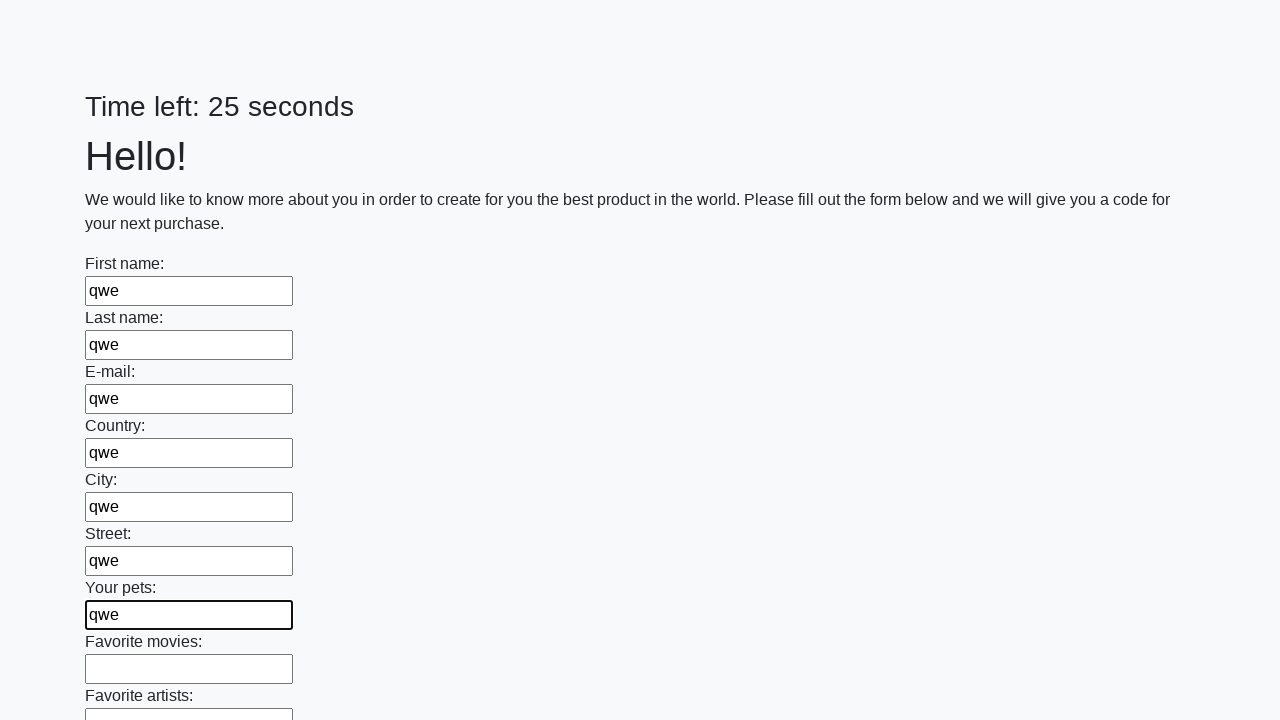

Filled an input field with 'qwe' on input >> nth=7
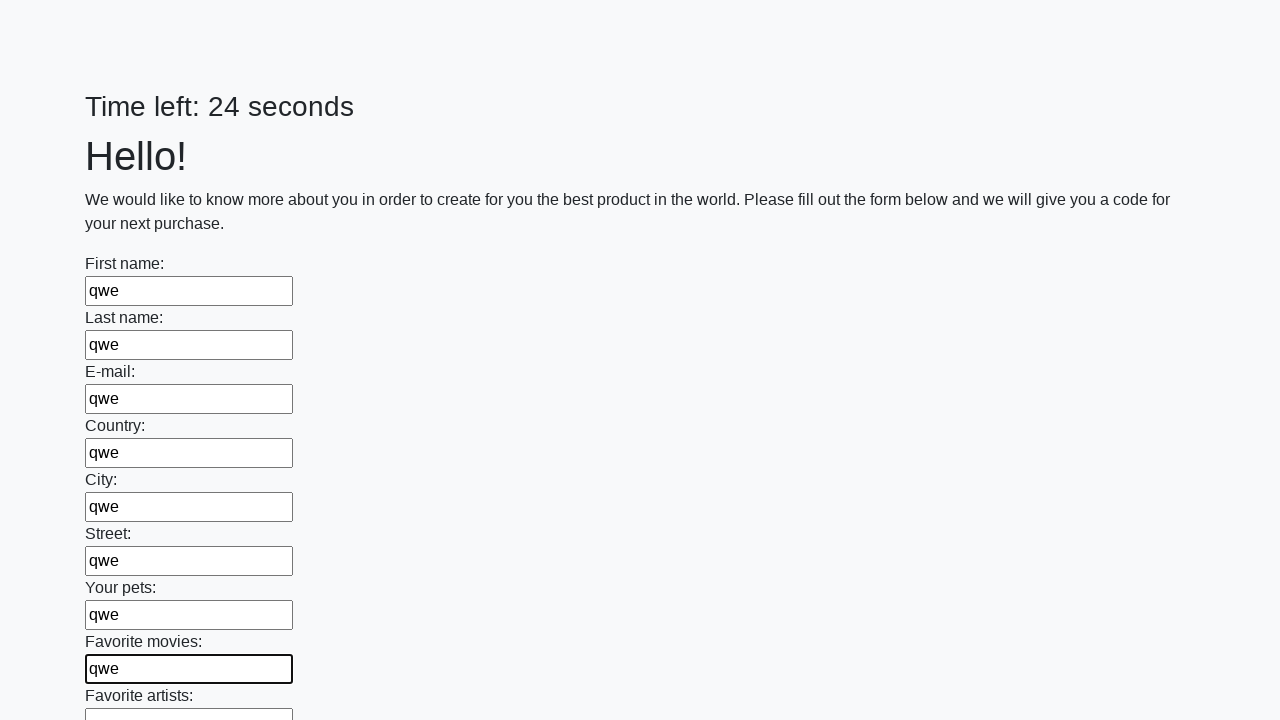

Filled an input field with 'qwe' on input >> nth=8
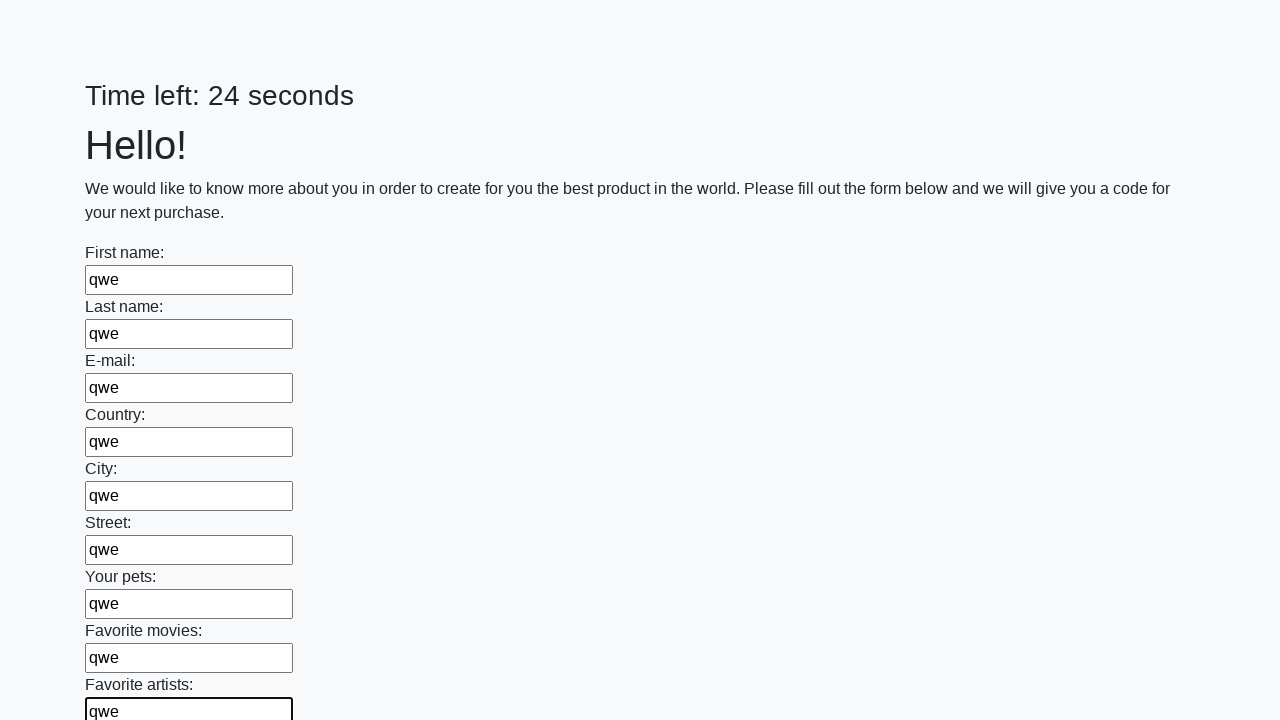

Filled an input field with 'qwe' on input >> nth=9
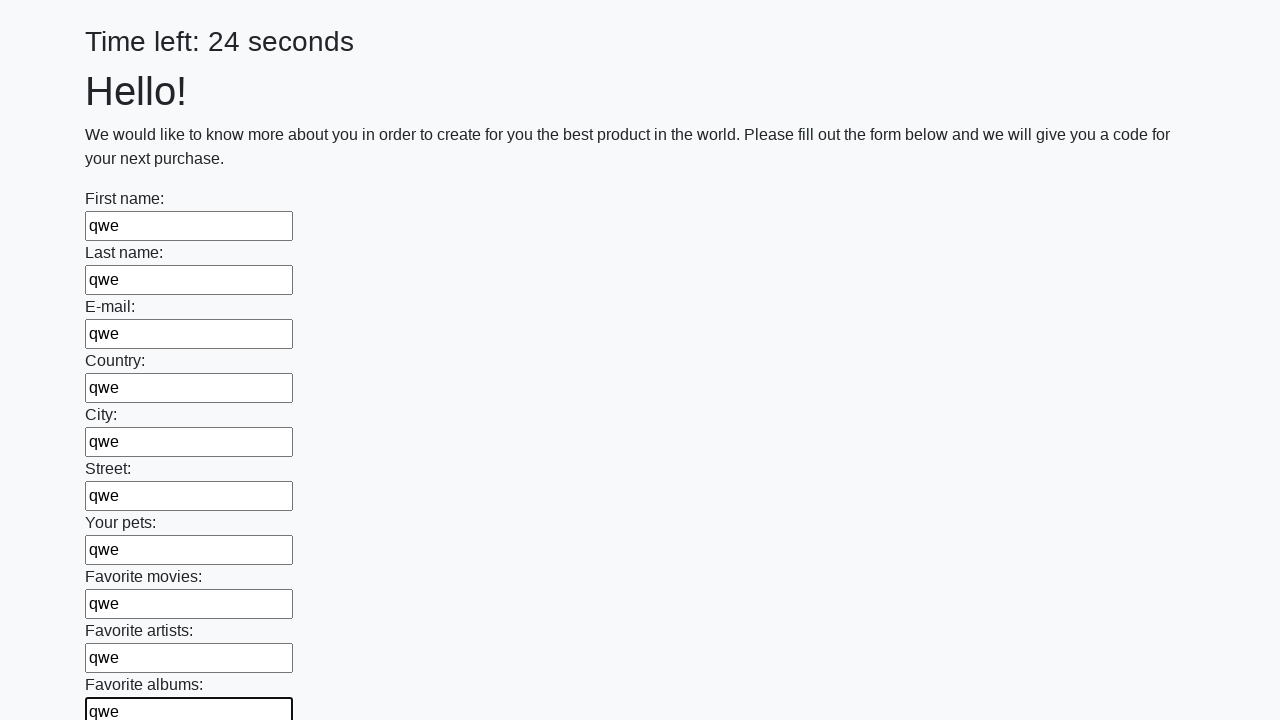

Filled an input field with 'qwe' on input >> nth=10
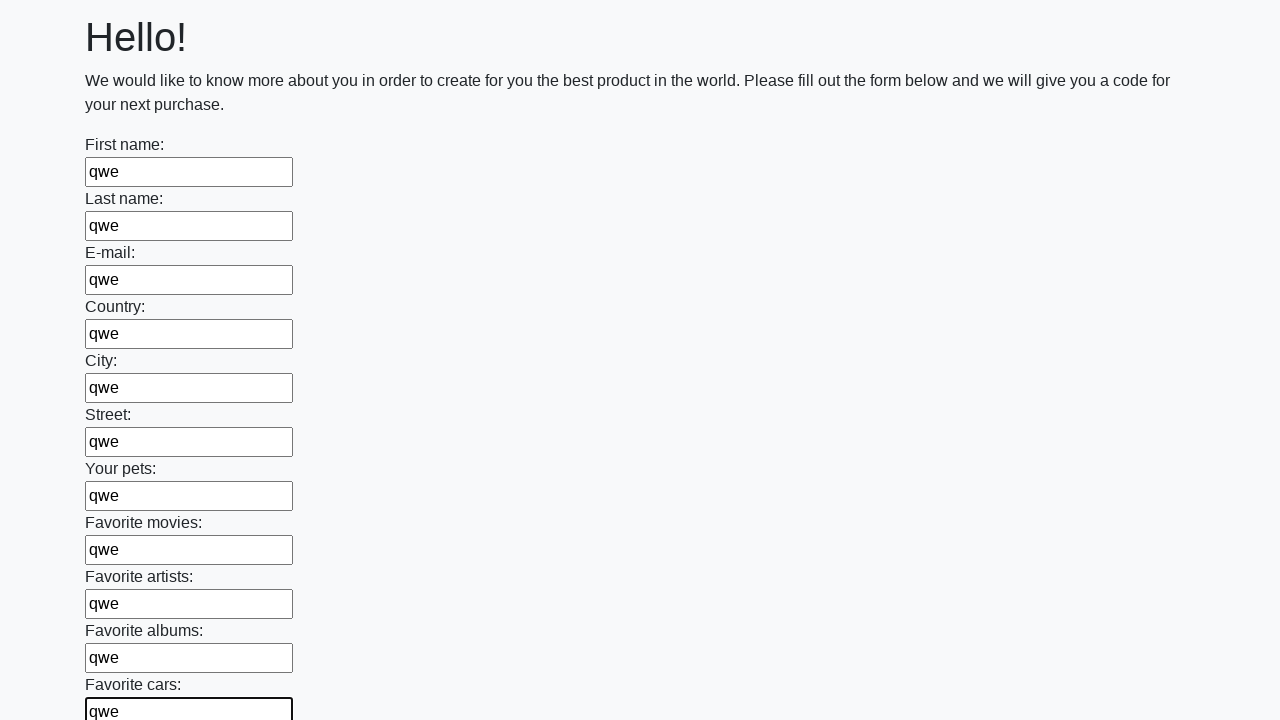

Filled an input field with 'qwe' on input >> nth=11
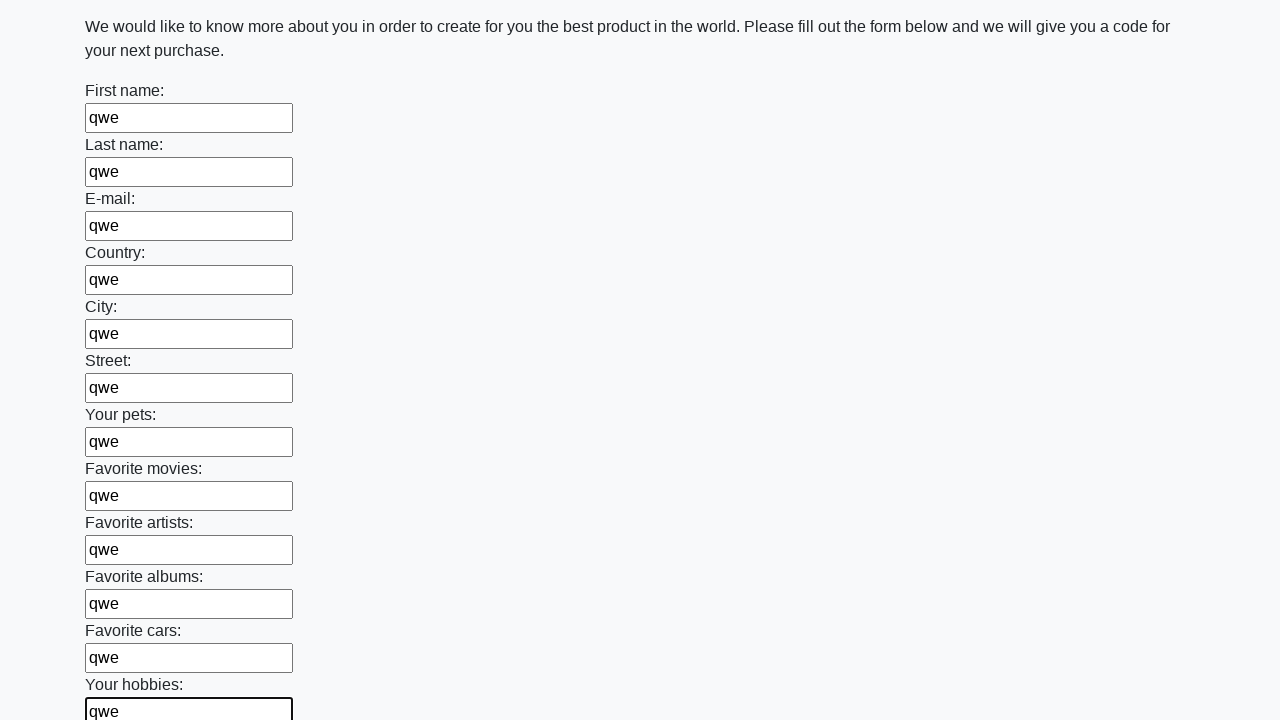

Filled an input field with 'qwe' on input >> nth=12
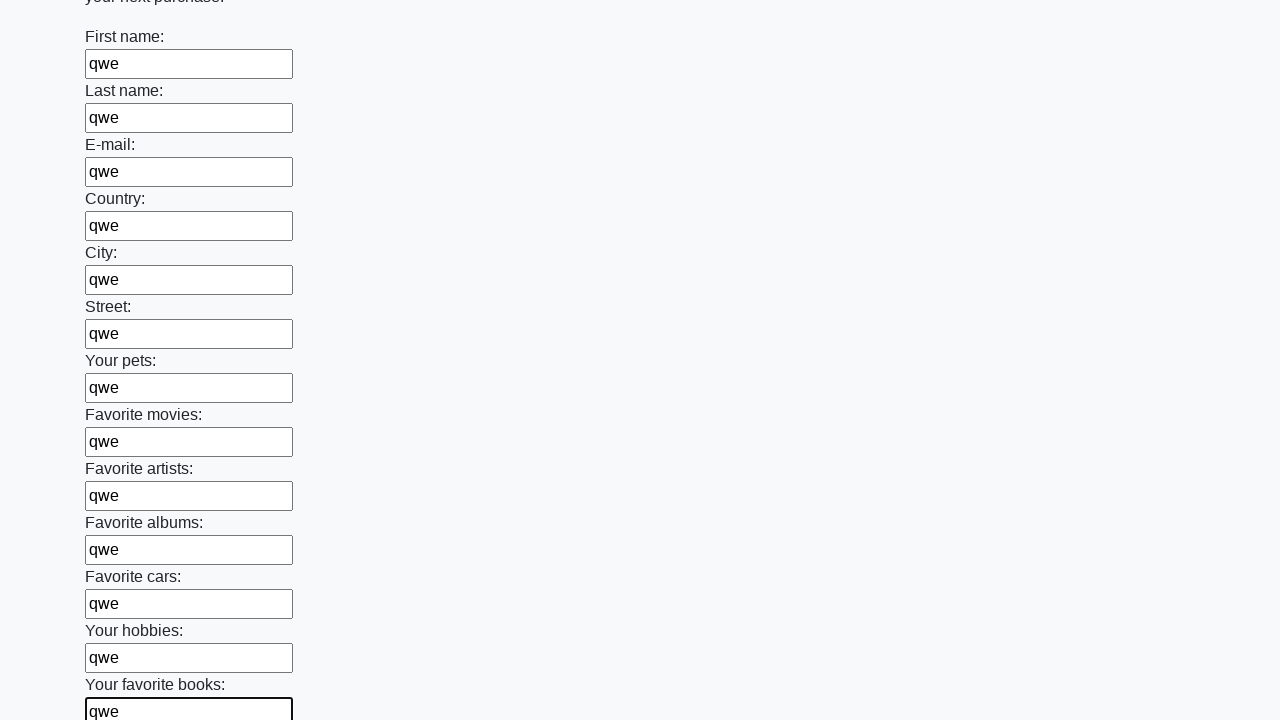

Filled an input field with 'qwe' on input >> nth=13
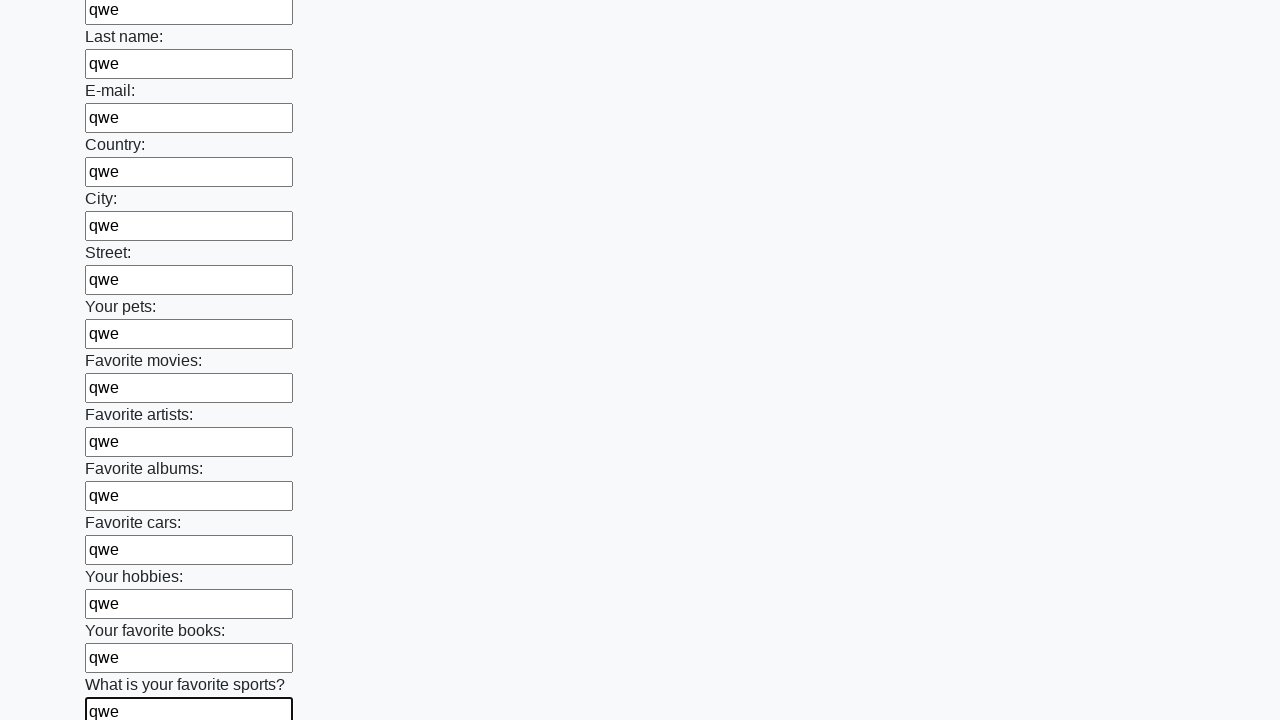

Filled an input field with 'qwe' on input >> nth=14
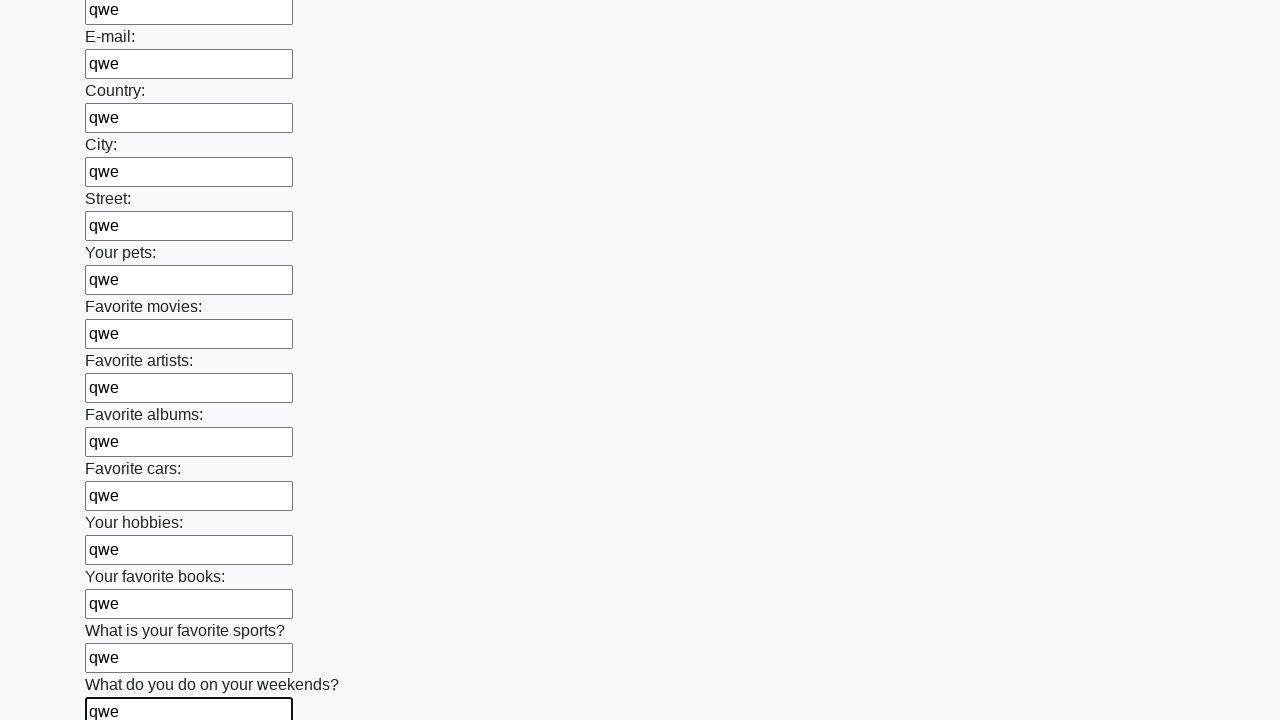

Filled an input field with 'qwe' on input >> nth=15
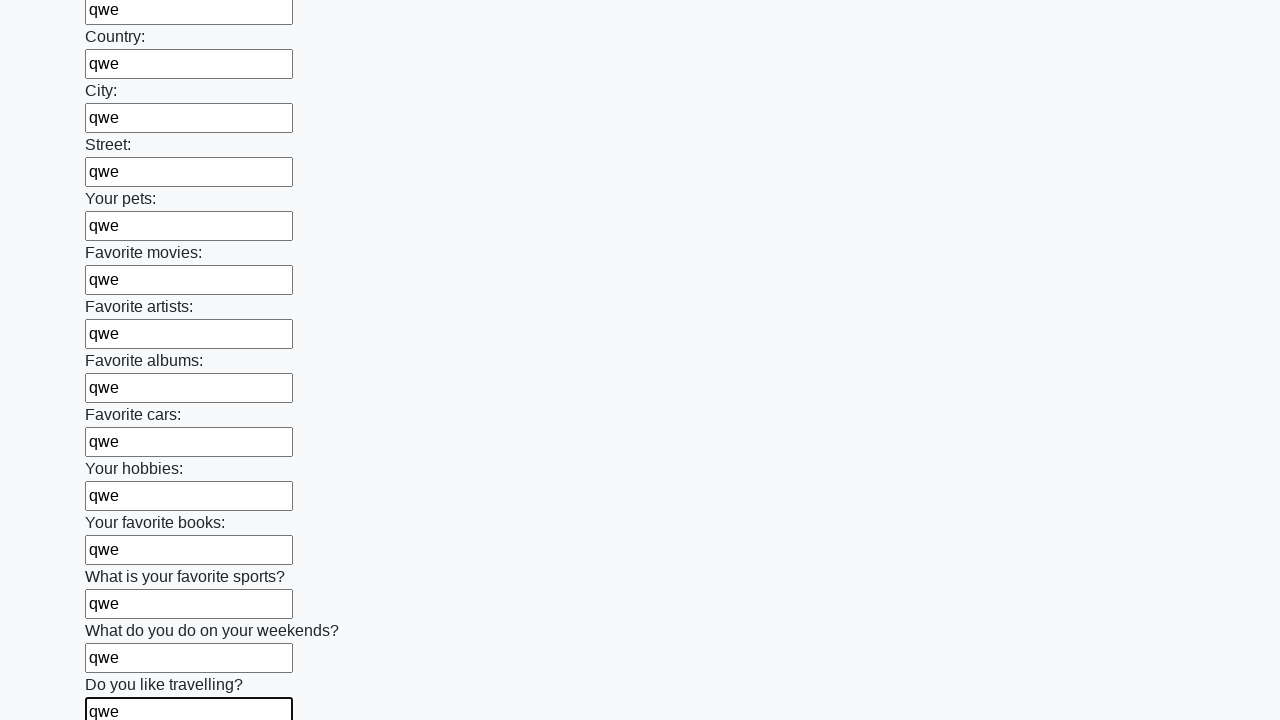

Filled an input field with 'qwe' on input >> nth=16
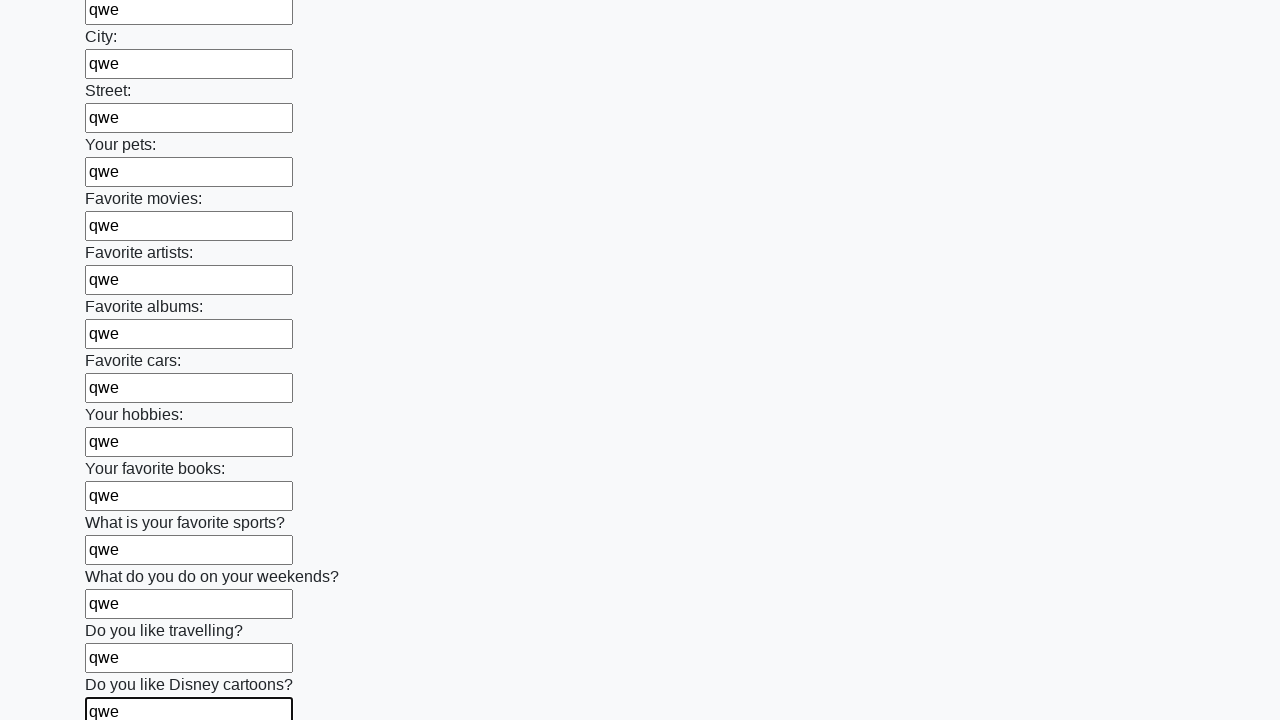

Filled an input field with 'qwe' on input >> nth=17
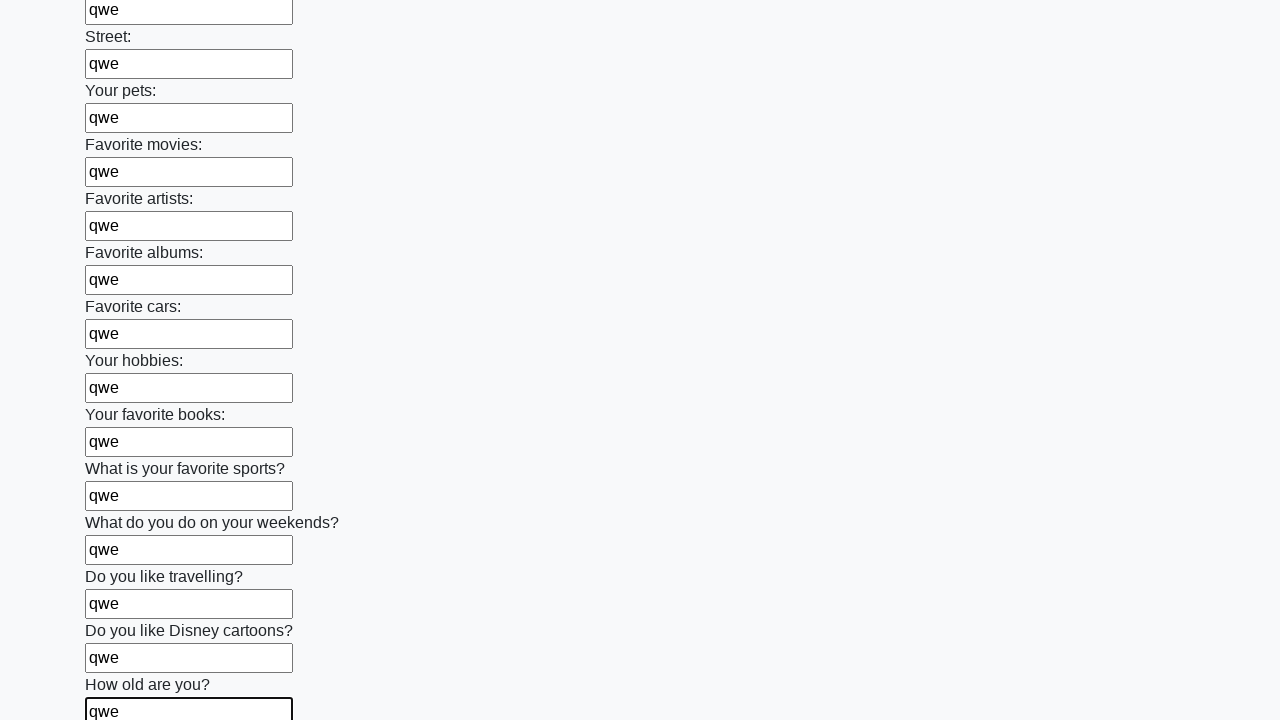

Filled an input field with 'qwe' on input >> nth=18
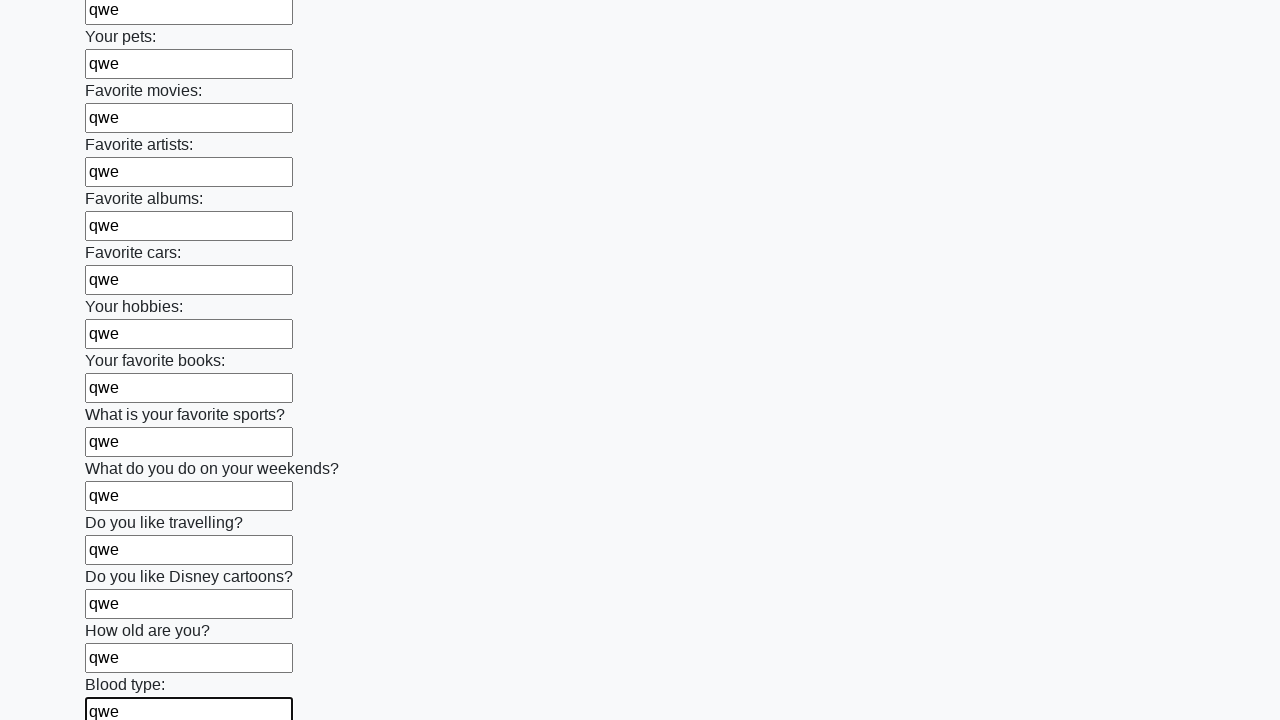

Filled an input field with 'qwe' on input >> nth=19
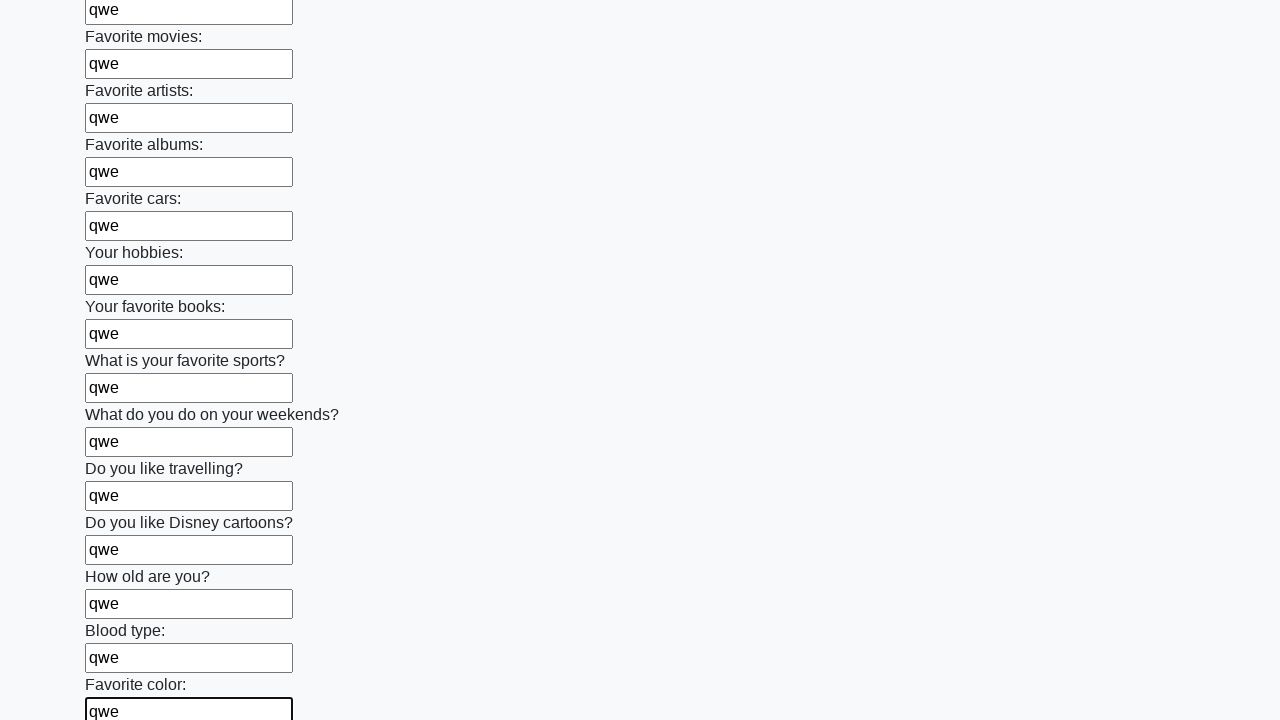

Filled an input field with 'qwe' on input >> nth=20
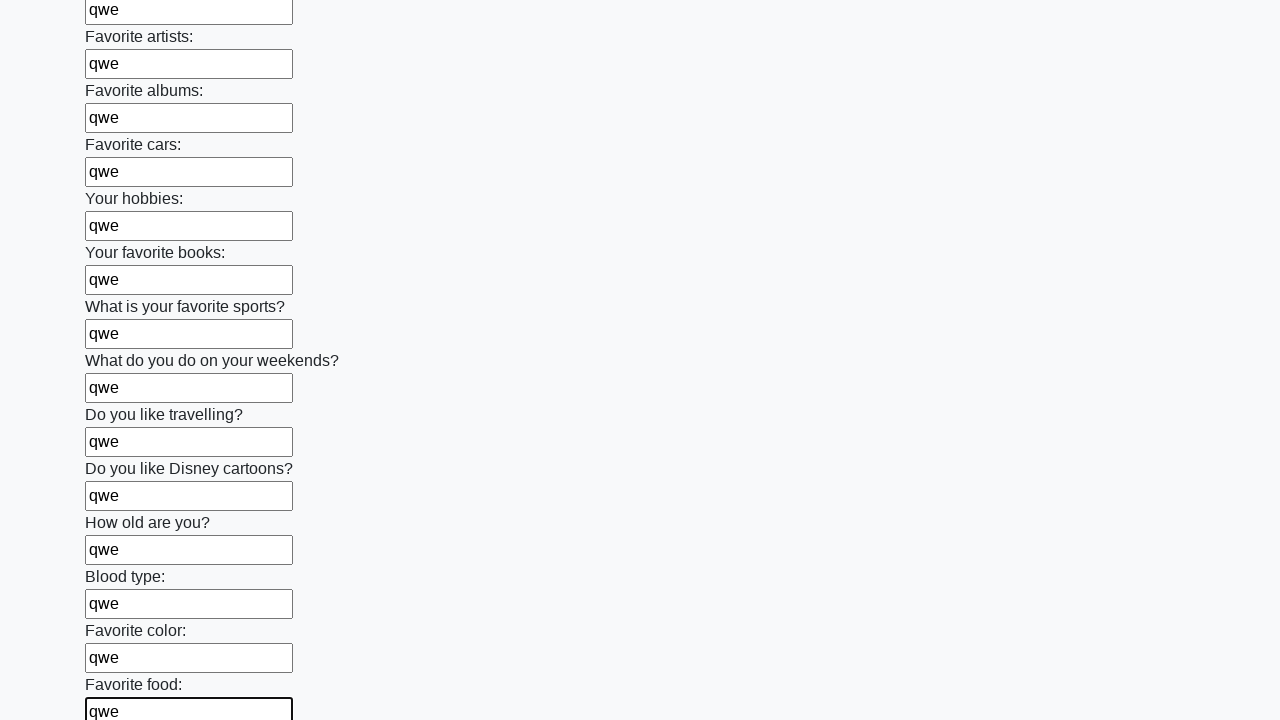

Filled an input field with 'qwe' on input >> nth=21
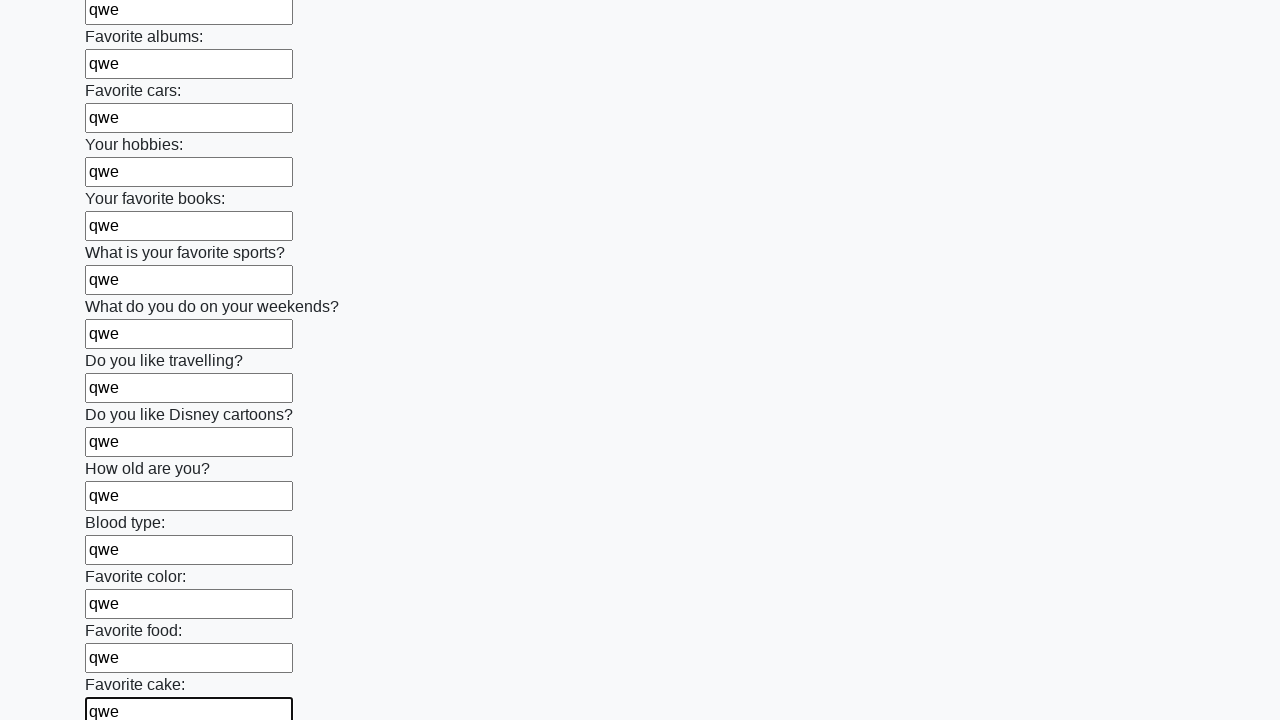

Filled an input field with 'qwe' on input >> nth=22
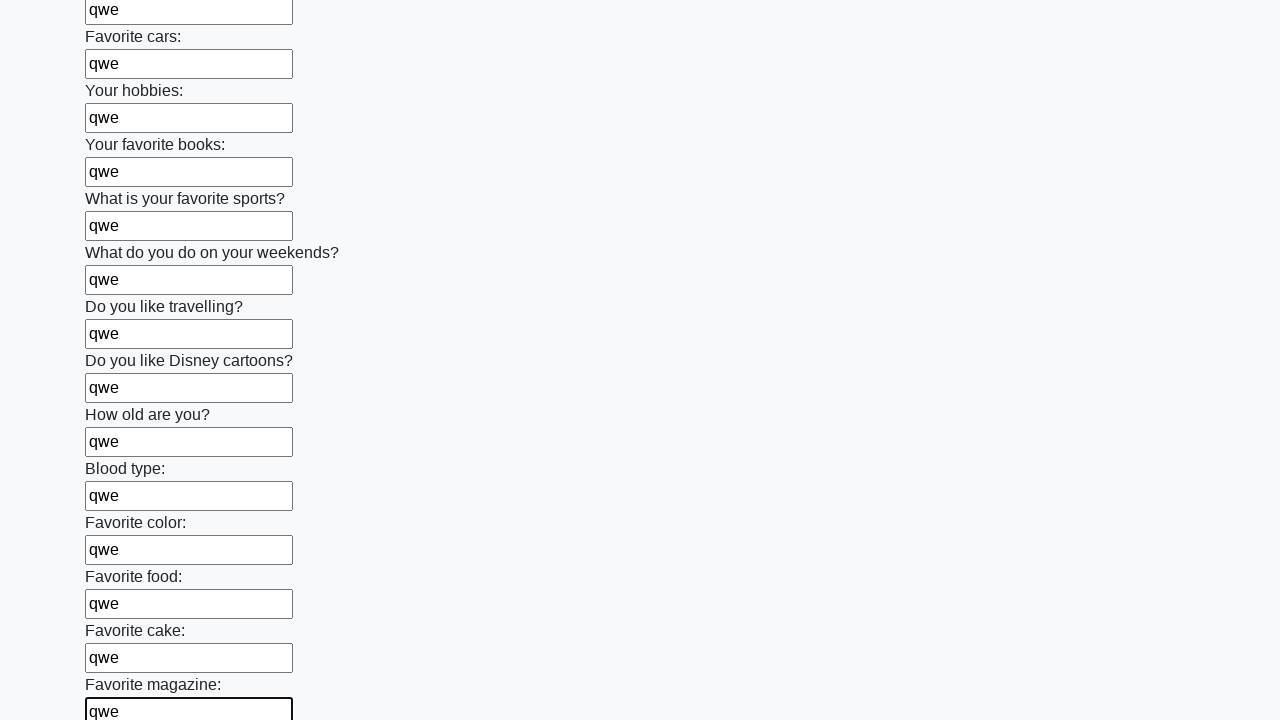

Filled an input field with 'qwe' on input >> nth=23
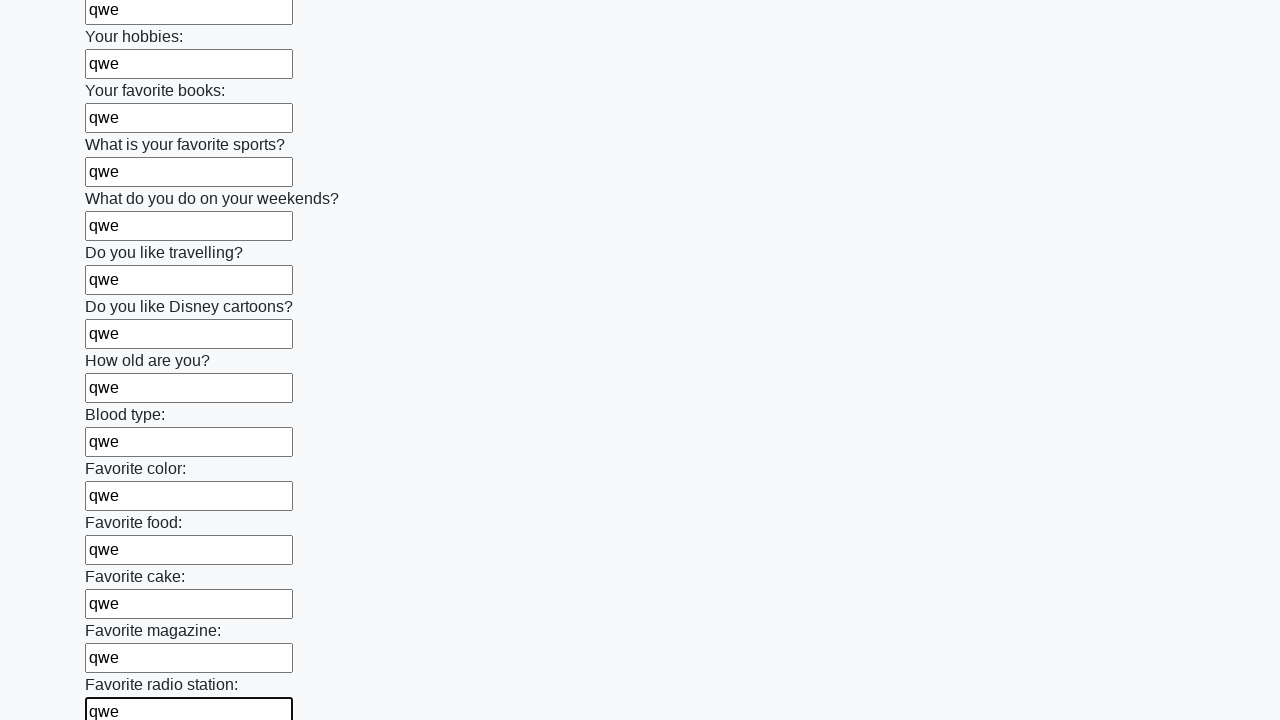

Filled an input field with 'qwe' on input >> nth=24
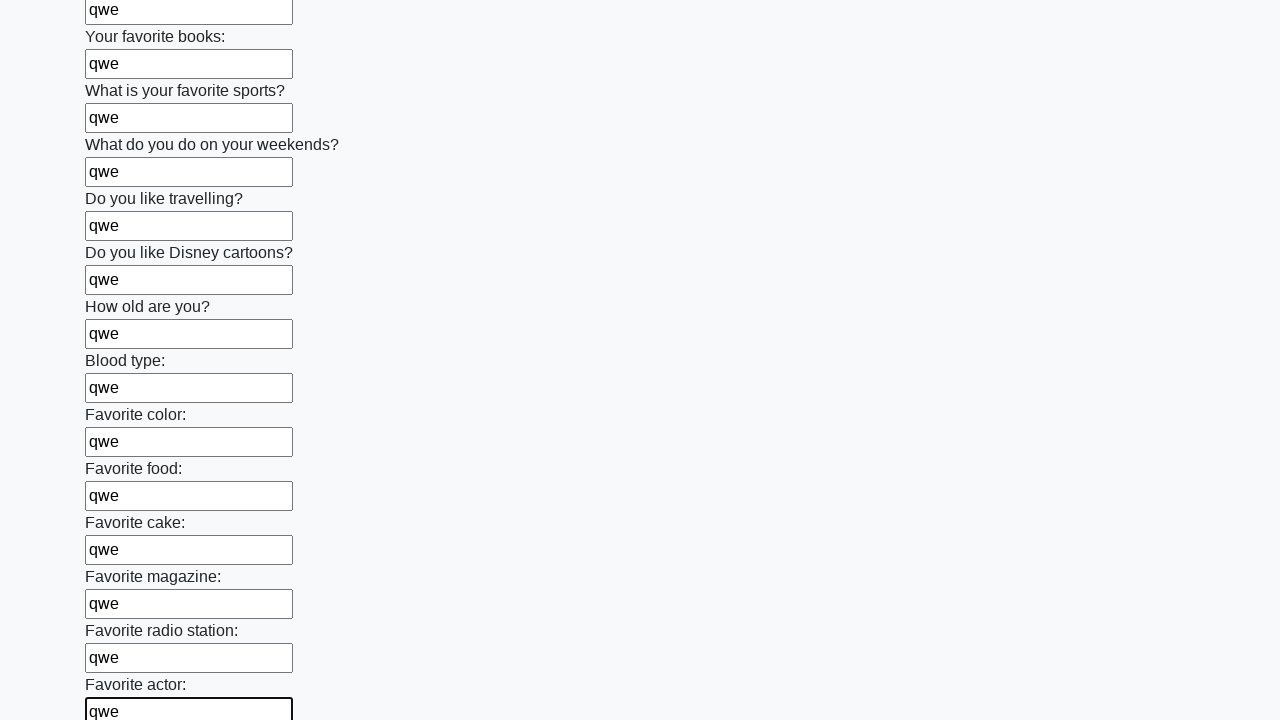

Filled an input field with 'qwe' on input >> nth=25
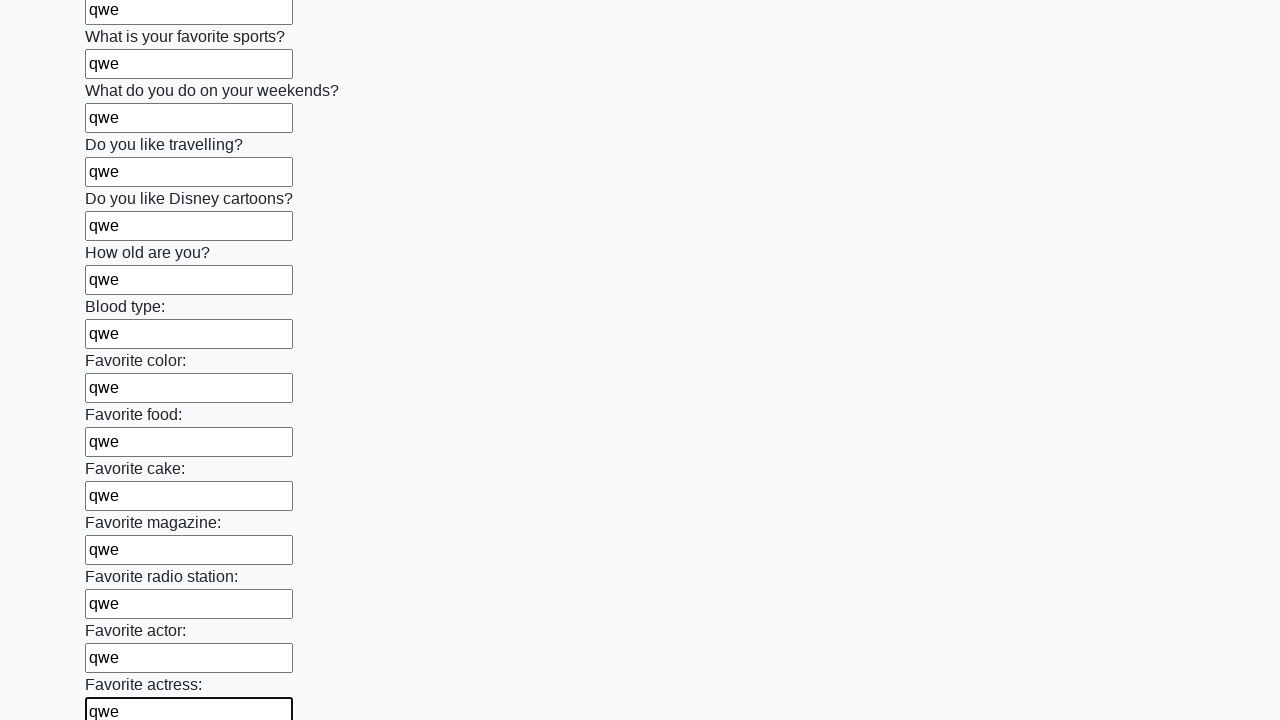

Filled an input field with 'qwe' on input >> nth=26
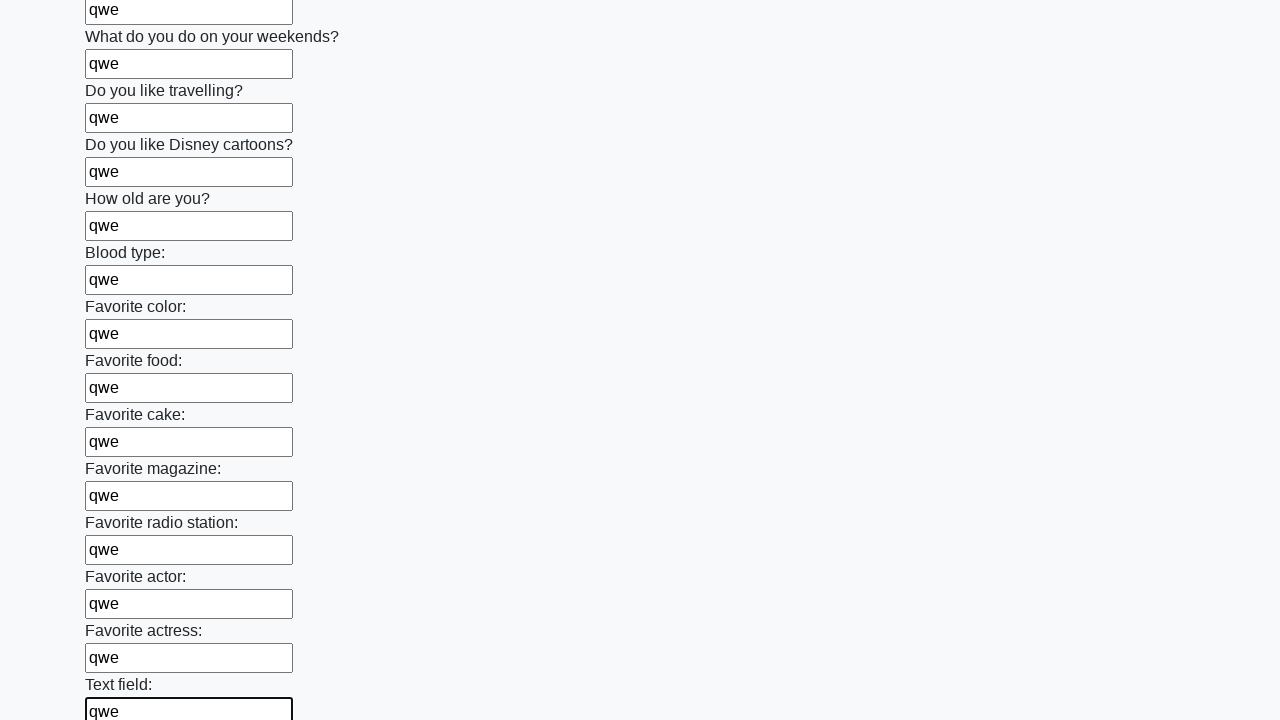

Filled an input field with 'qwe' on input >> nth=27
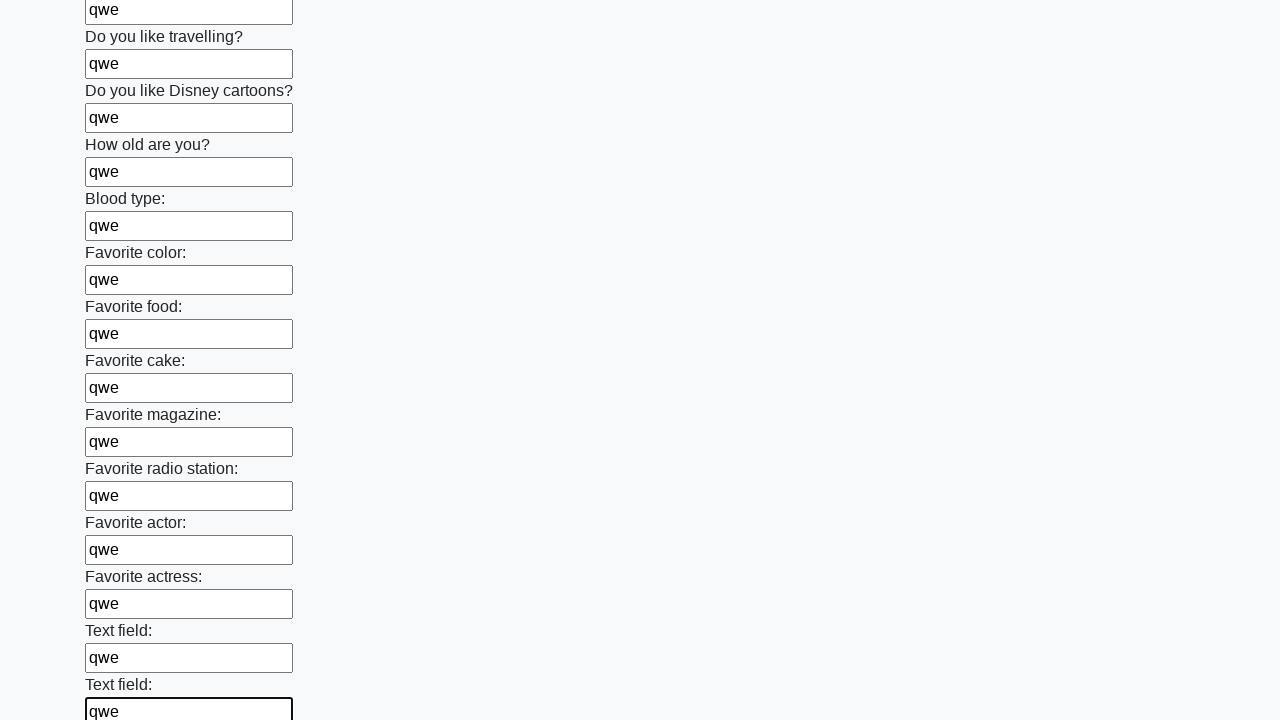

Filled an input field with 'qwe' on input >> nth=28
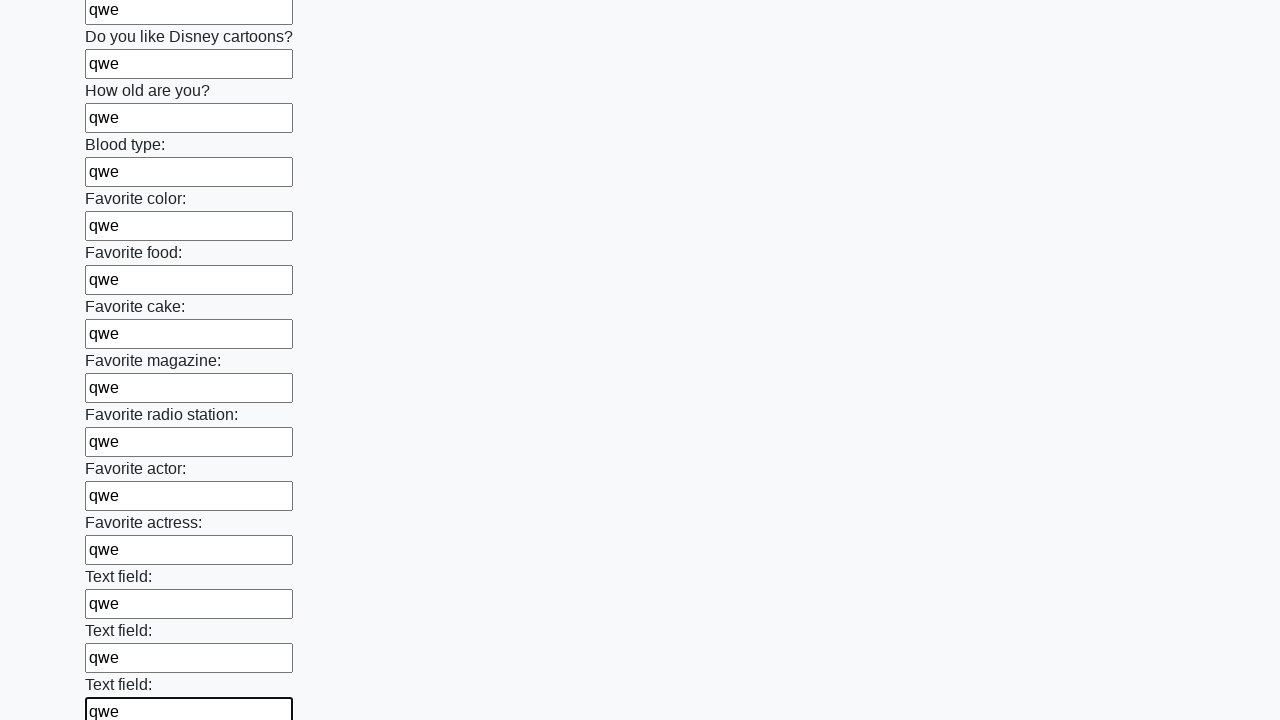

Filled an input field with 'qwe' on input >> nth=29
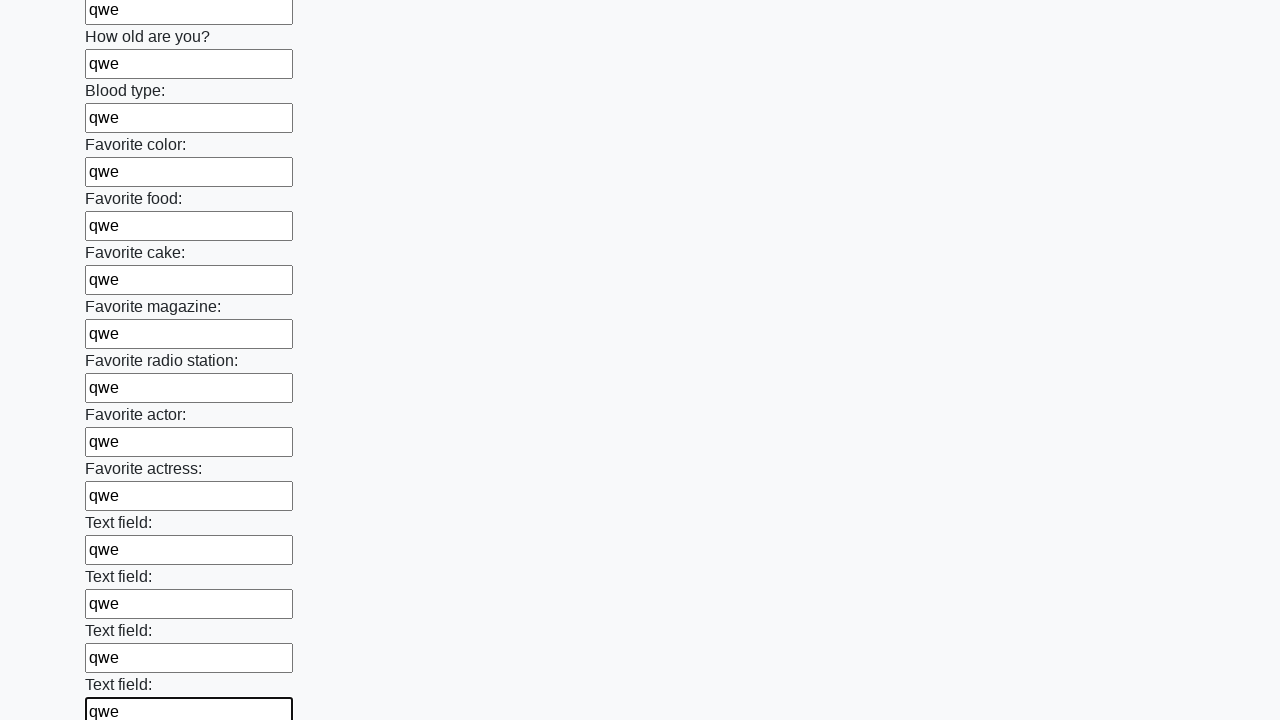

Filled an input field with 'qwe' on input >> nth=30
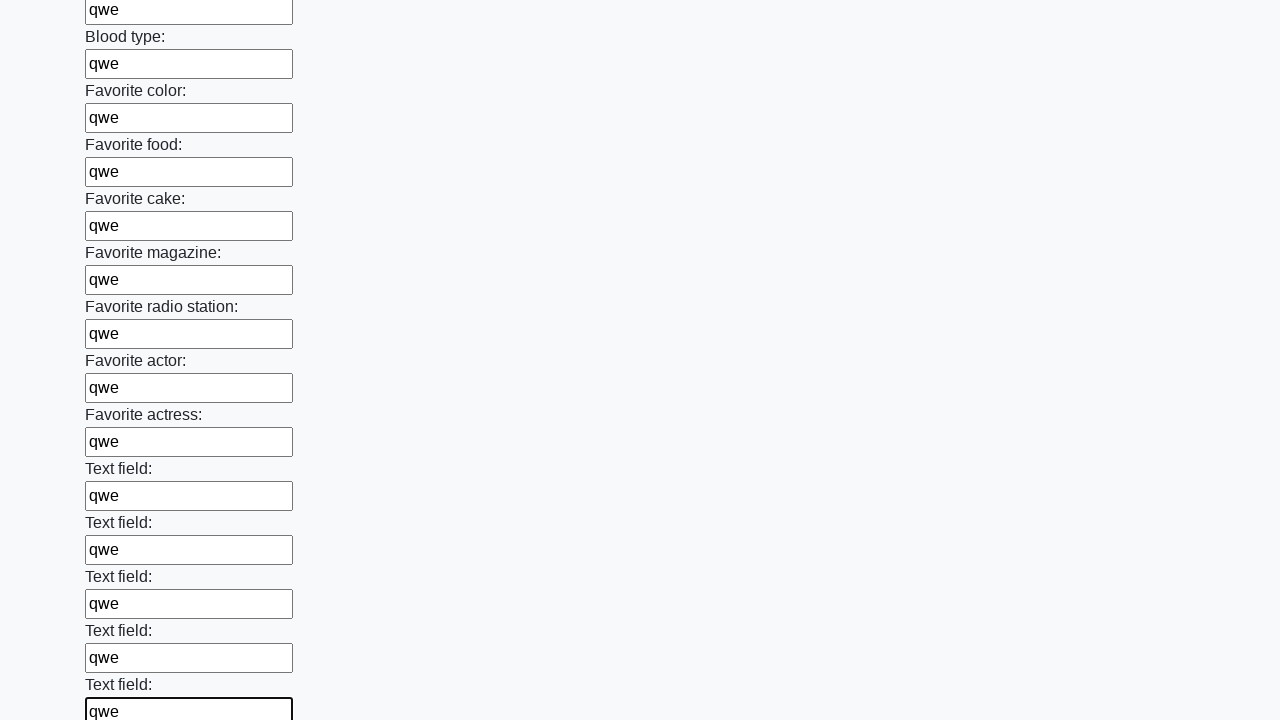

Filled an input field with 'qwe' on input >> nth=31
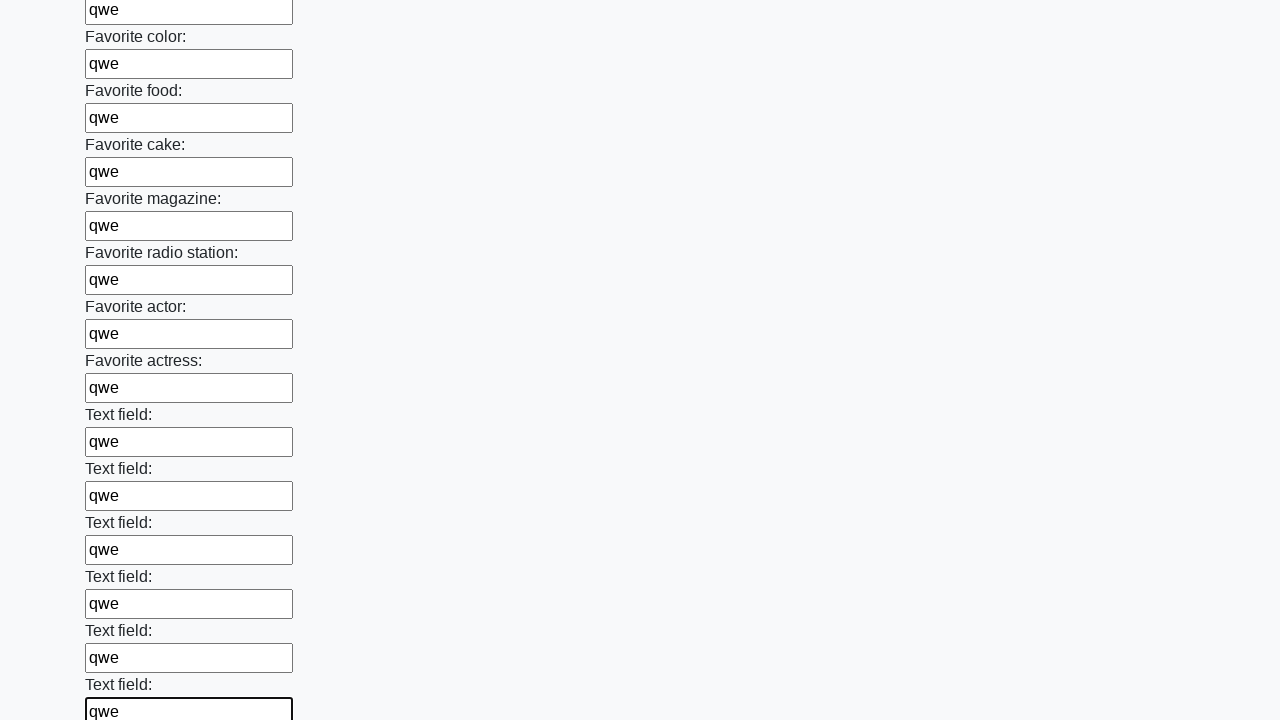

Filled an input field with 'qwe' on input >> nth=32
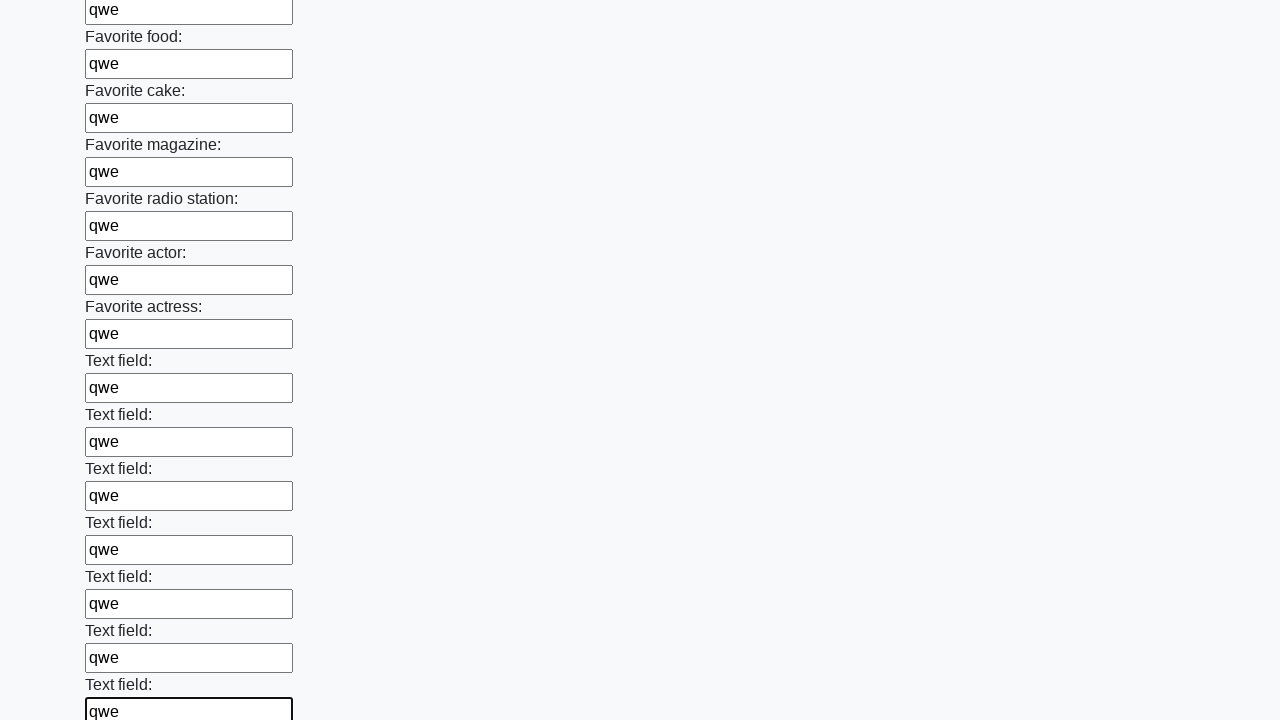

Filled an input field with 'qwe' on input >> nth=33
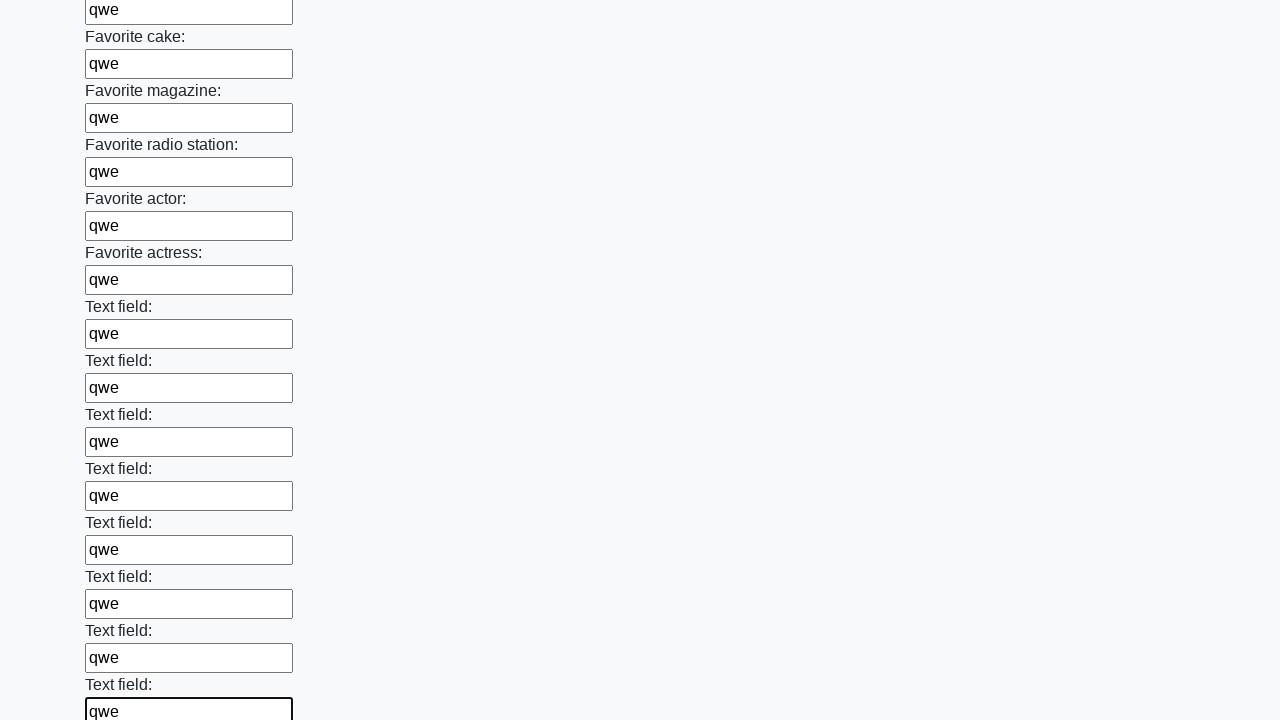

Filled an input field with 'qwe' on input >> nth=34
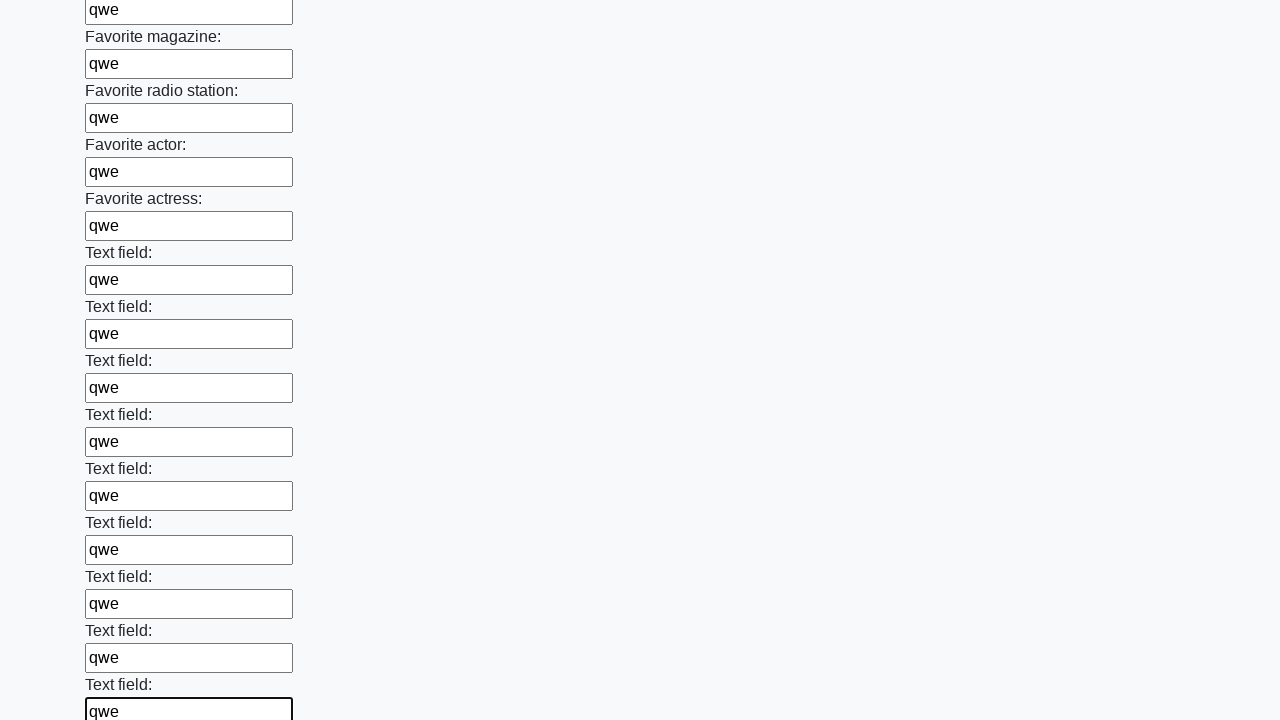

Filled an input field with 'qwe' on input >> nth=35
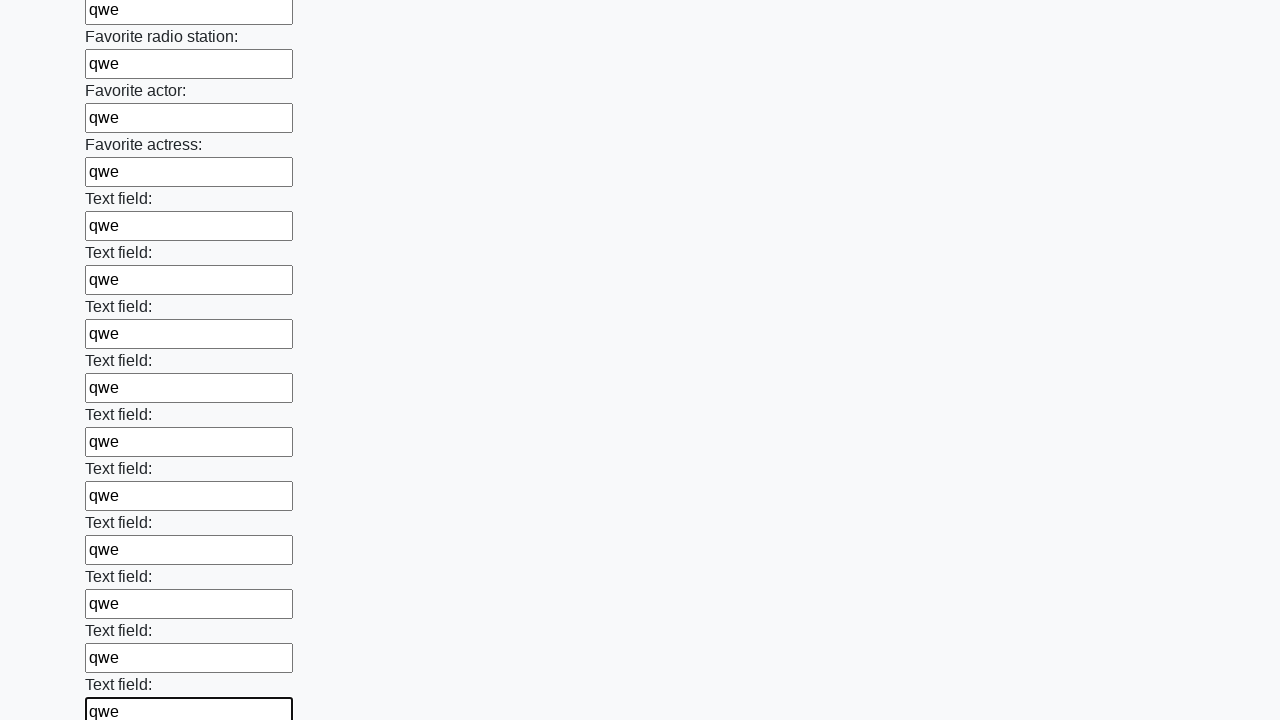

Filled an input field with 'qwe' on input >> nth=36
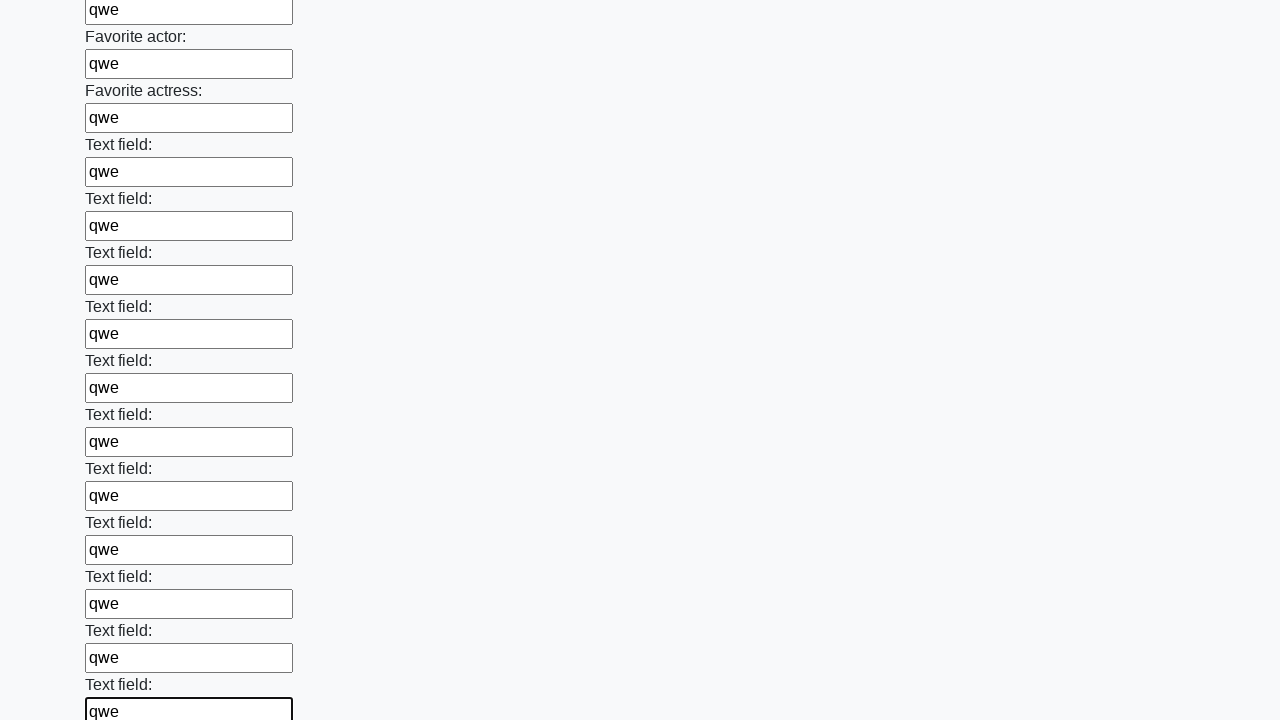

Filled an input field with 'qwe' on input >> nth=37
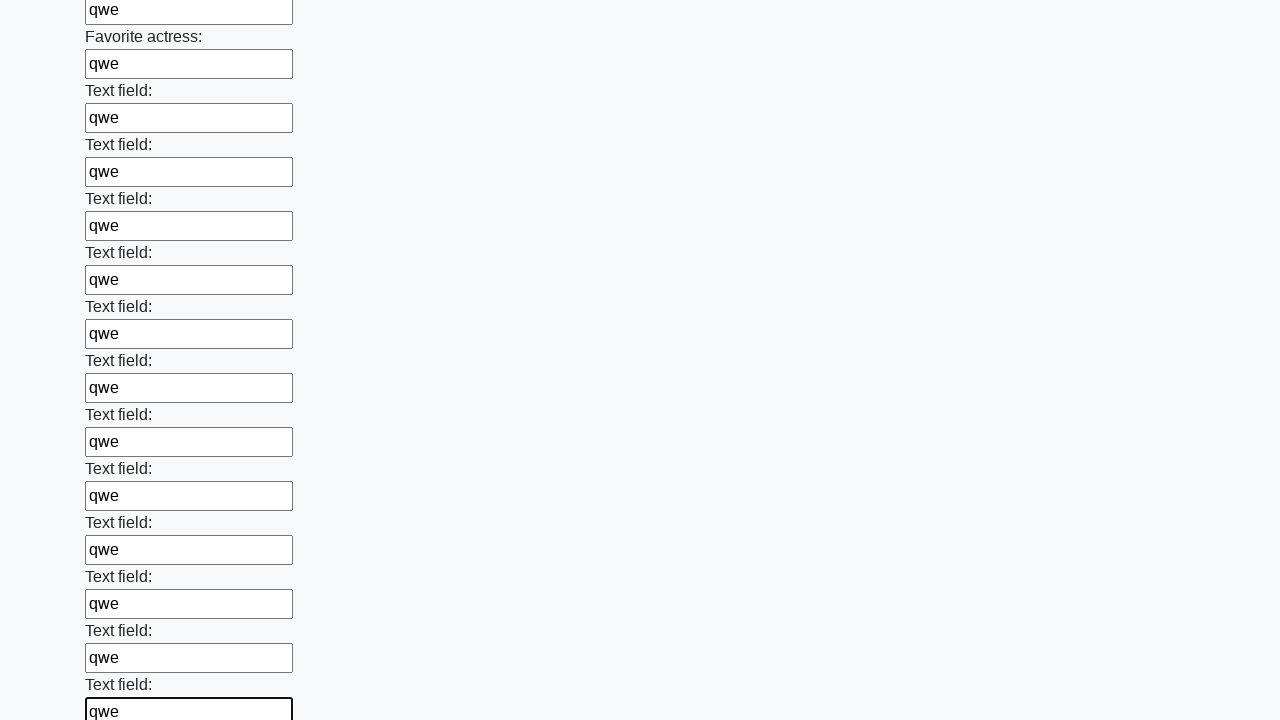

Filled an input field with 'qwe' on input >> nth=38
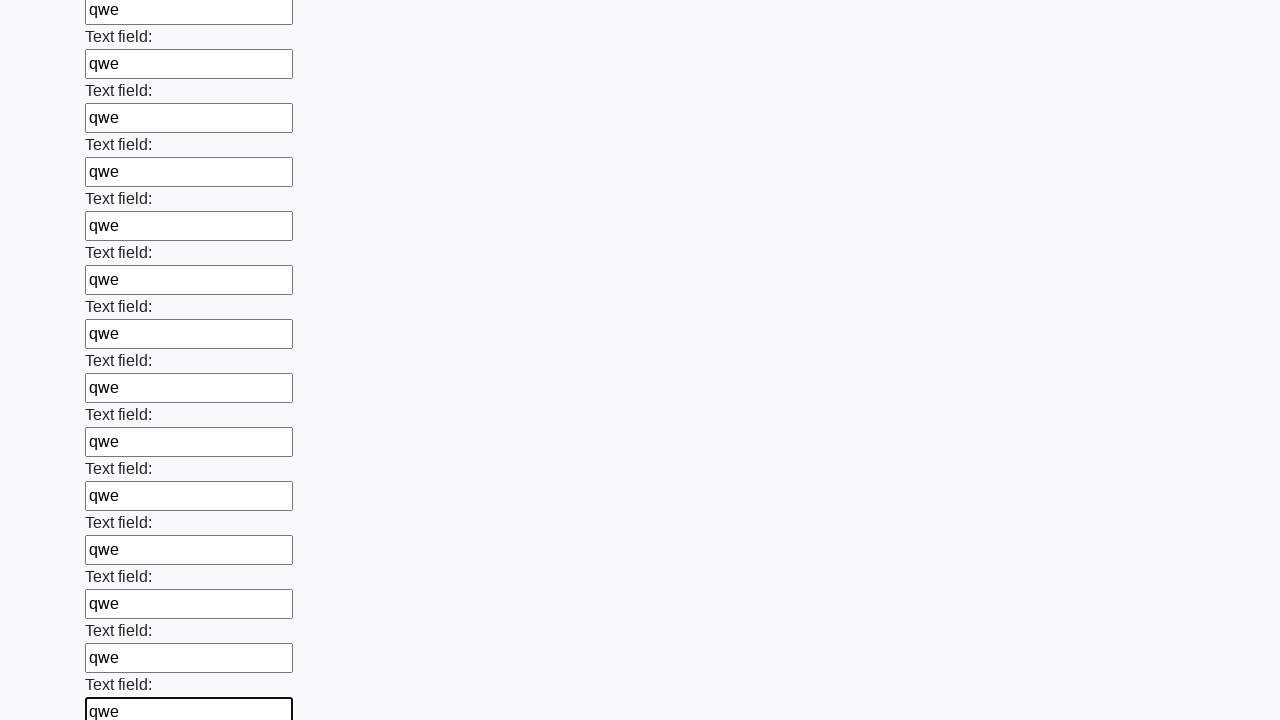

Filled an input field with 'qwe' on input >> nth=39
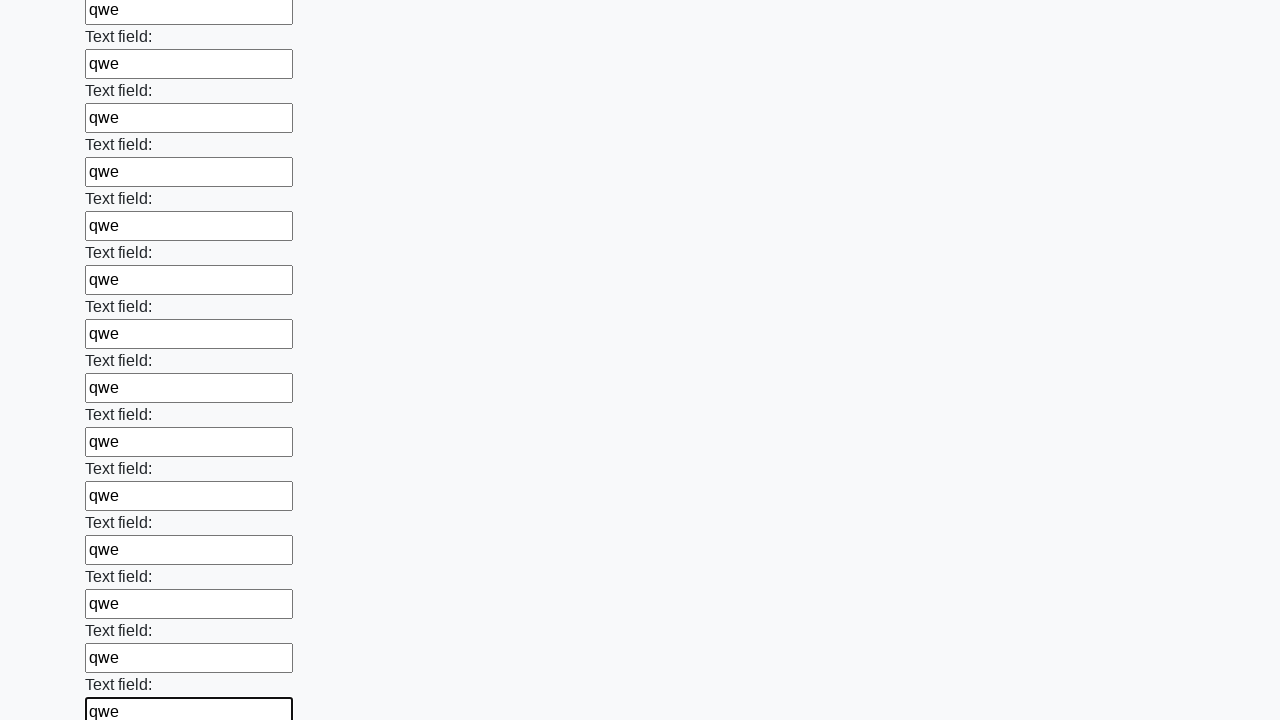

Filled an input field with 'qwe' on input >> nth=40
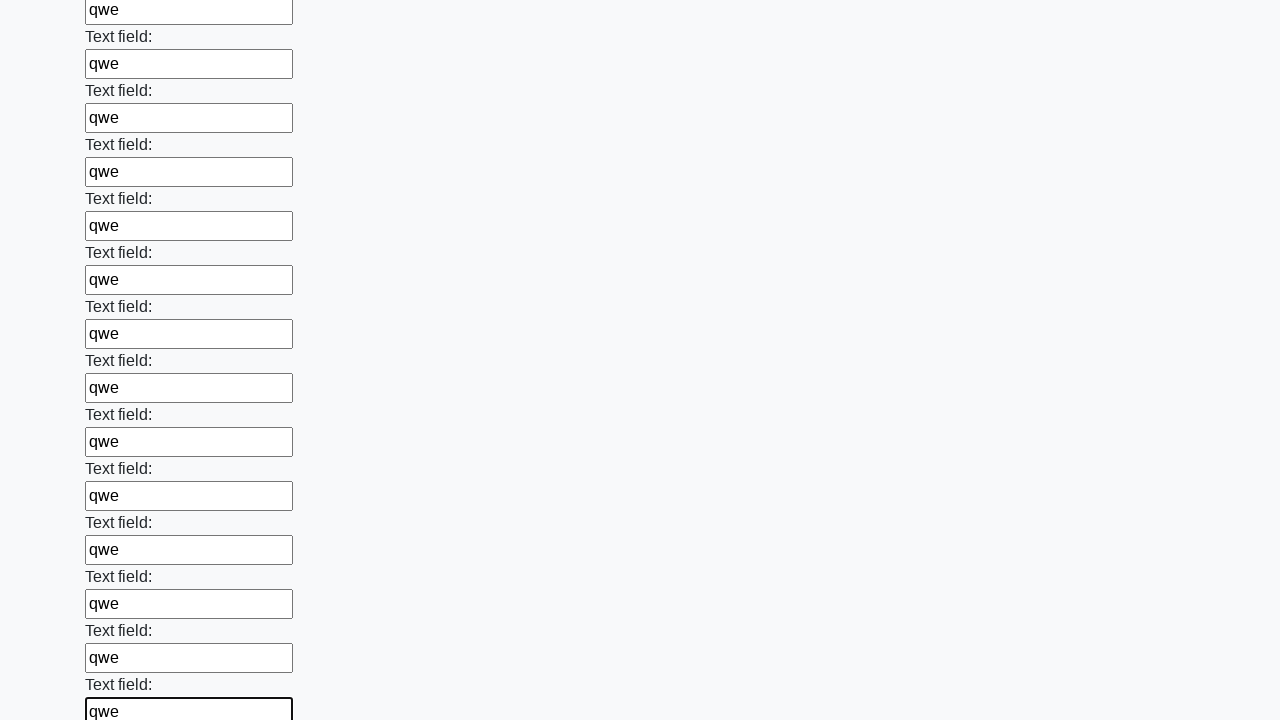

Filled an input field with 'qwe' on input >> nth=41
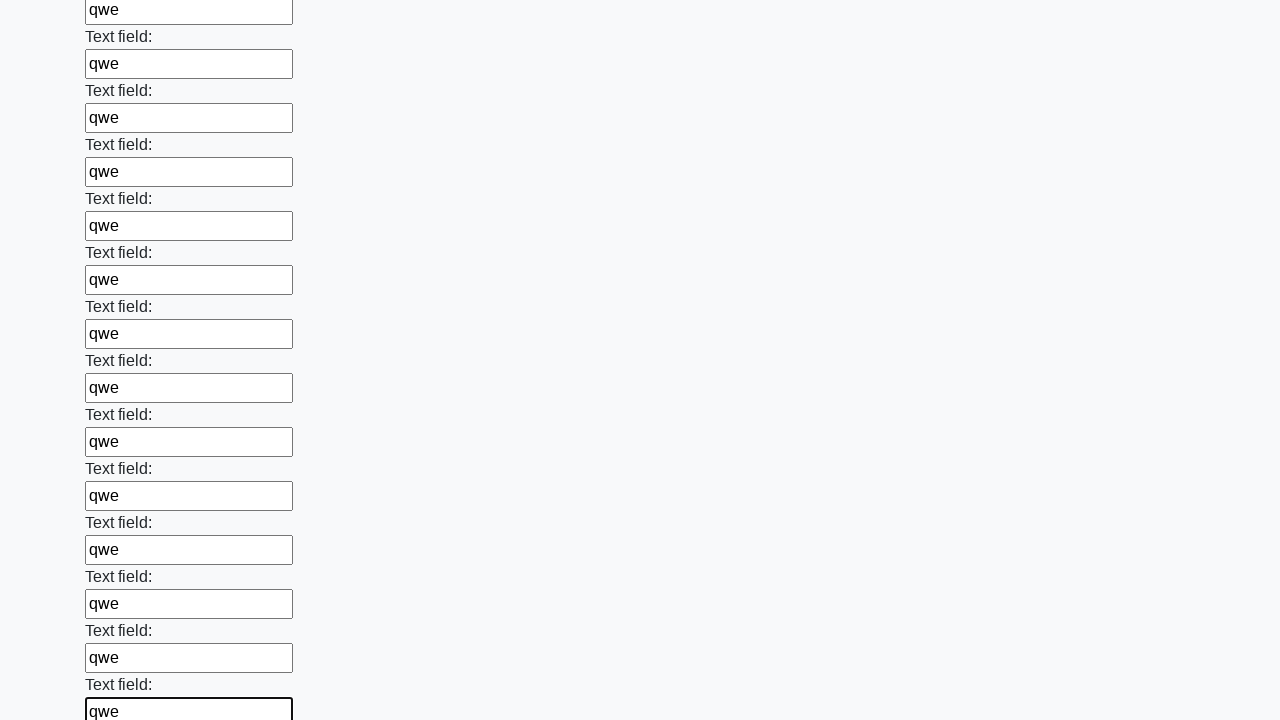

Filled an input field with 'qwe' on input >> nth=42
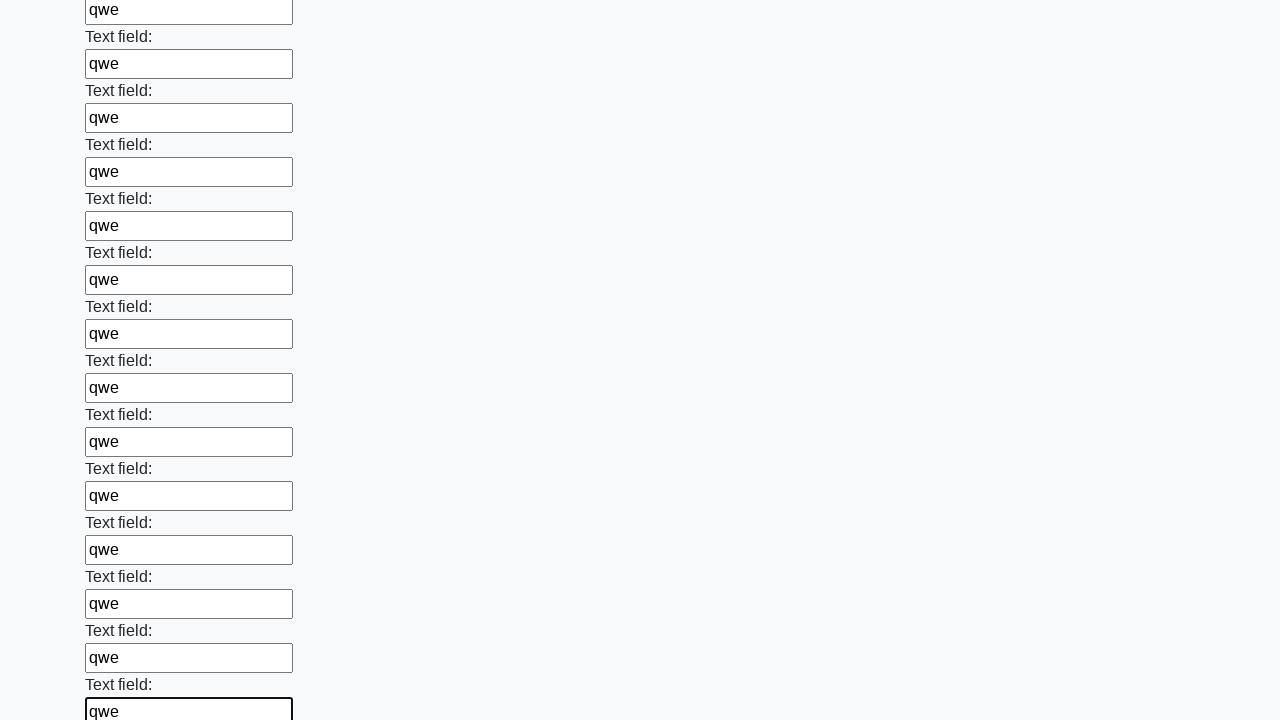

Filled an input field with 'qwe' on input >> nth=43
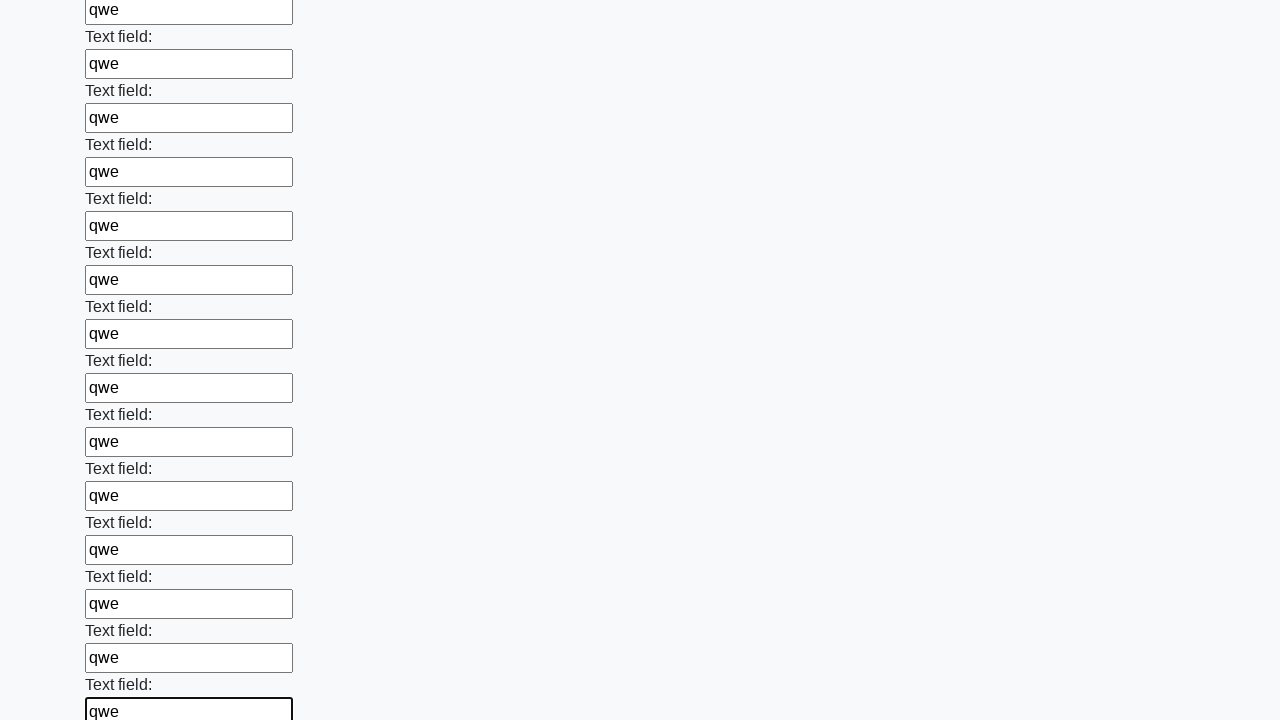

Filled an input field with 'qwe' on input >> nth=44
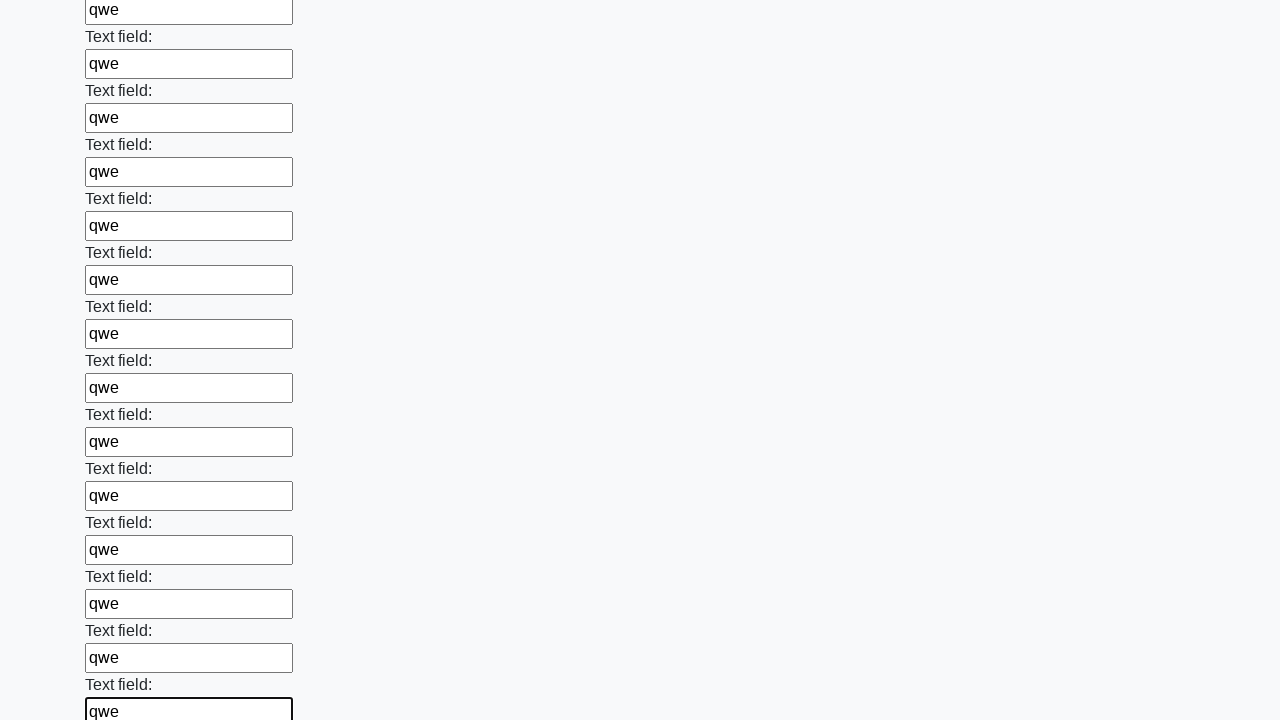

Filled an input field with 'qwe' on input >> nth=45
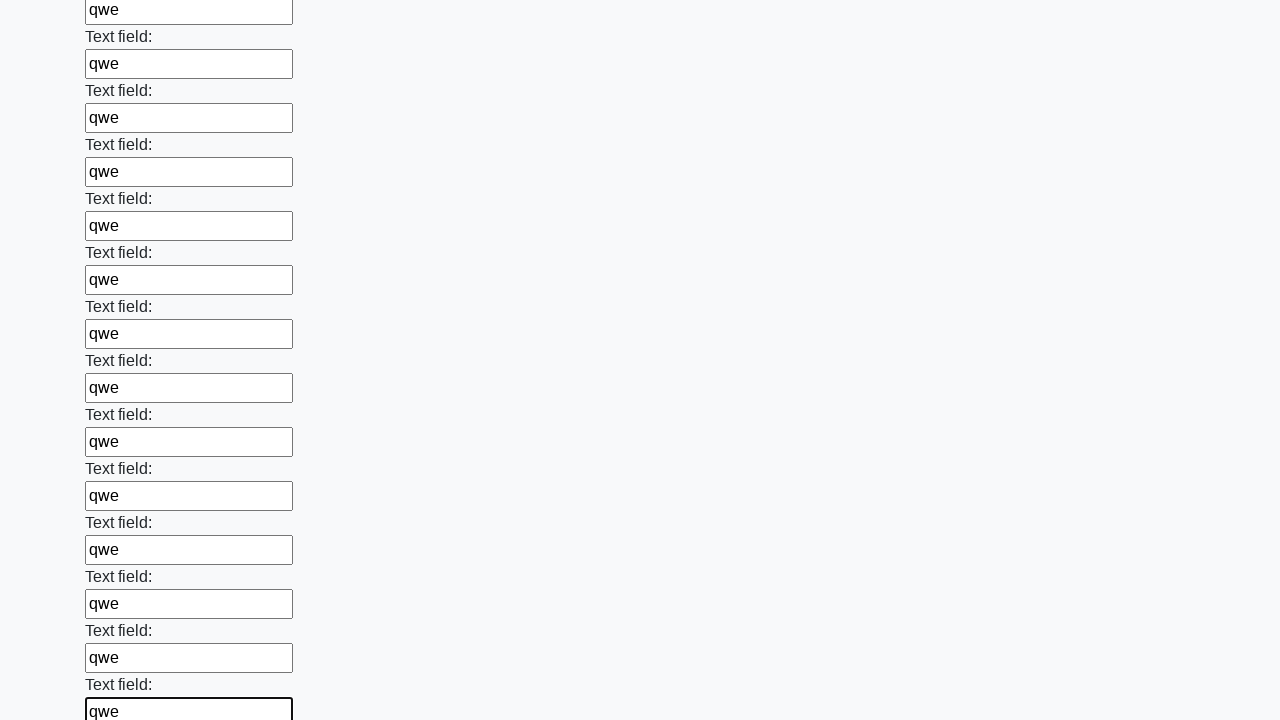

Filled an input field with 'qwe' on input >> nth=46
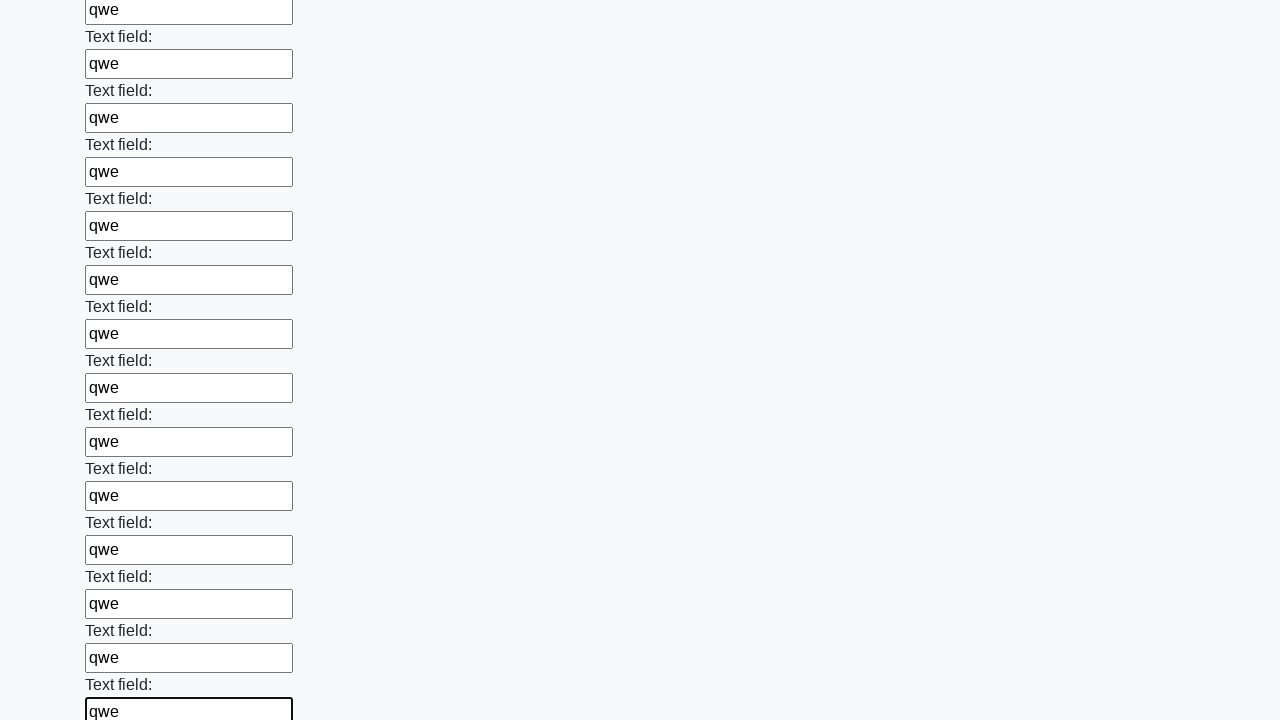

Filled an input field with 'qwe' on input >> nth=47
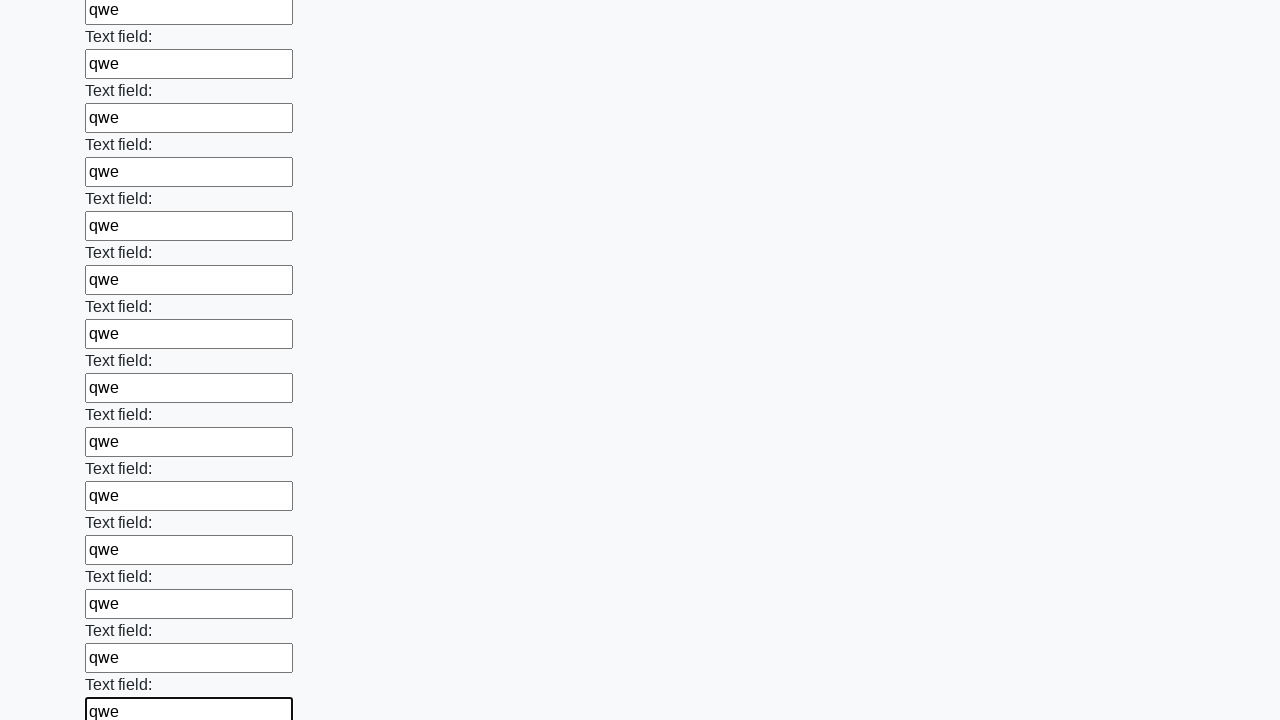

Filled an input field with 'qwe' on input >> nth=48
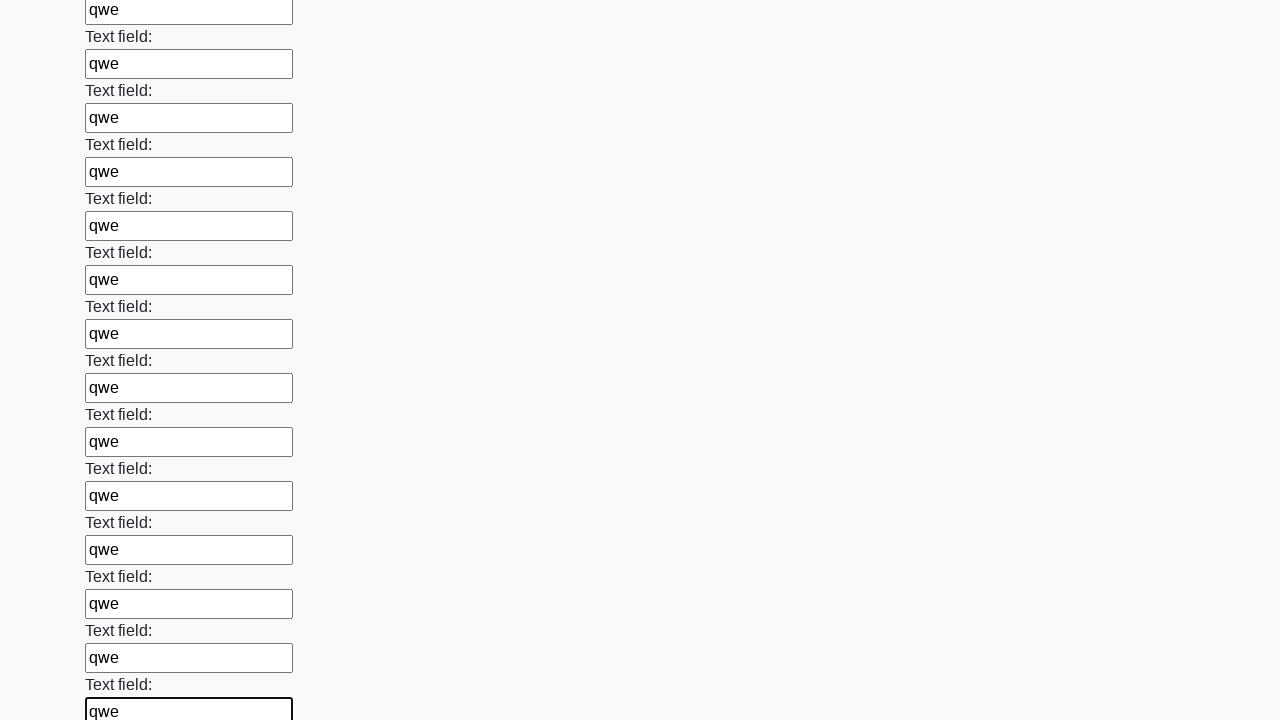

Filled an input field with 'qwe' on input >> nth=49
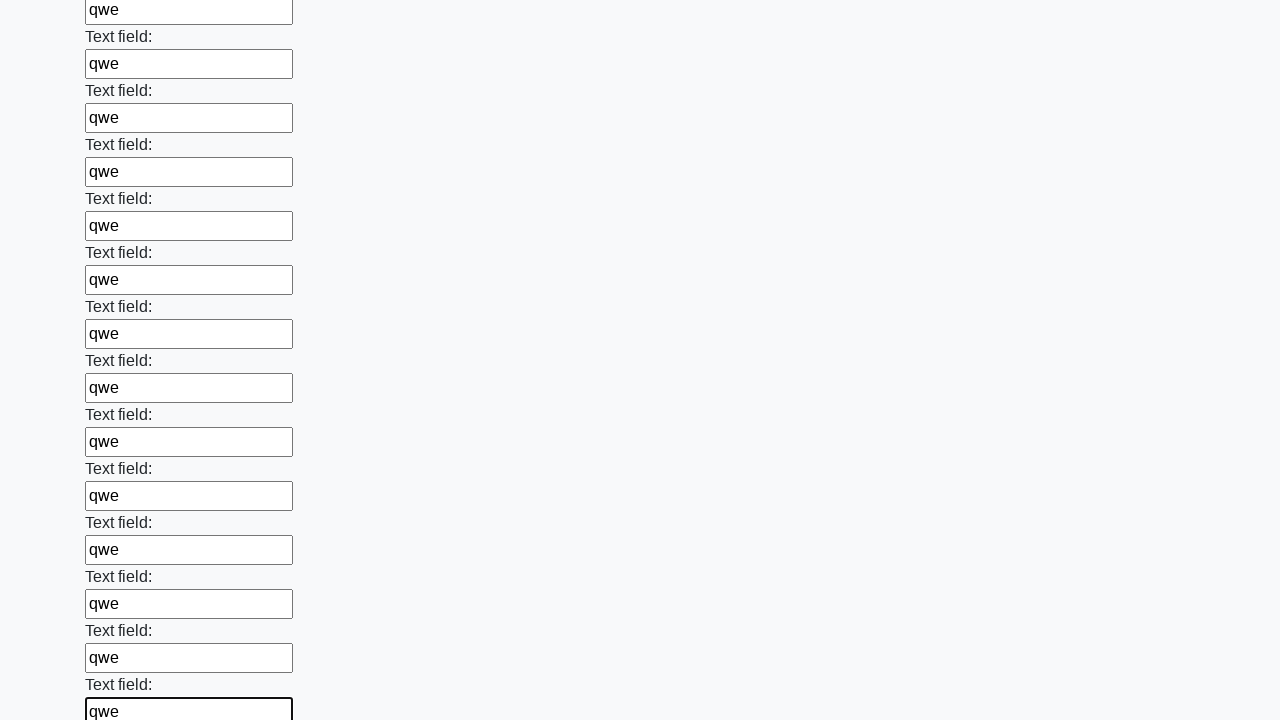

Filled an input field with 'qwe' on input >> nth=50
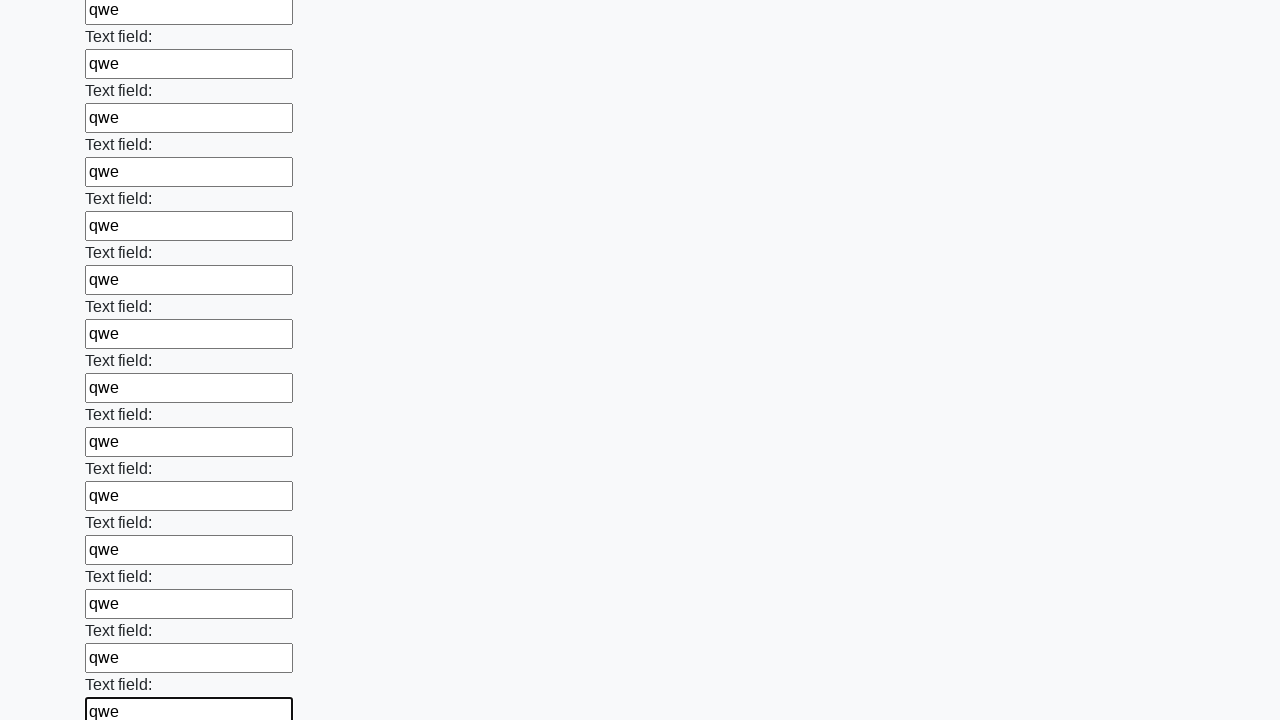

Filled an input field with 'qwe' on input >> nth=51
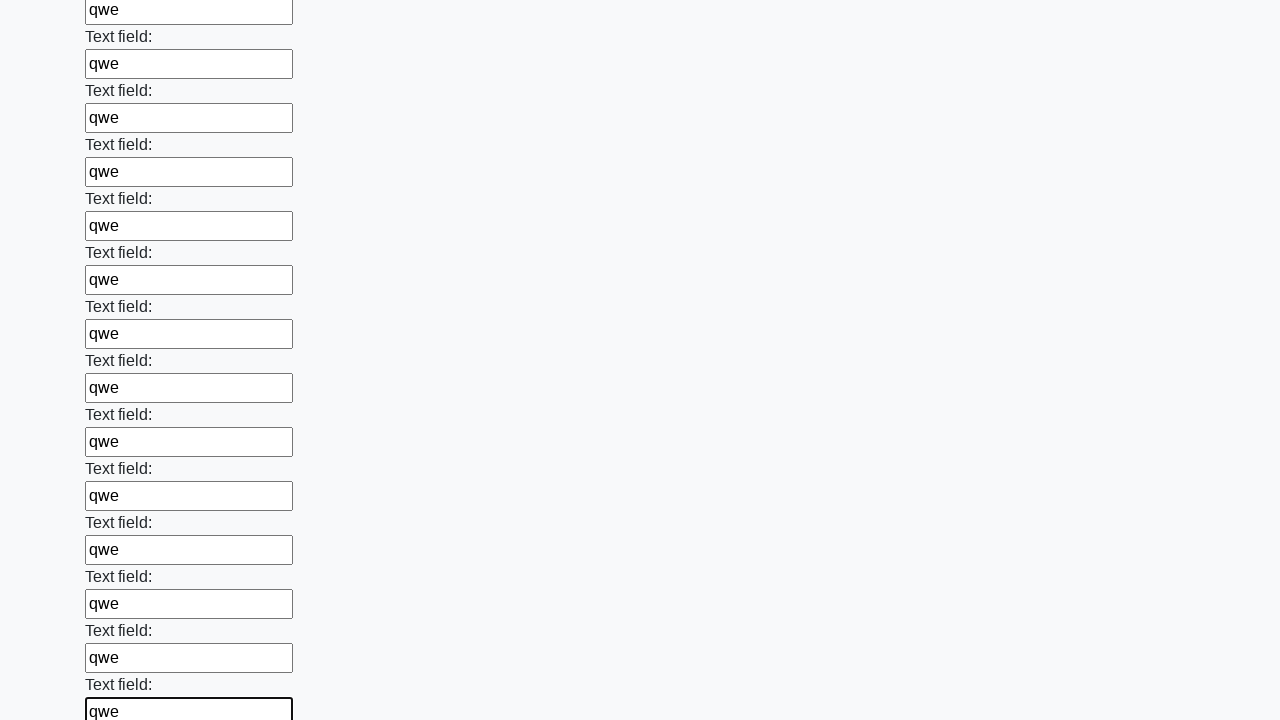

Filled an input field with 'qwe' on input >> nth=52
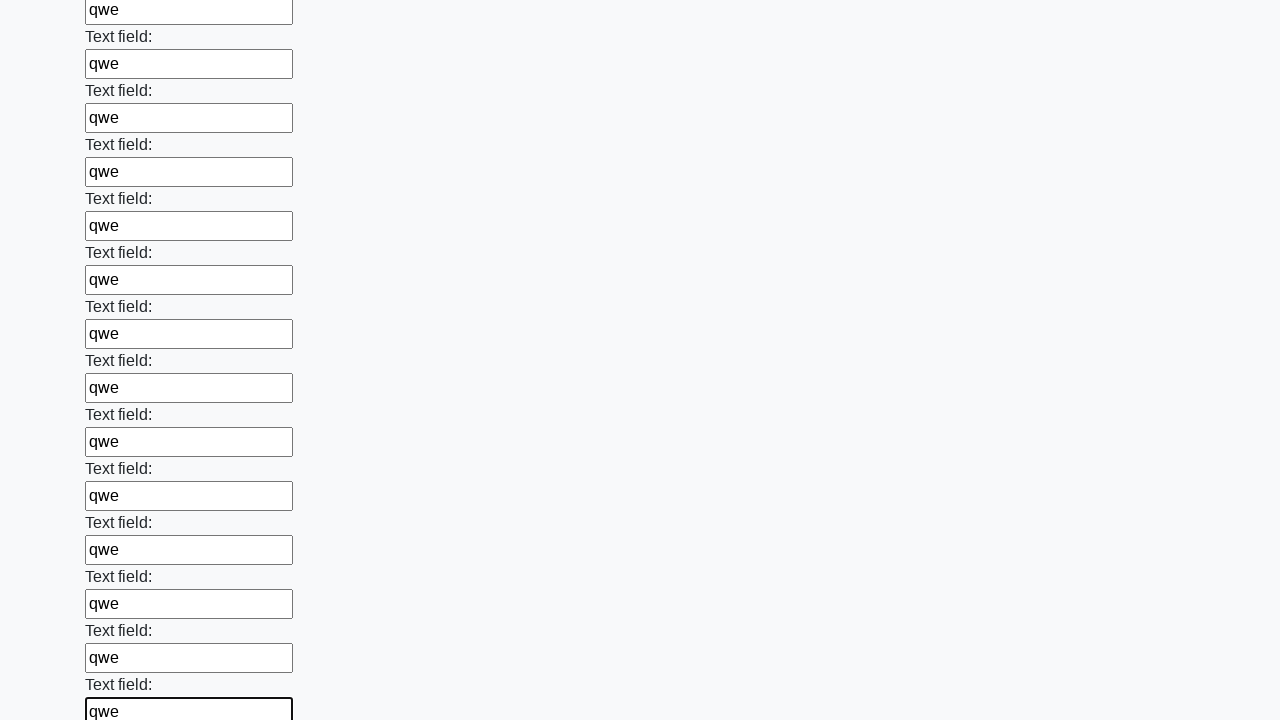

Filled an input field with 'qwe' on input >> nth=53
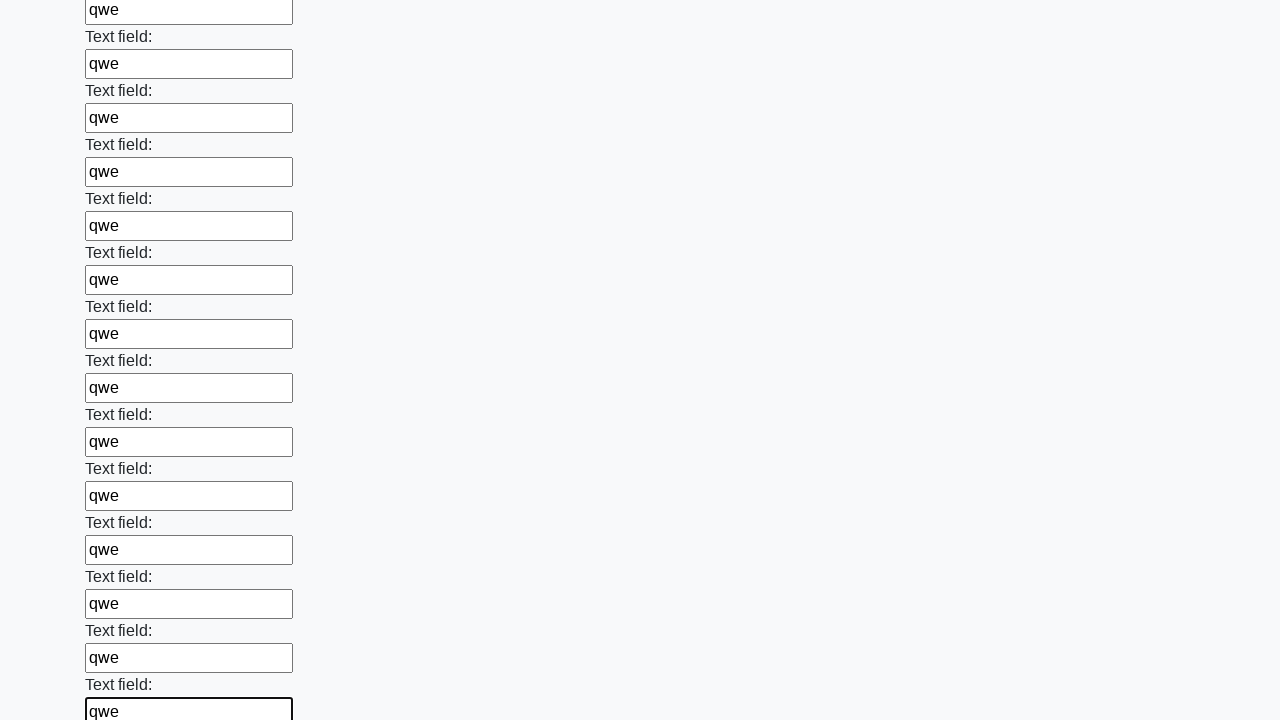

Filled an input field with 'qwe' on input >> nth=54
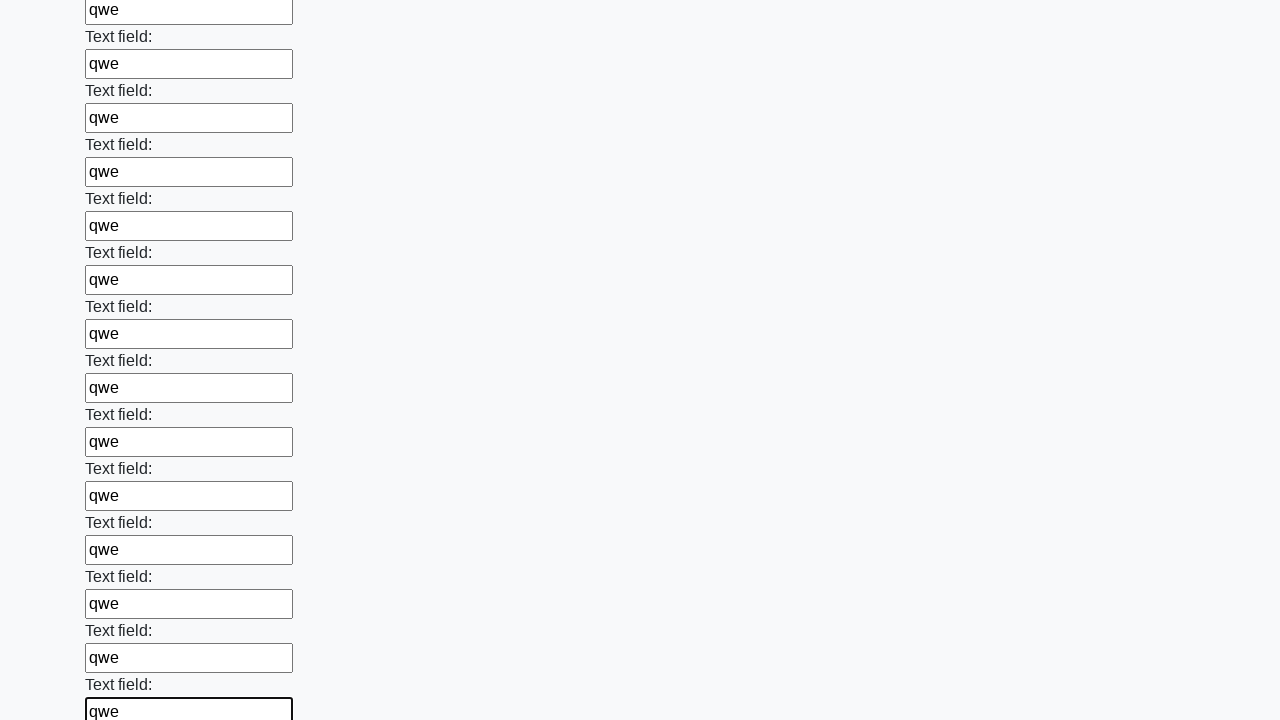

Filled an input field with 'qwe' on input >> nth=55
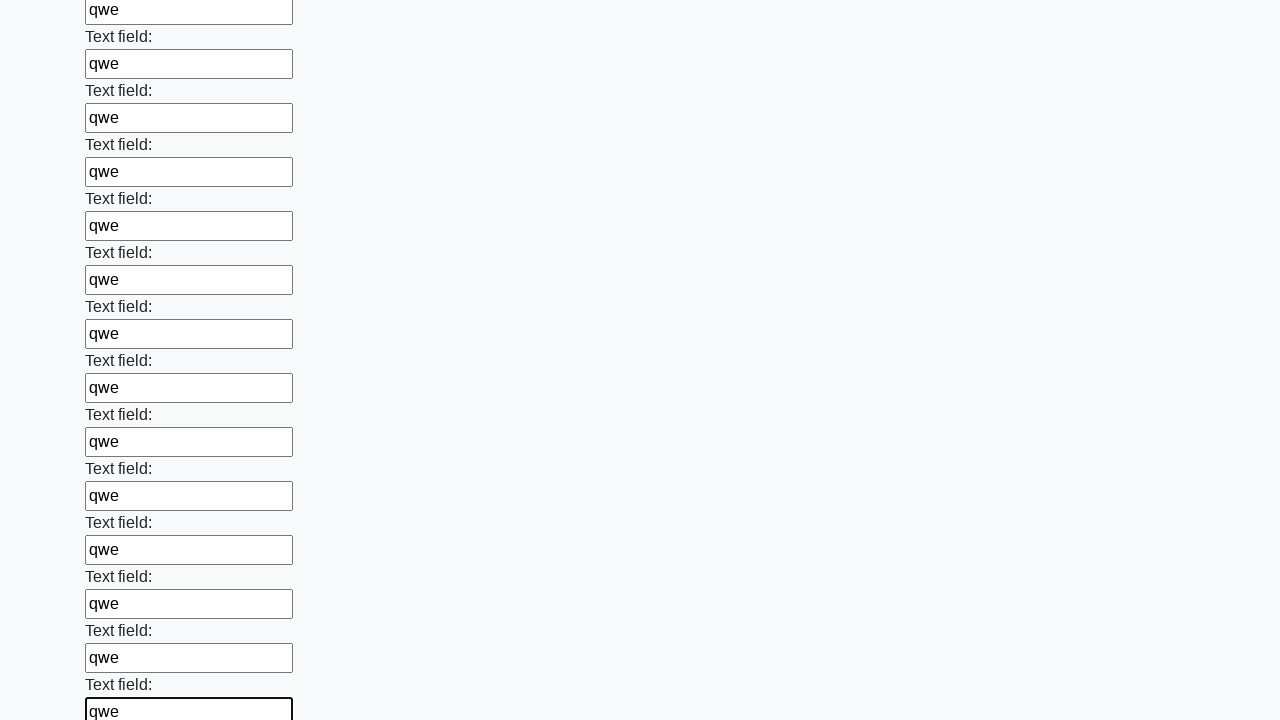

Filled an input field with 'qwe' on input >> nth=56
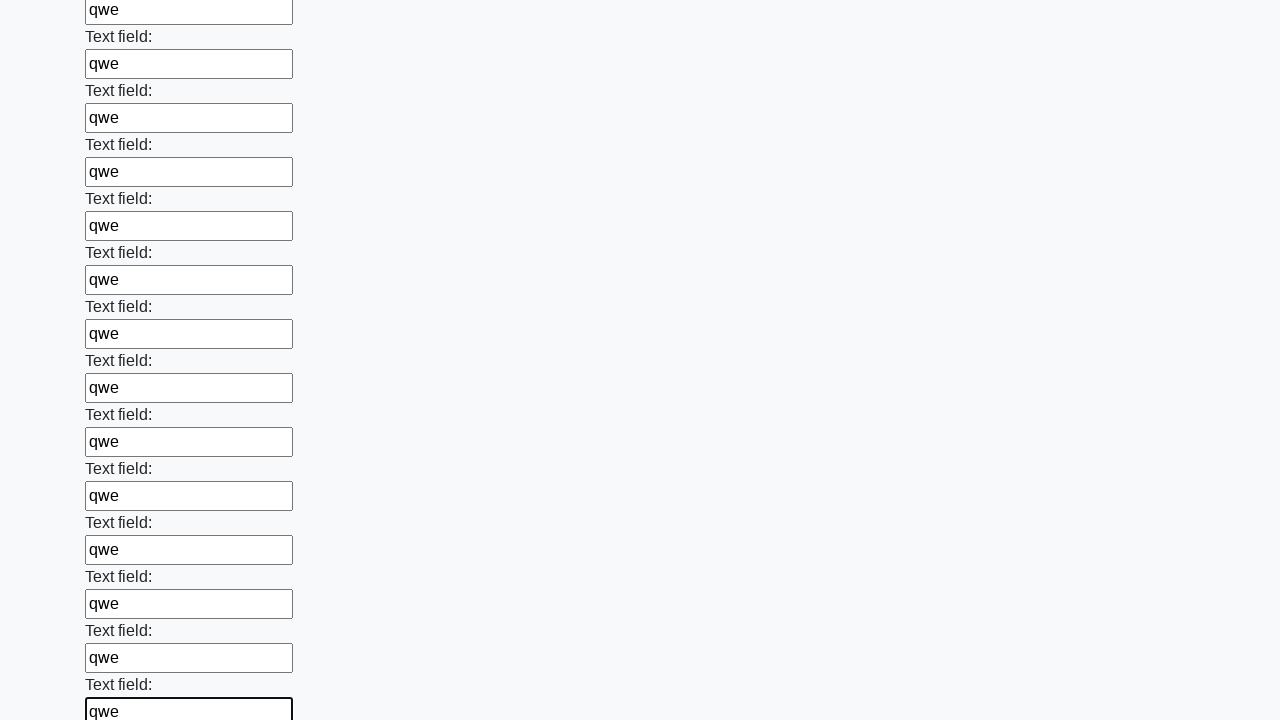

Filled an input field with 'qwe' on input >> nth=57
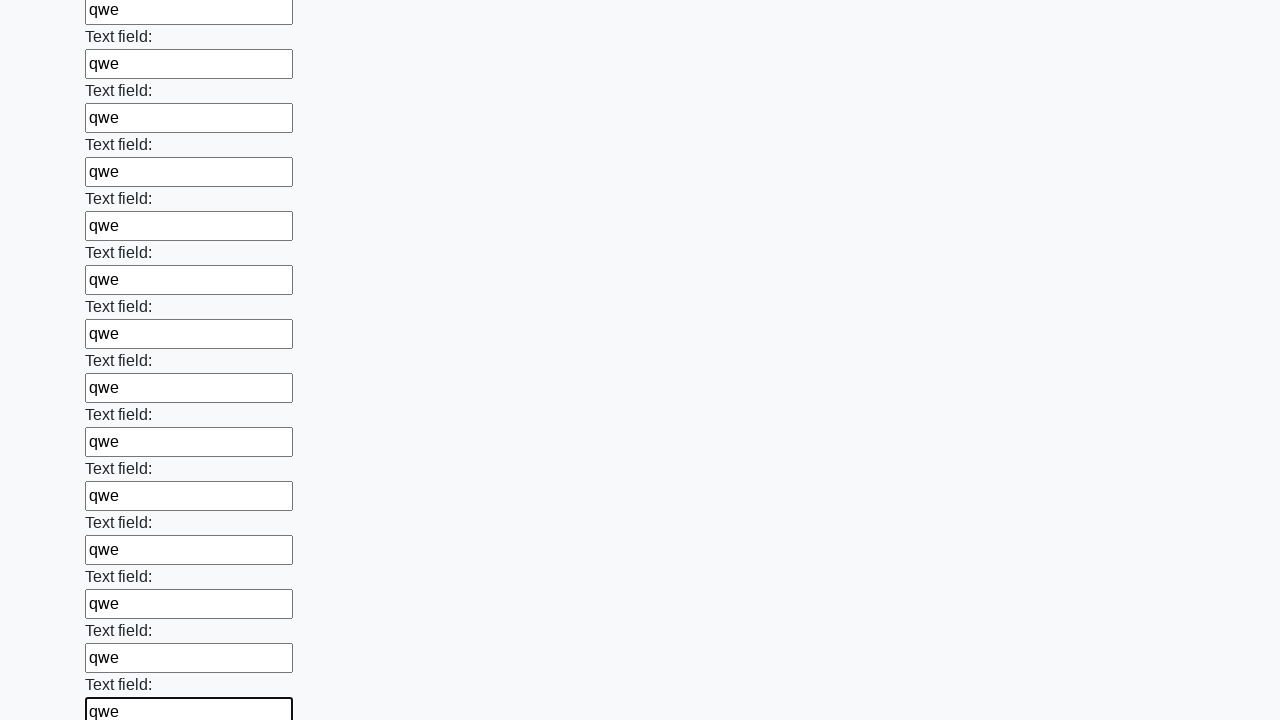

Filled an input field with 'qwe' on input >> nth=58
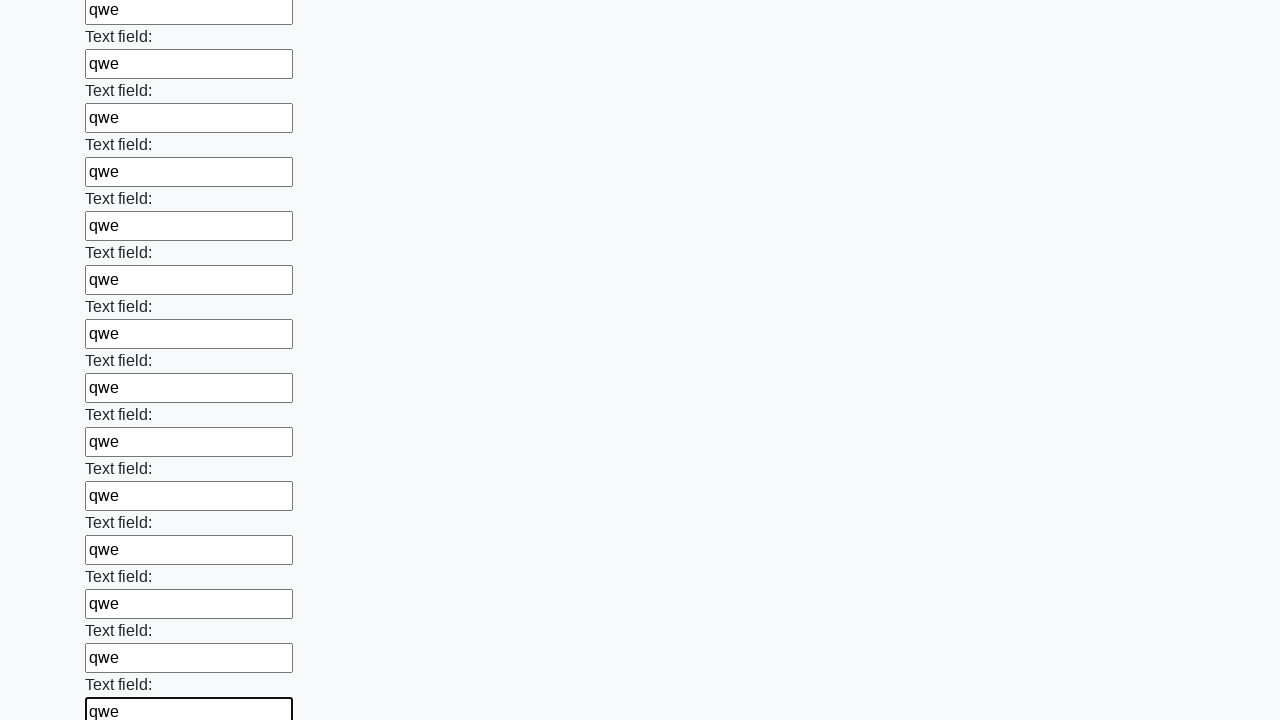

Filled an input field with 'qwe' on input >> nth=59
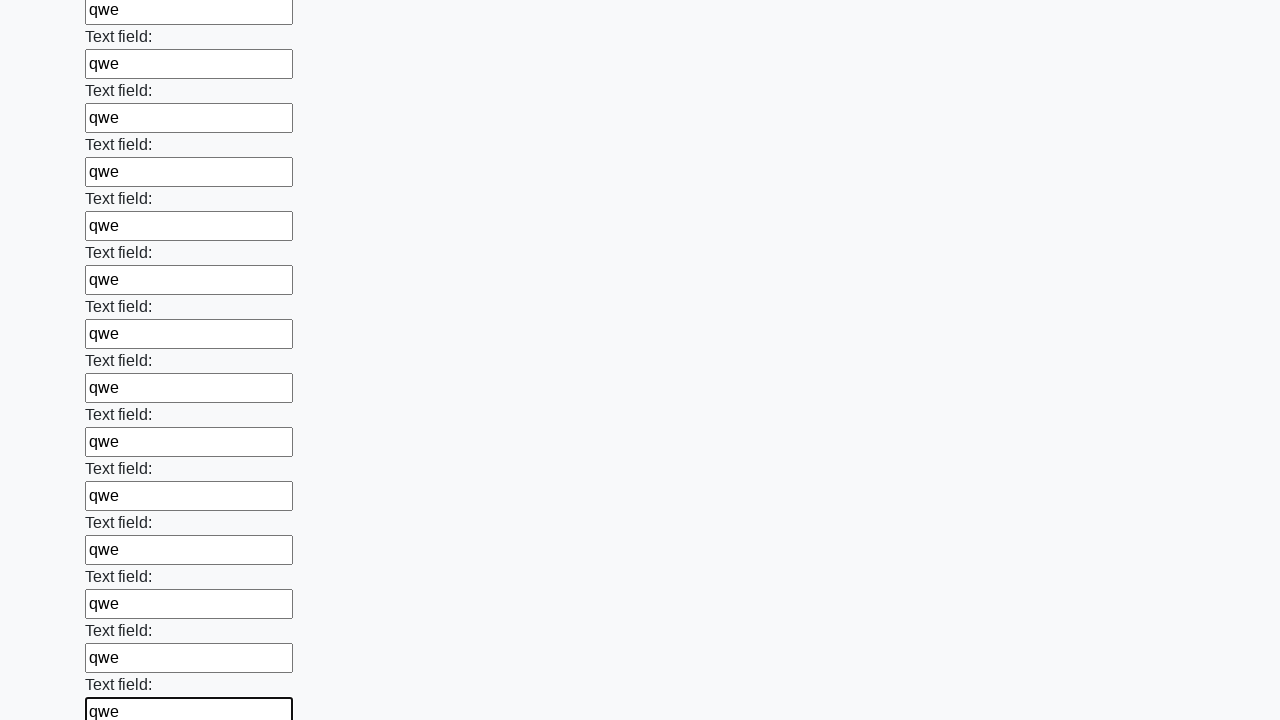

Filled an input field with 'qwe' on input >> nth=60
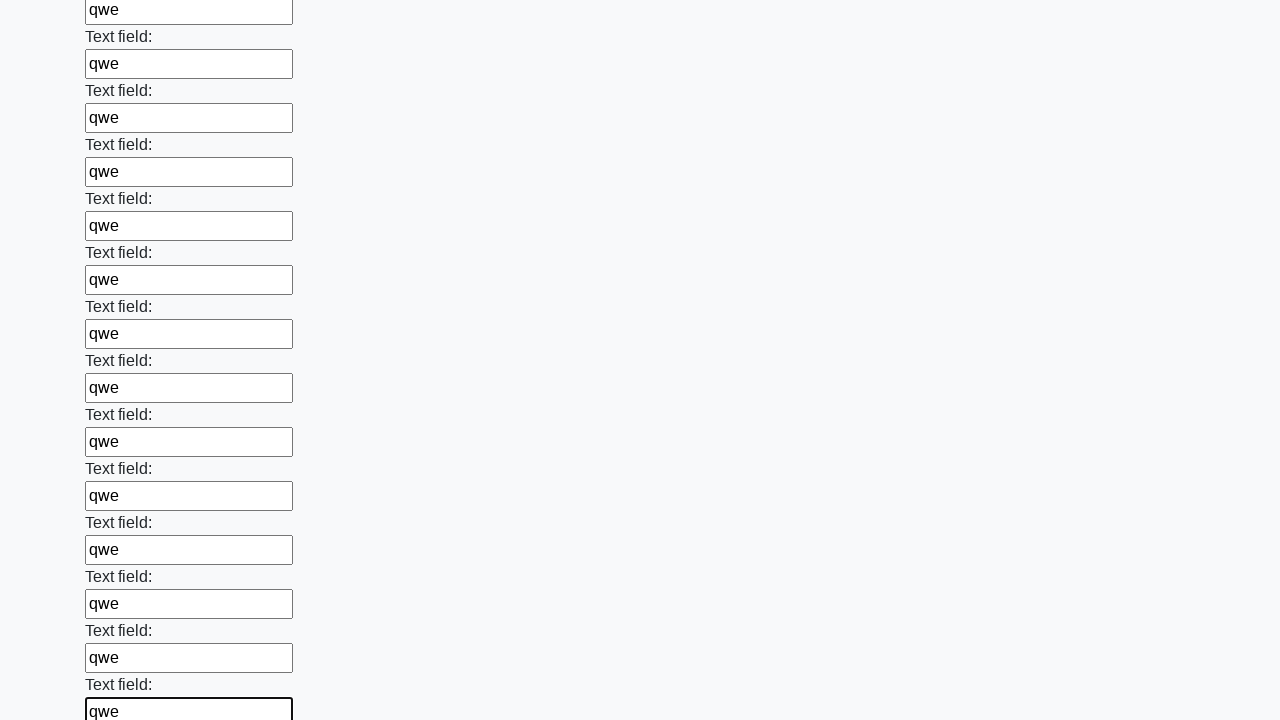

Filled an input field with 'qwe' on input >> nth=61
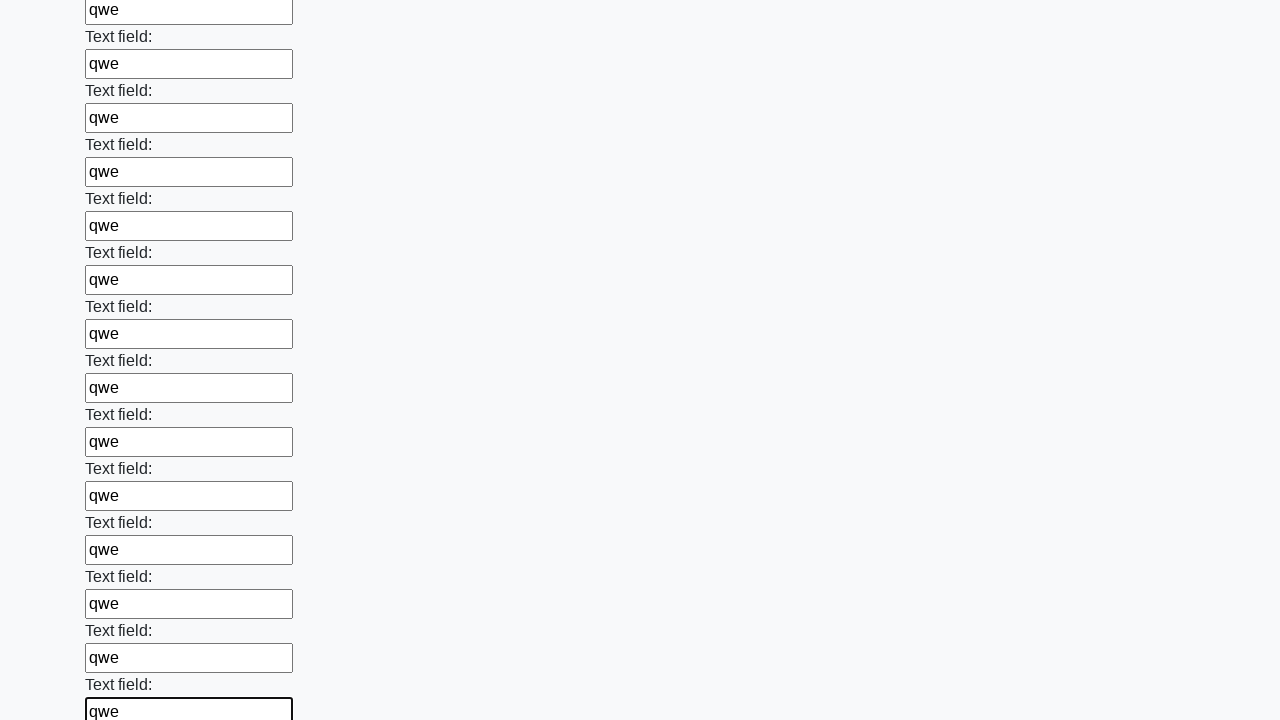

Filled an input field with 'qwe' on input >> nth=62
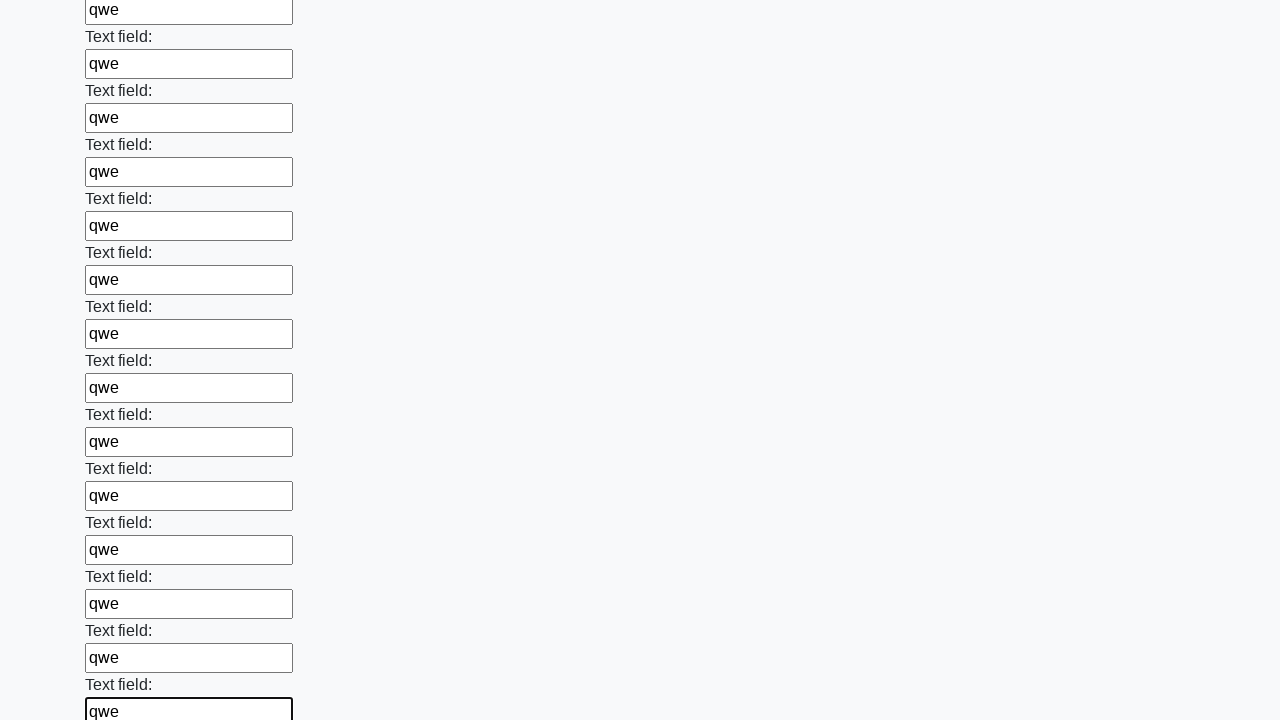

Filled an input field with 'qwe' on input >> nth=63
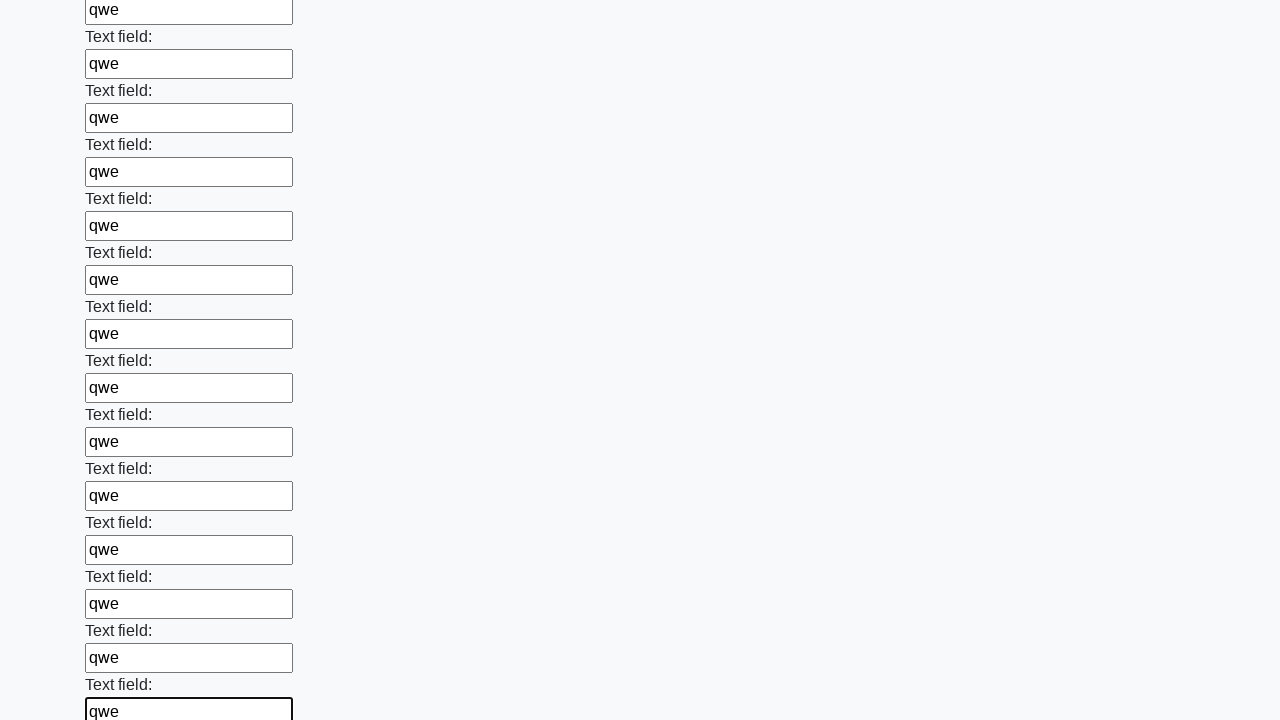

Filled an input field with 'qwe' on input >> nth=64
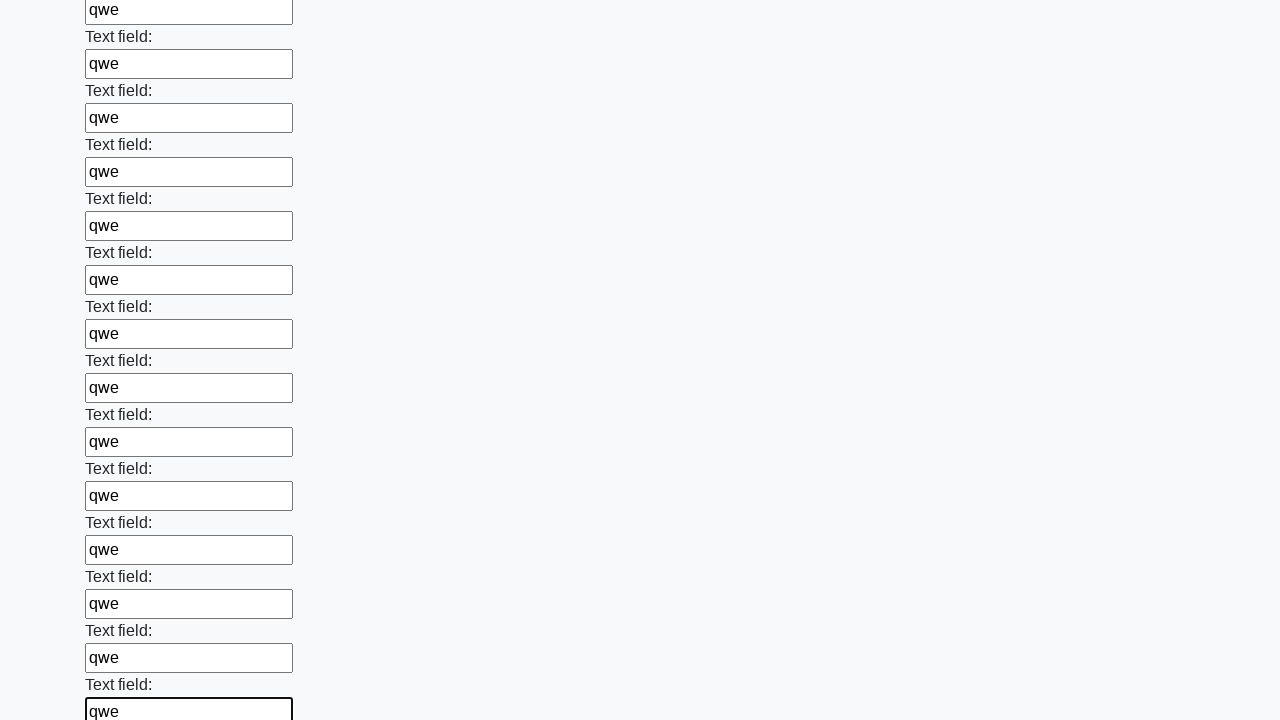

Filled an input field with 'qwe' on input >> nth=65
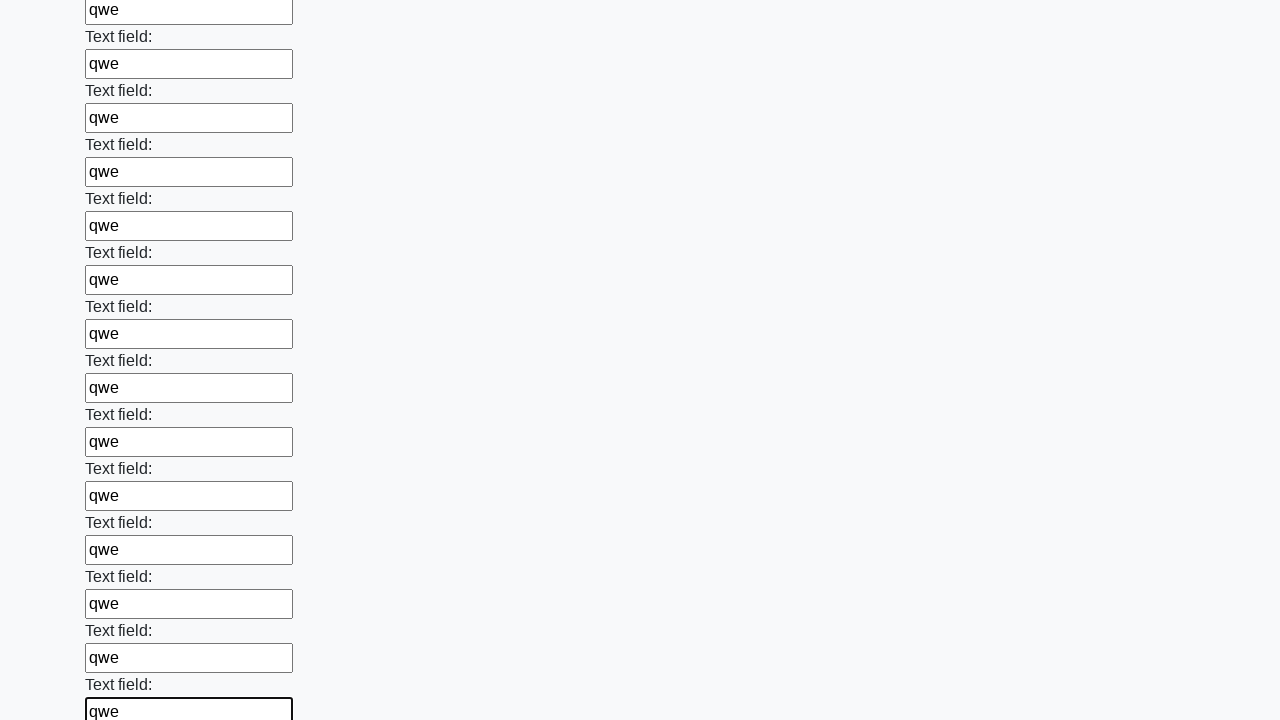

Filled an input field with 'qwe' on input >> nth=66
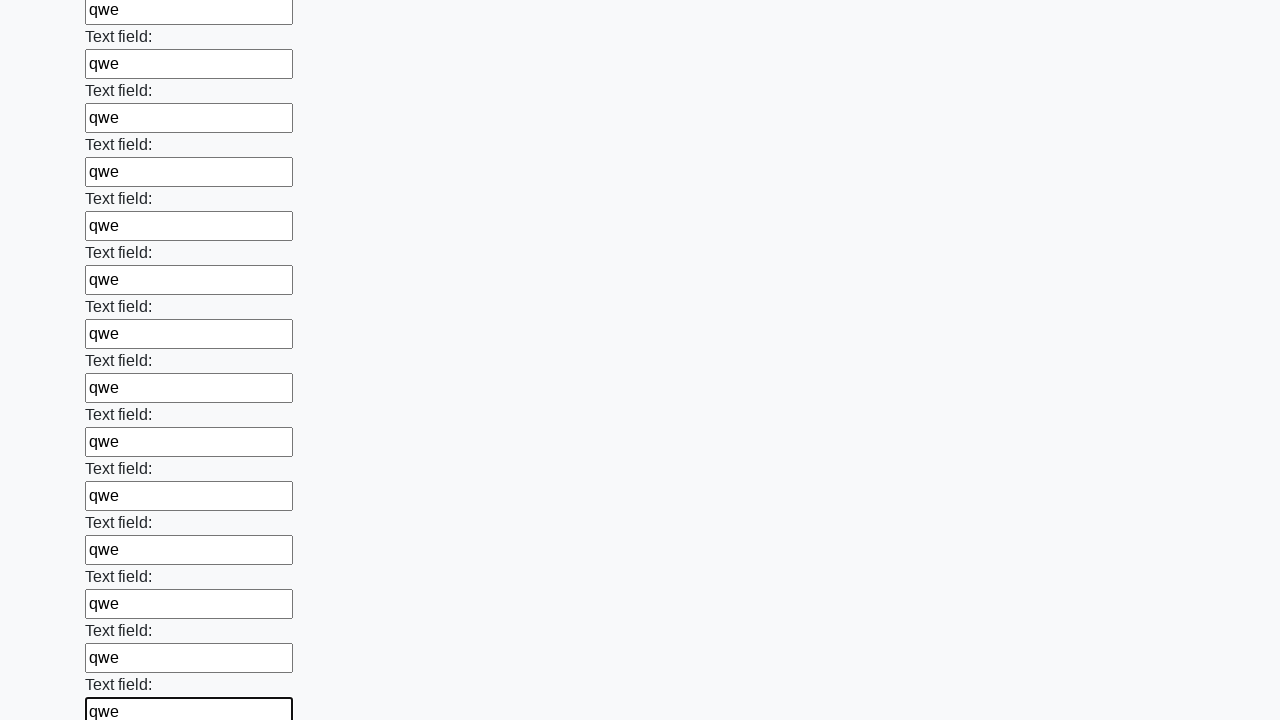

Filled an input field with 'qwe' on input >> nth=67
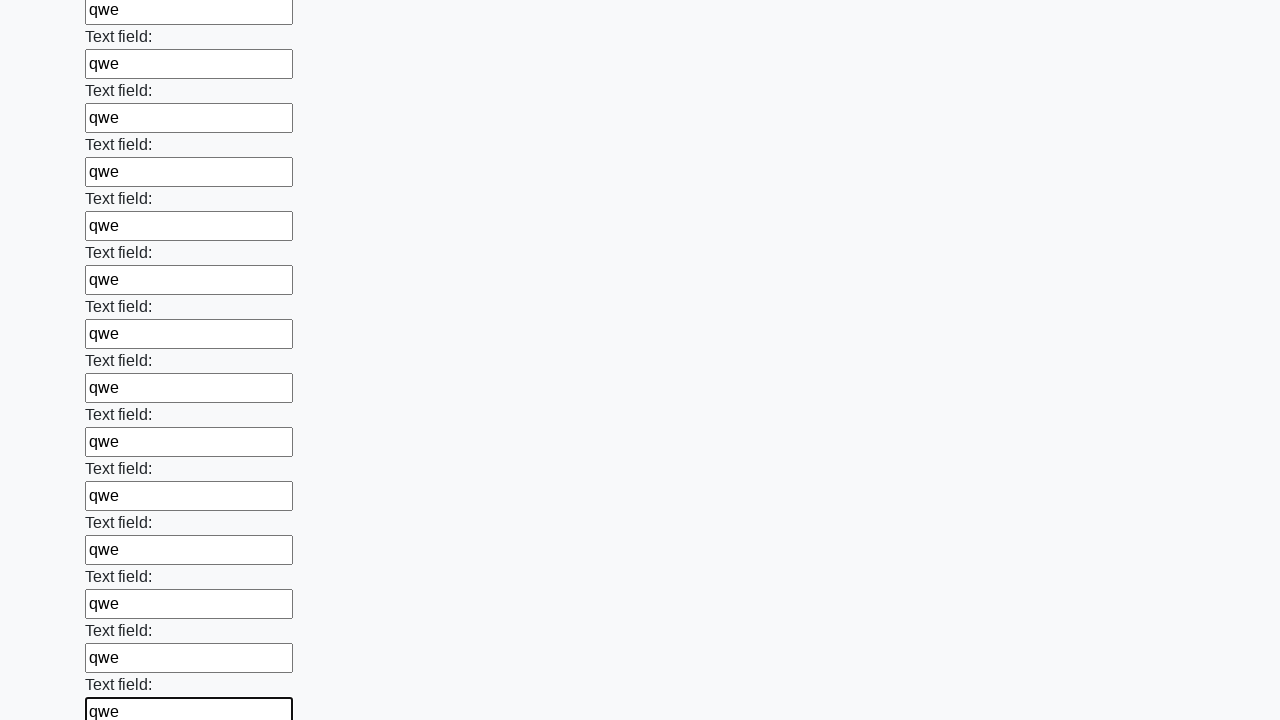

Filled an input field with 'qwe' on input >> nth=68
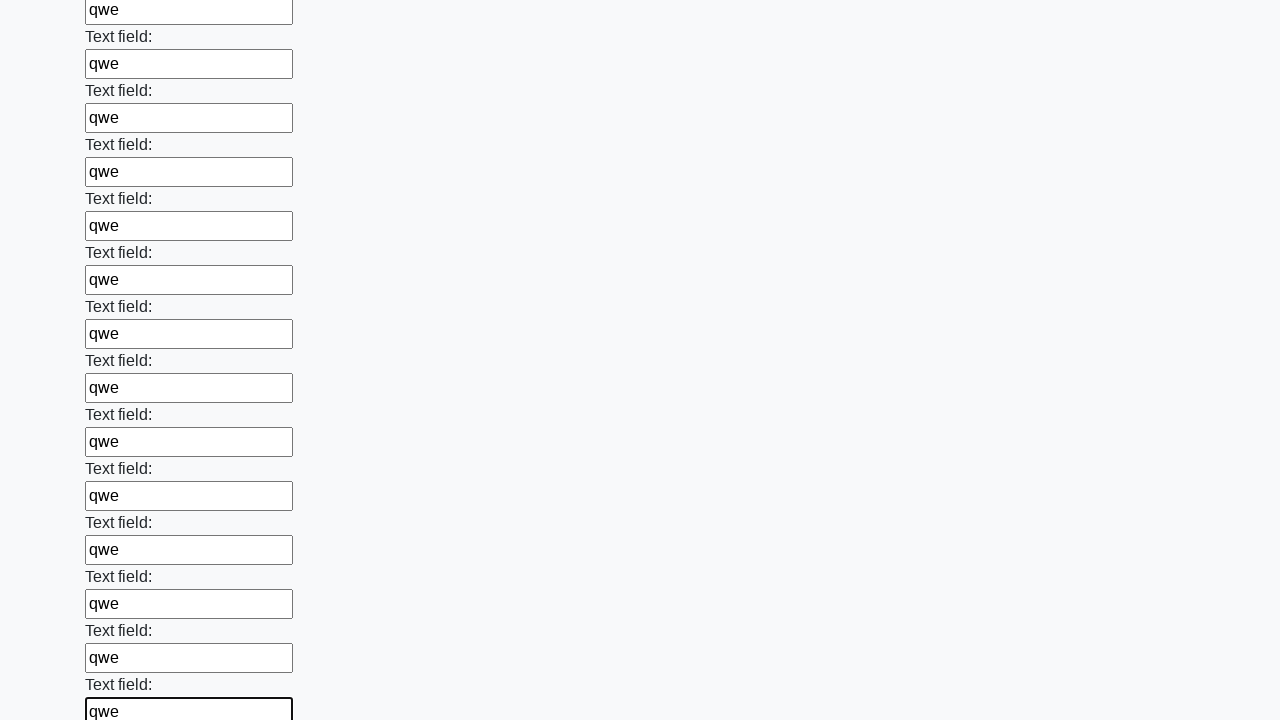

Filled an input field with 'qwe' on input >> nth=69
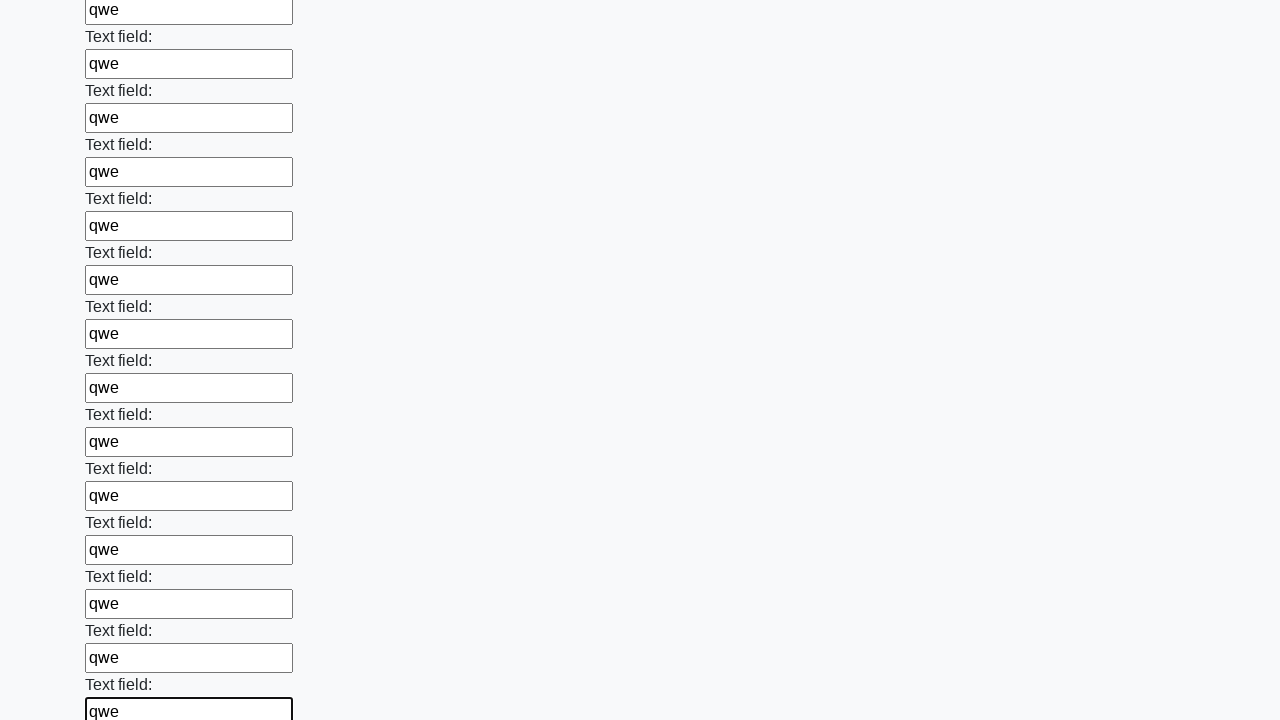

Filled an input field with 'qwe' on input >> nth=70
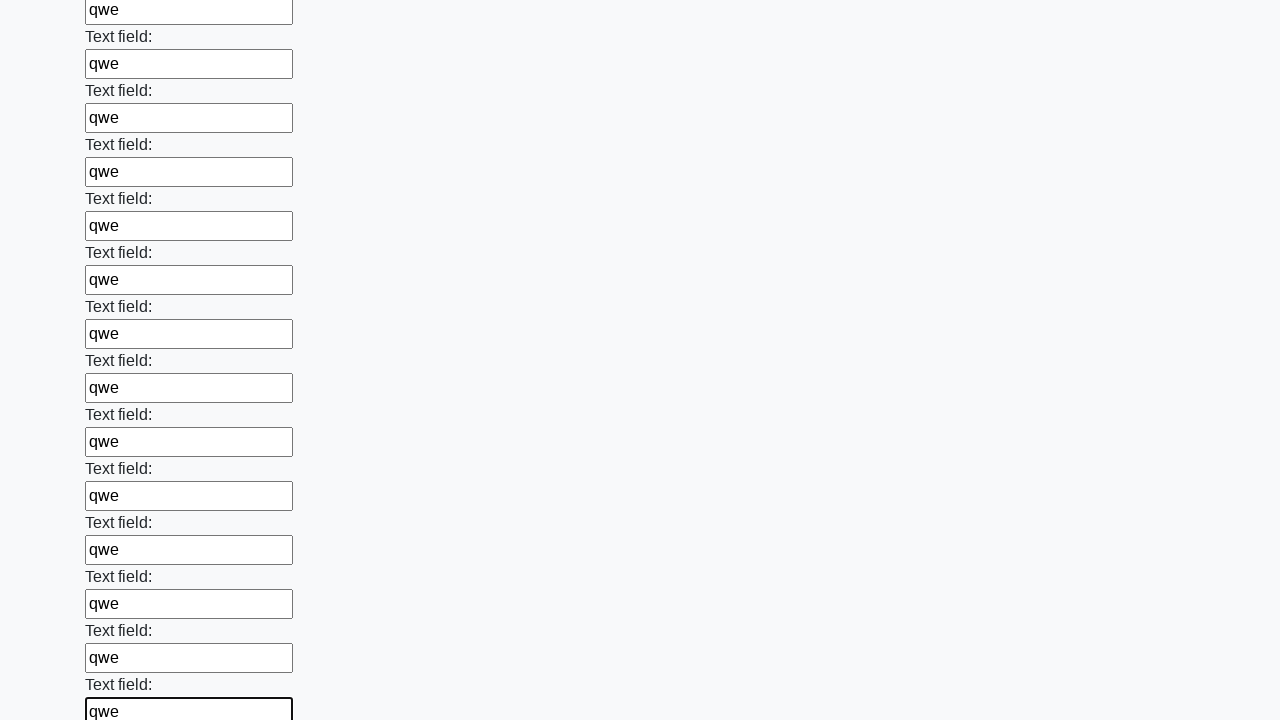

Filled an input field with 'qwe' on input >> nth=71
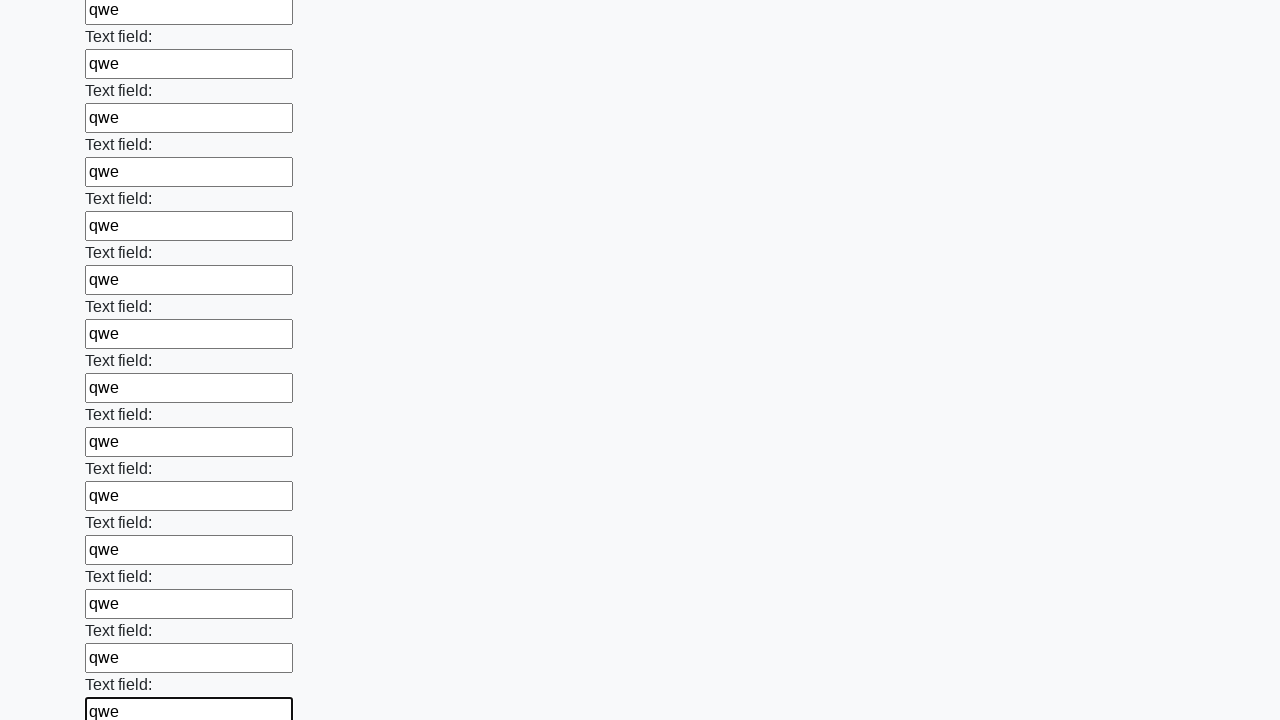

Filled an input field with 'qwe' on input >> nth=72
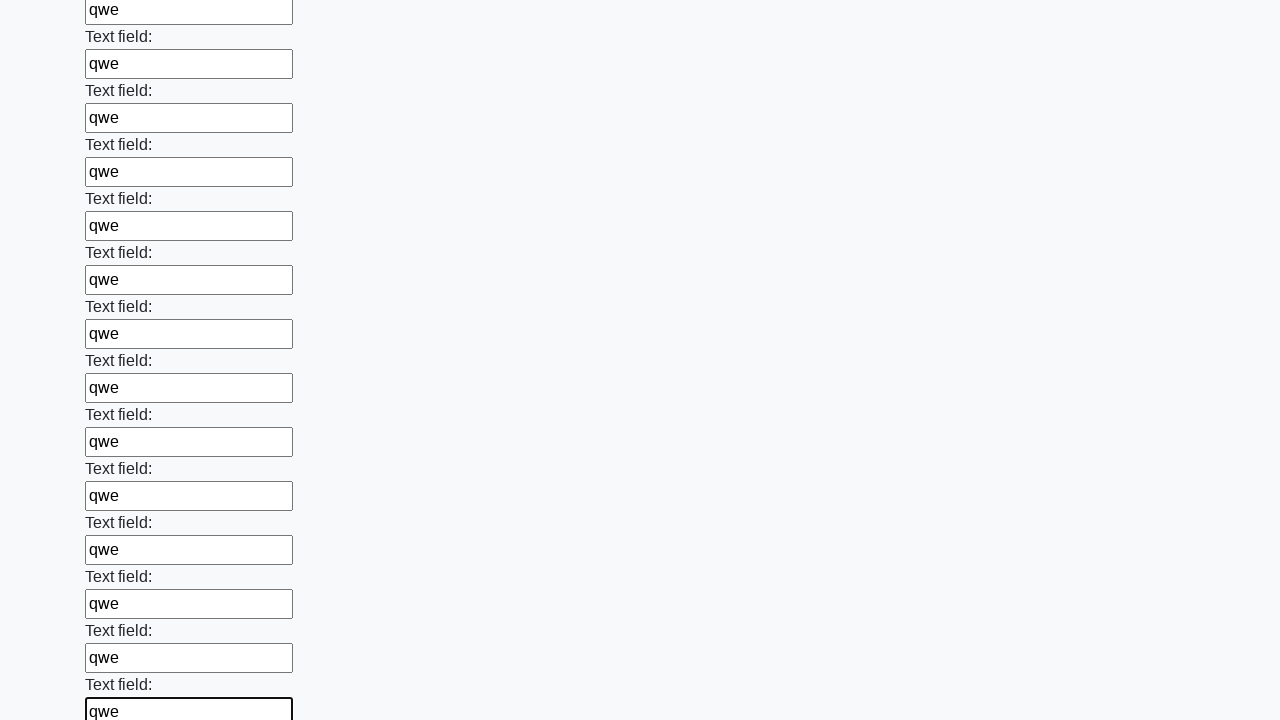

Filled an input field with 'qwe' on input >> nth=73
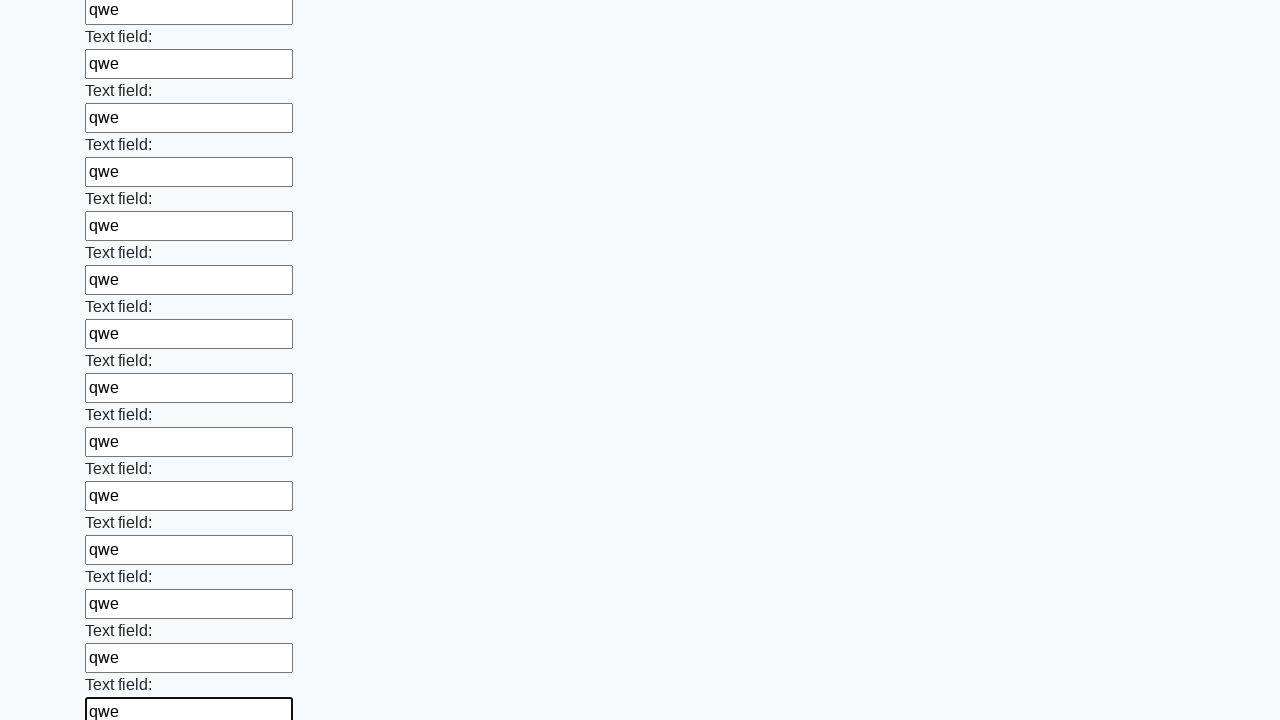

Filled an input field with 'qwe' on input >> nth=74
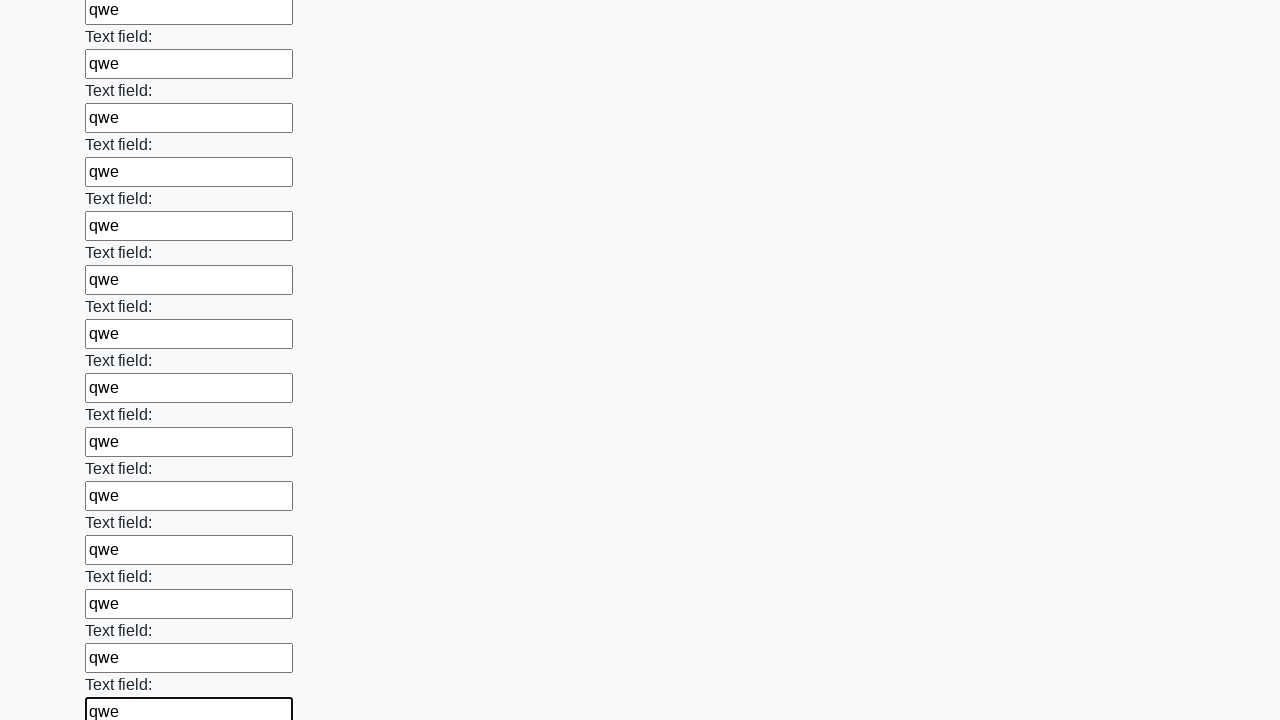

Filled an input field with 'qwe' on input >> nth=75
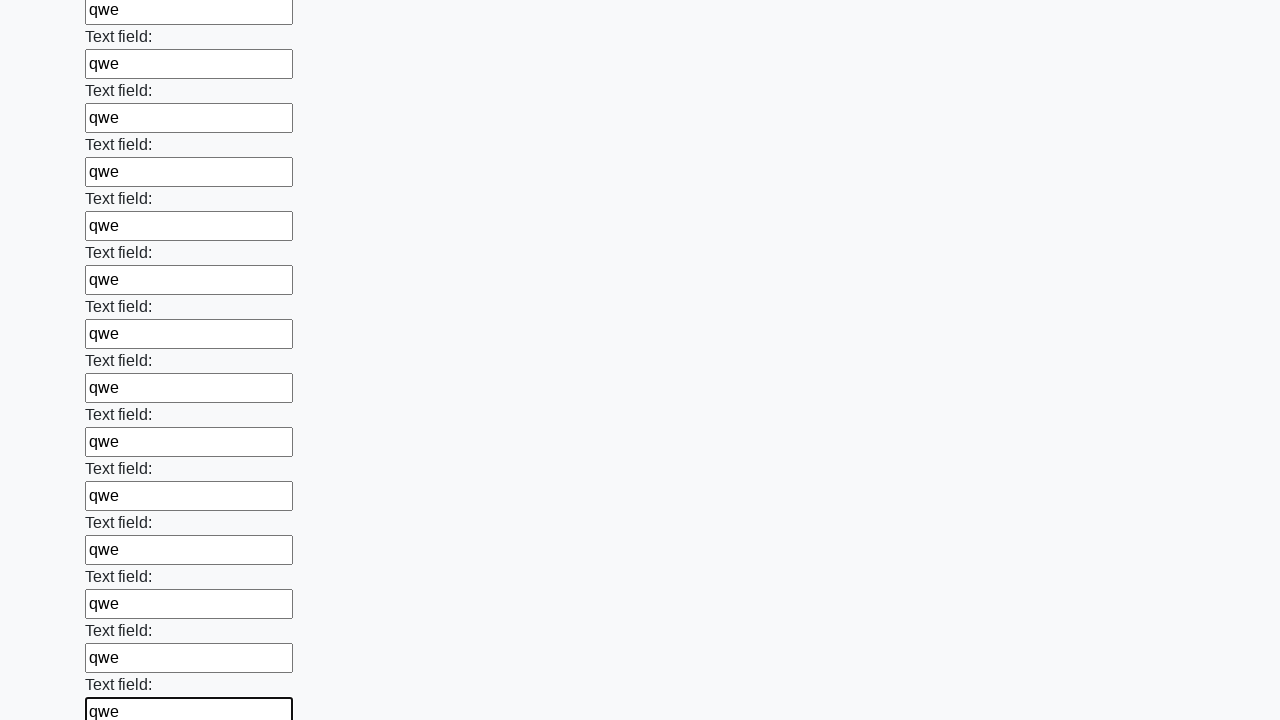

Filled an input field with 'qwe' on input >> nth=76
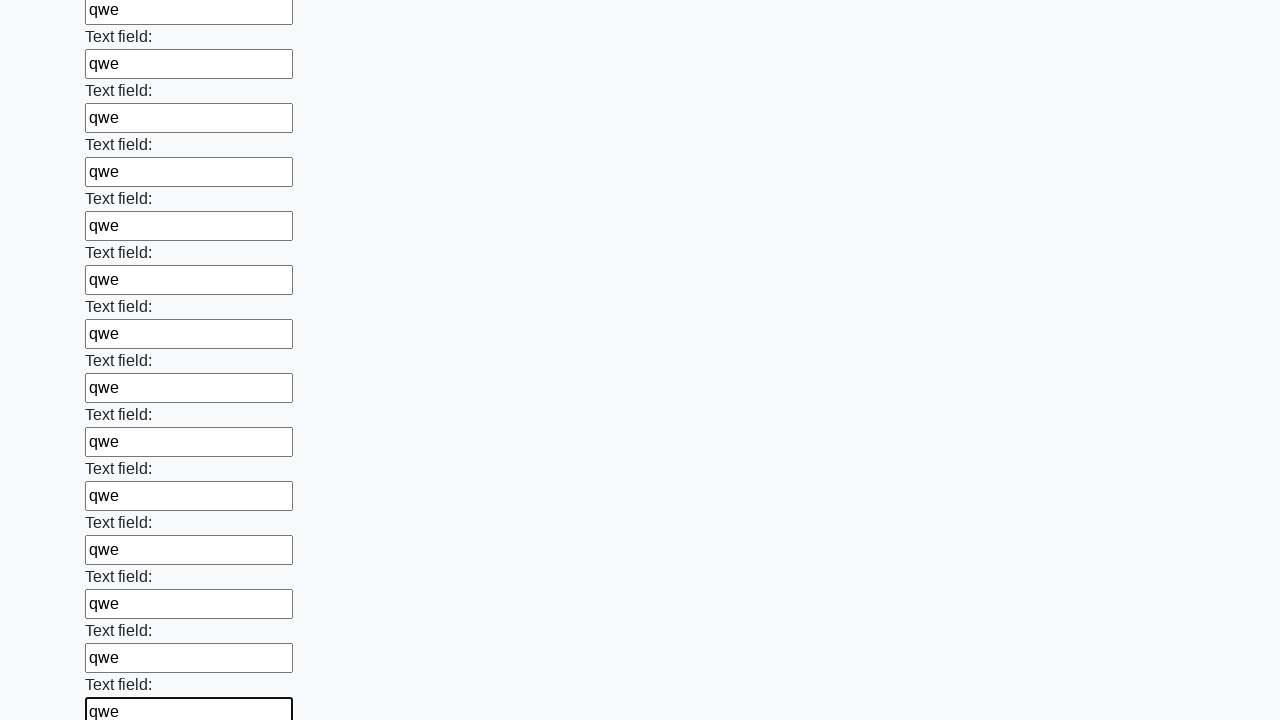

Filled an input field with 'qwe' on input >> nth=77
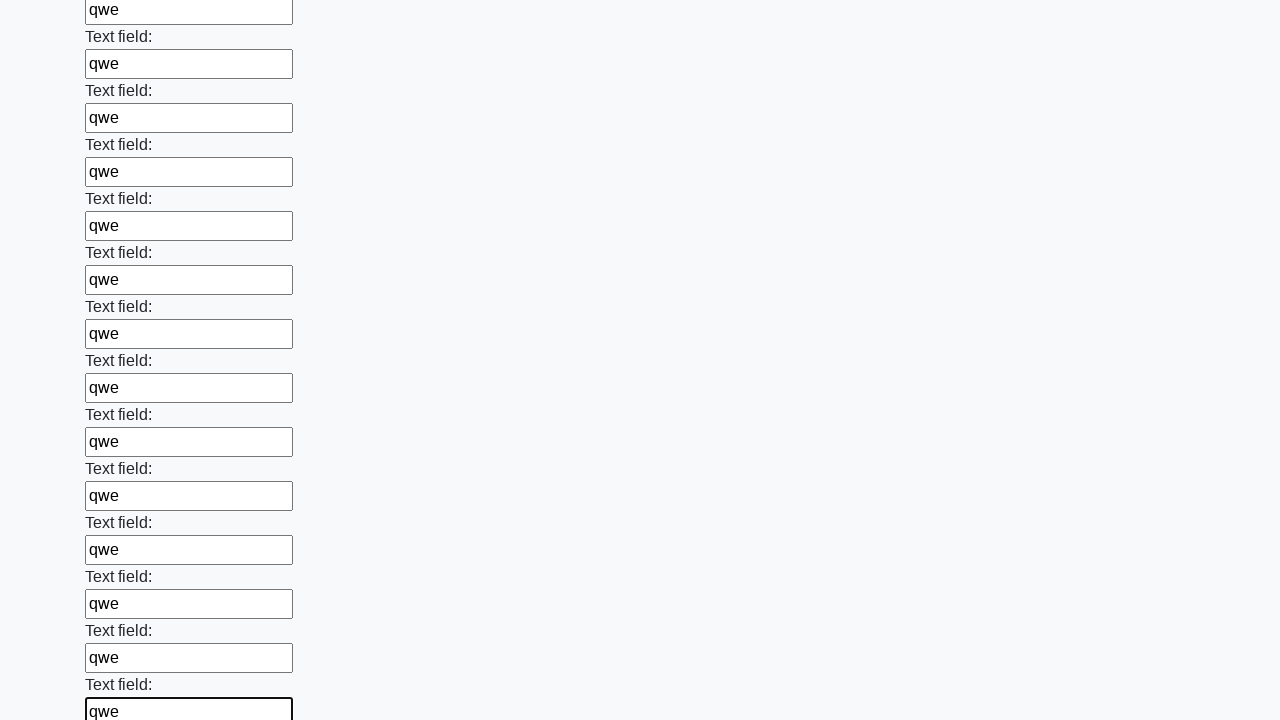

Filled an input field with 'qwe' on input >> nth=78
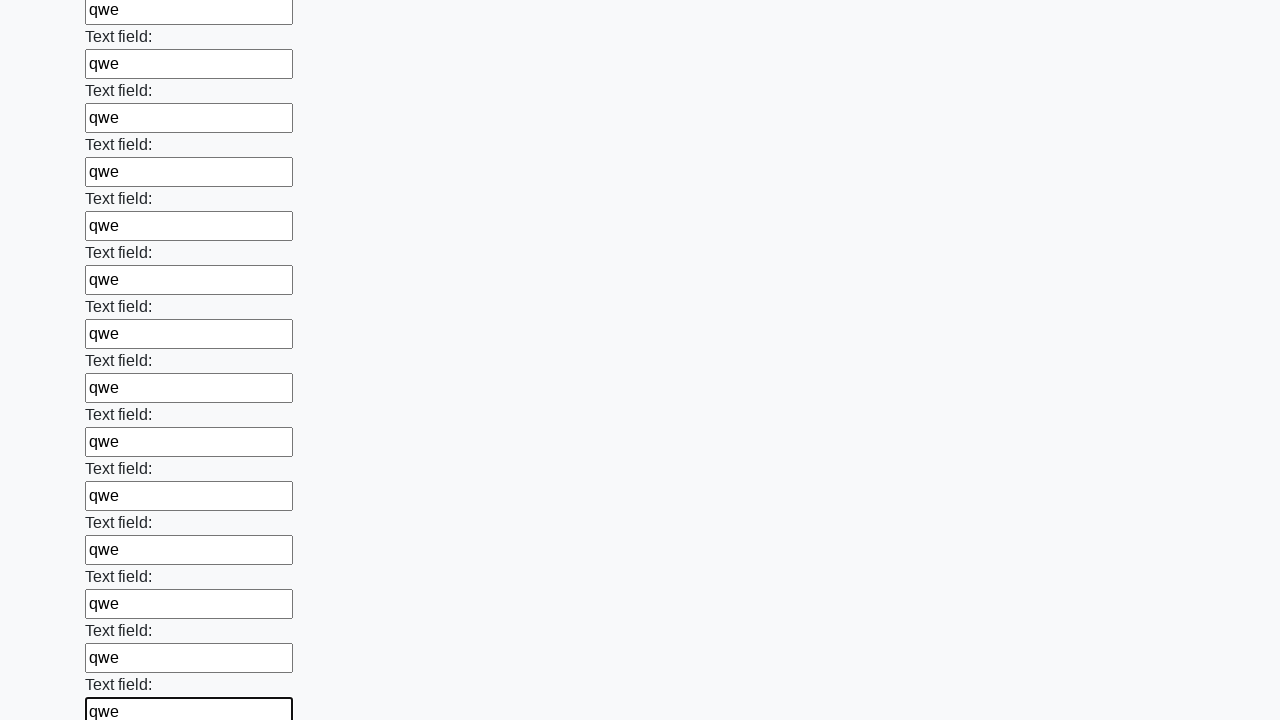

Filled an input field with 'qwe' on input >> nth=79
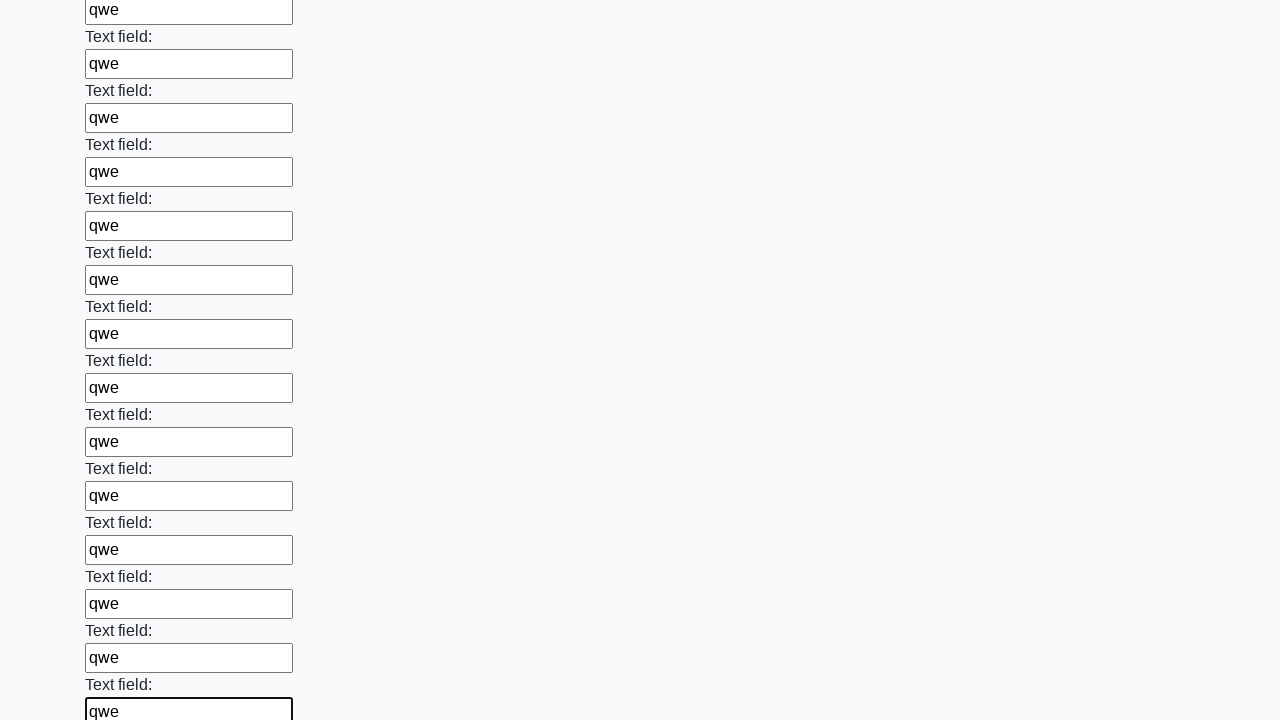

Filled an input field with 'qwe' on input >> nth=80
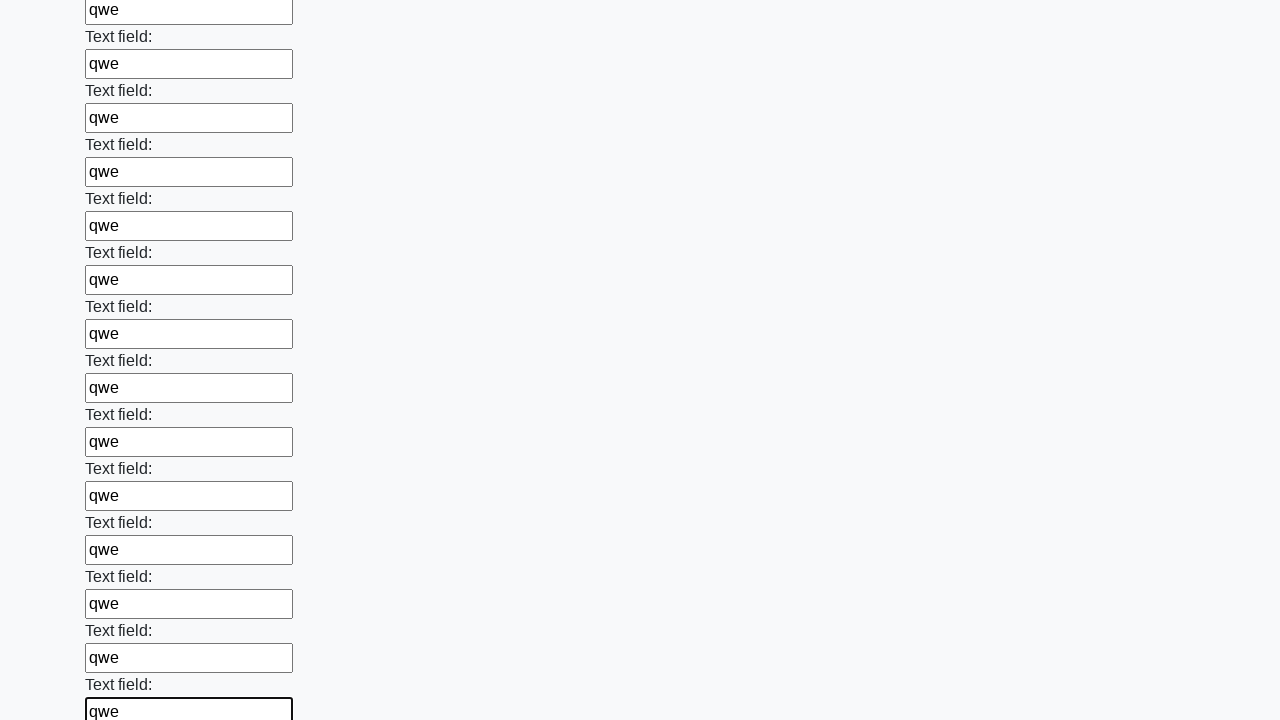

Filled an input field with 'qwe' on input >> nth=81
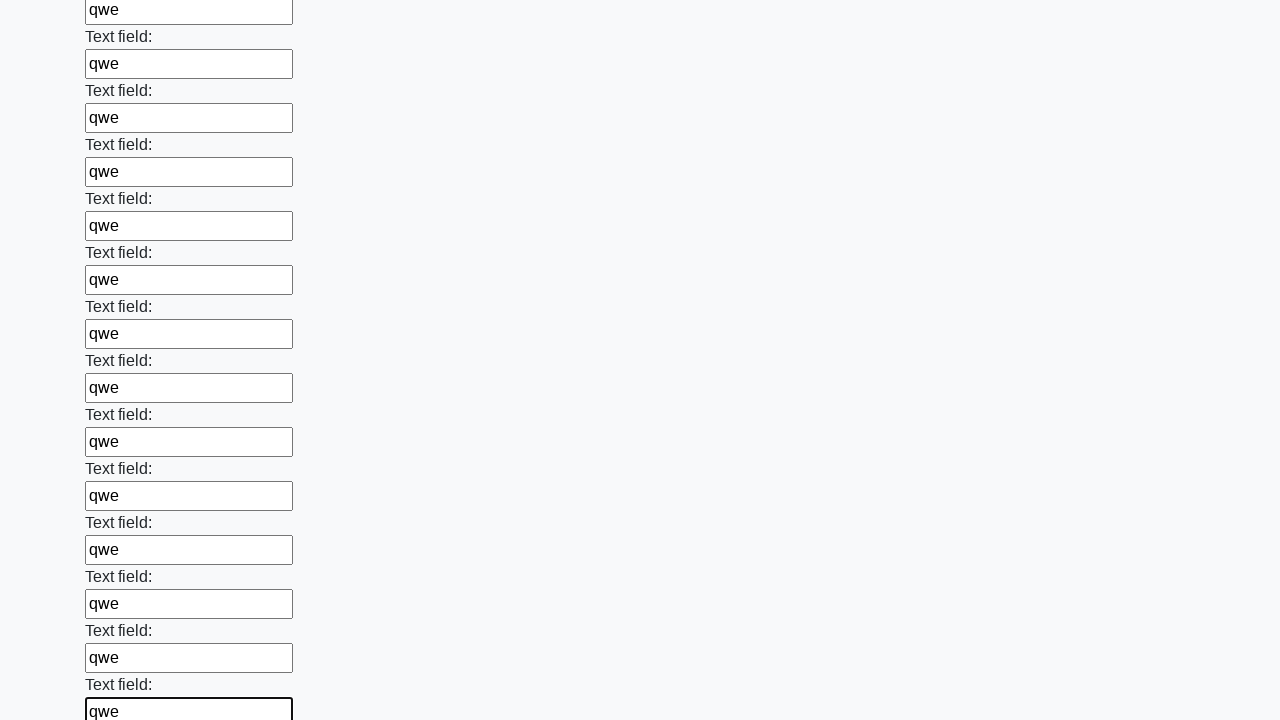

Filled an input field with 'qwe' on input >> nth=82
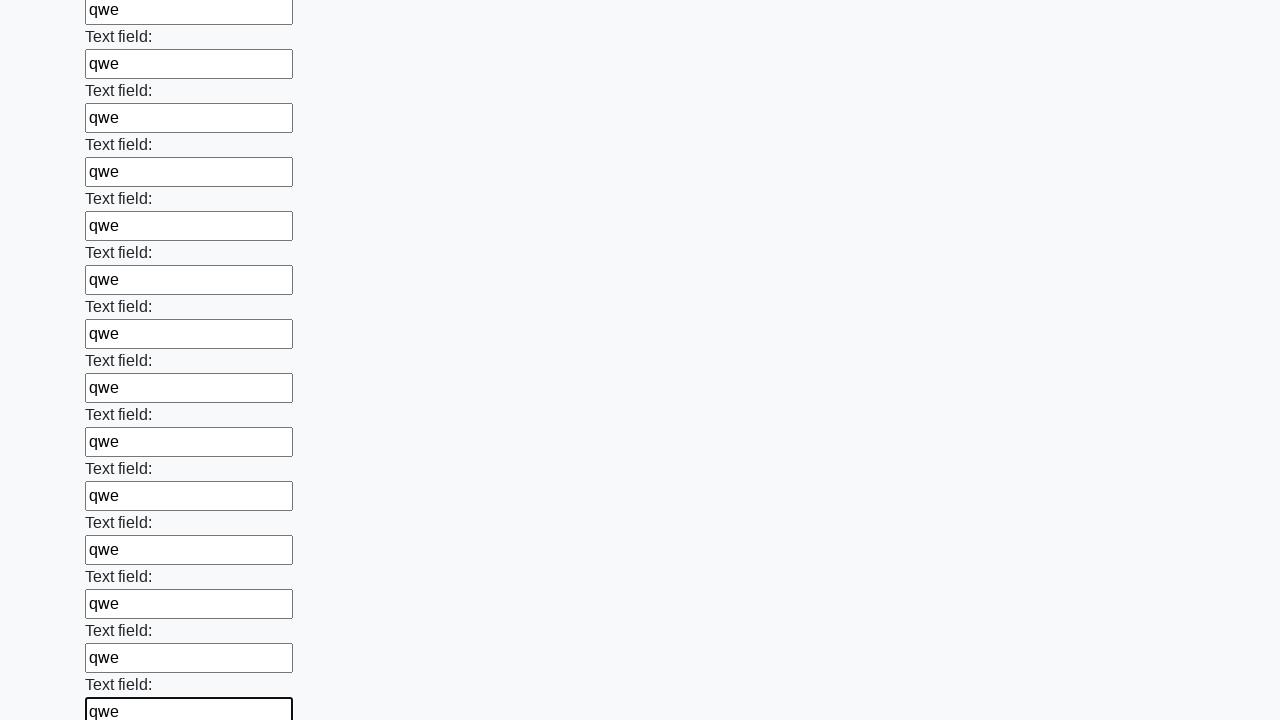

Filled an input field with 'qwe' on input >> nth=83
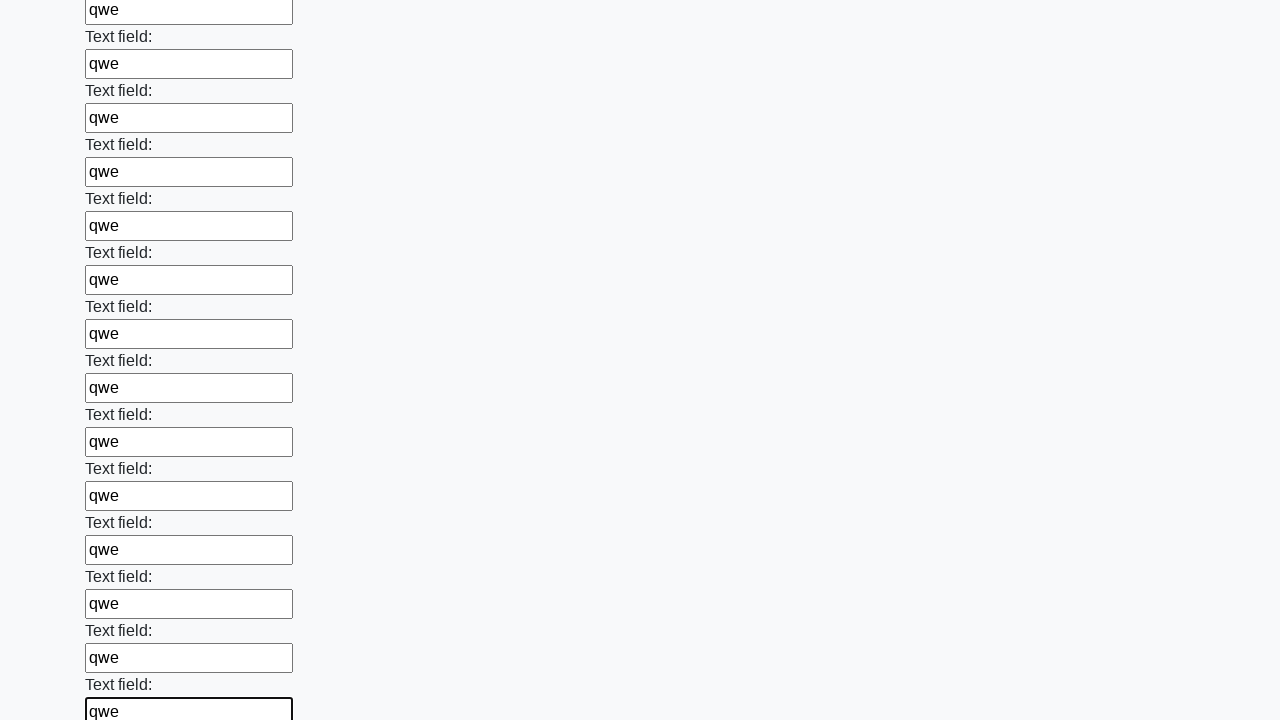

Filled an input field with 'qwe' on input >> nth=84
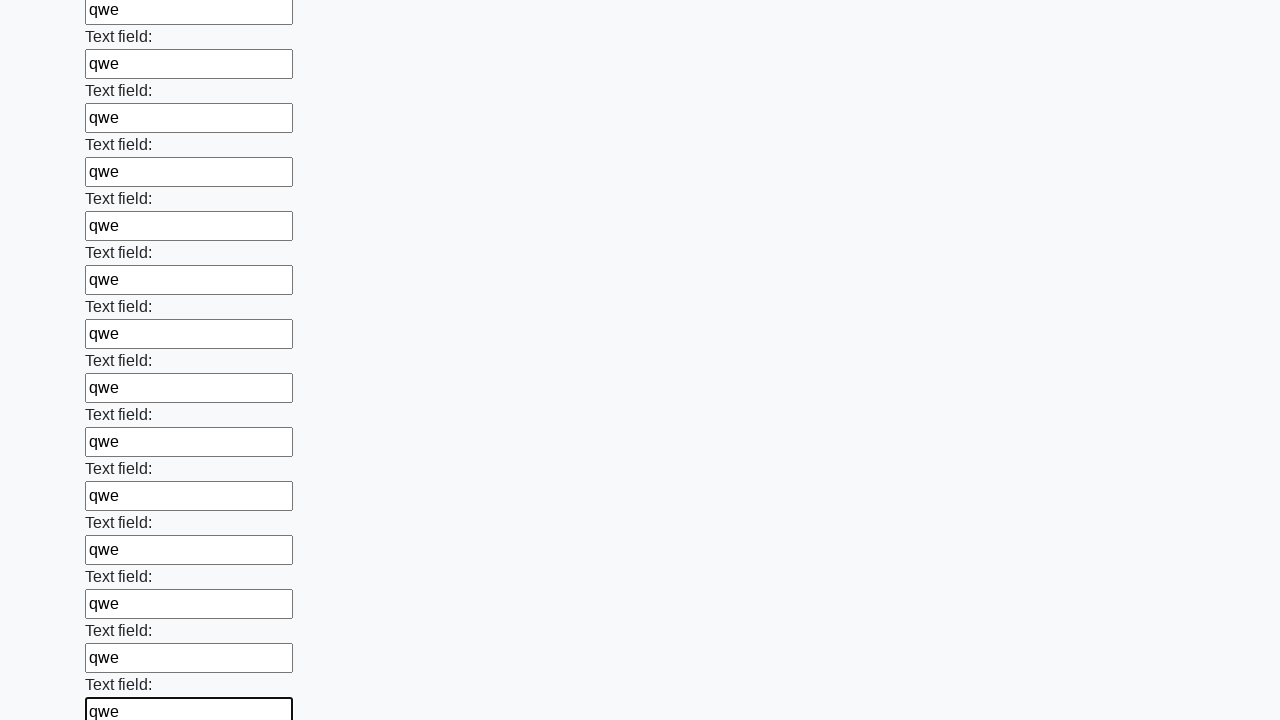

Filled an input field with 'qwe' on input >> nth=85
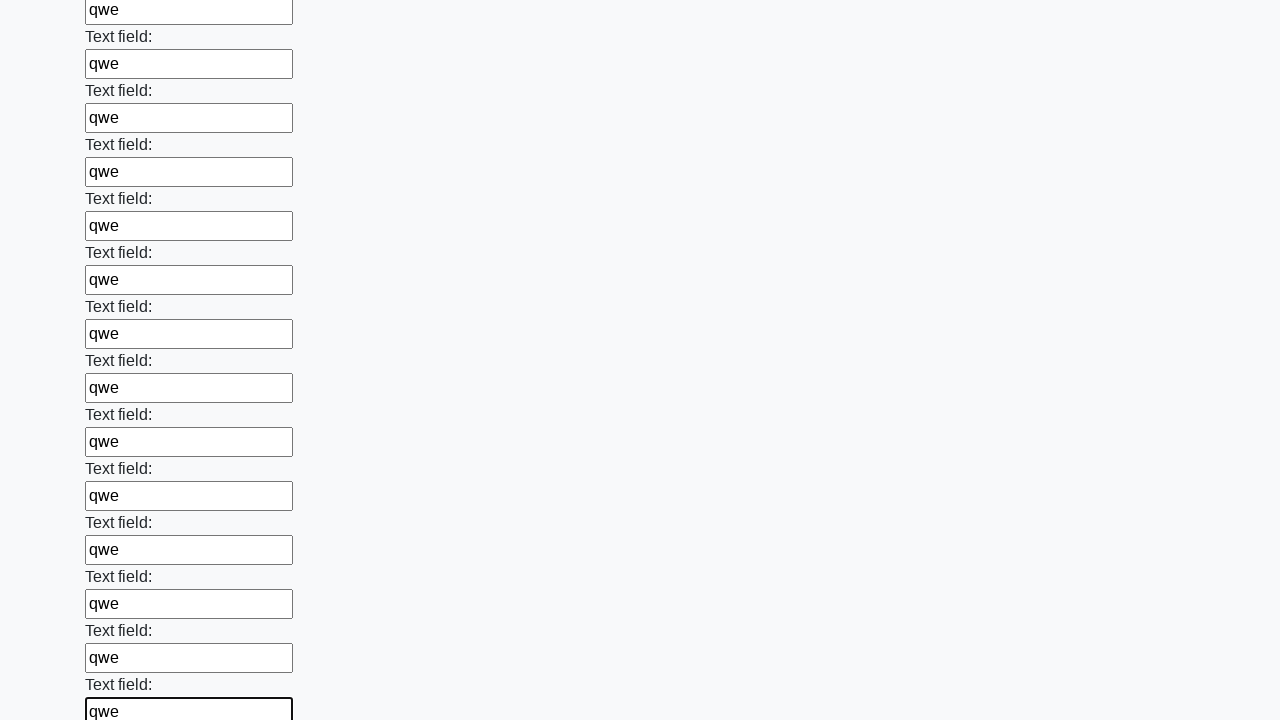

Filled an input field with 'qwe' on input >> nth=86
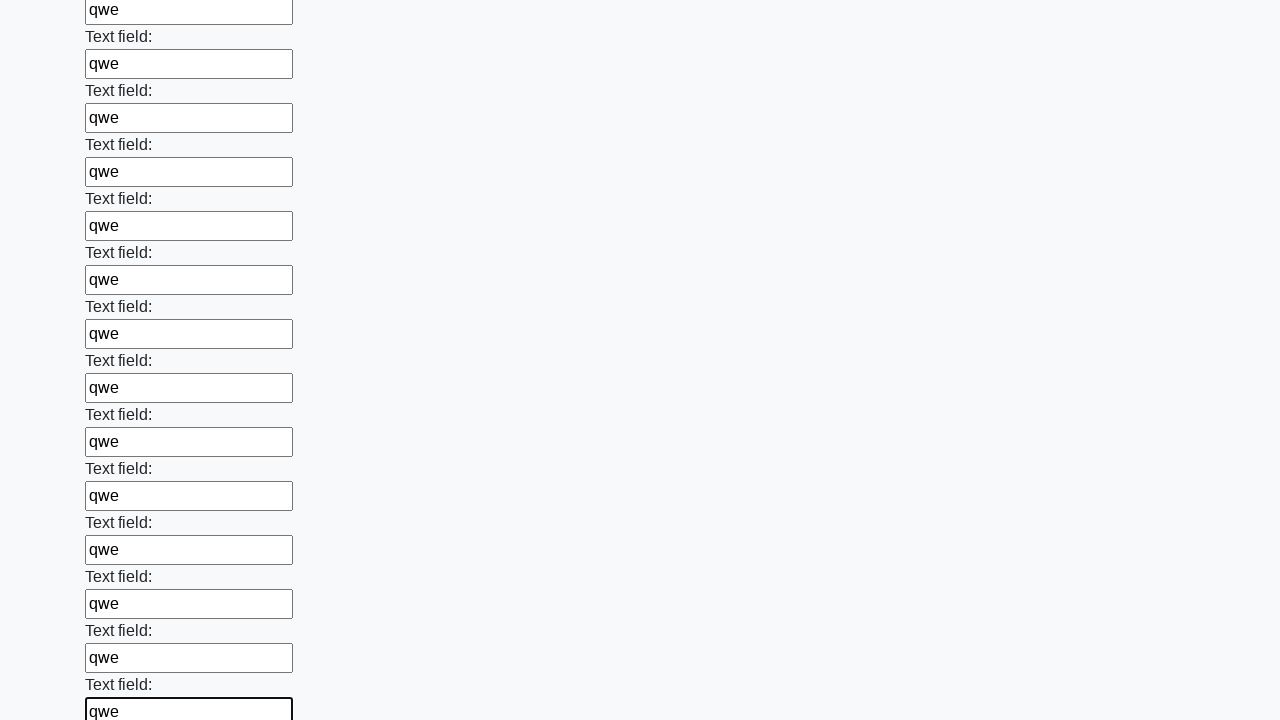

Filled an input field with 'qwe' on input >> nth=87
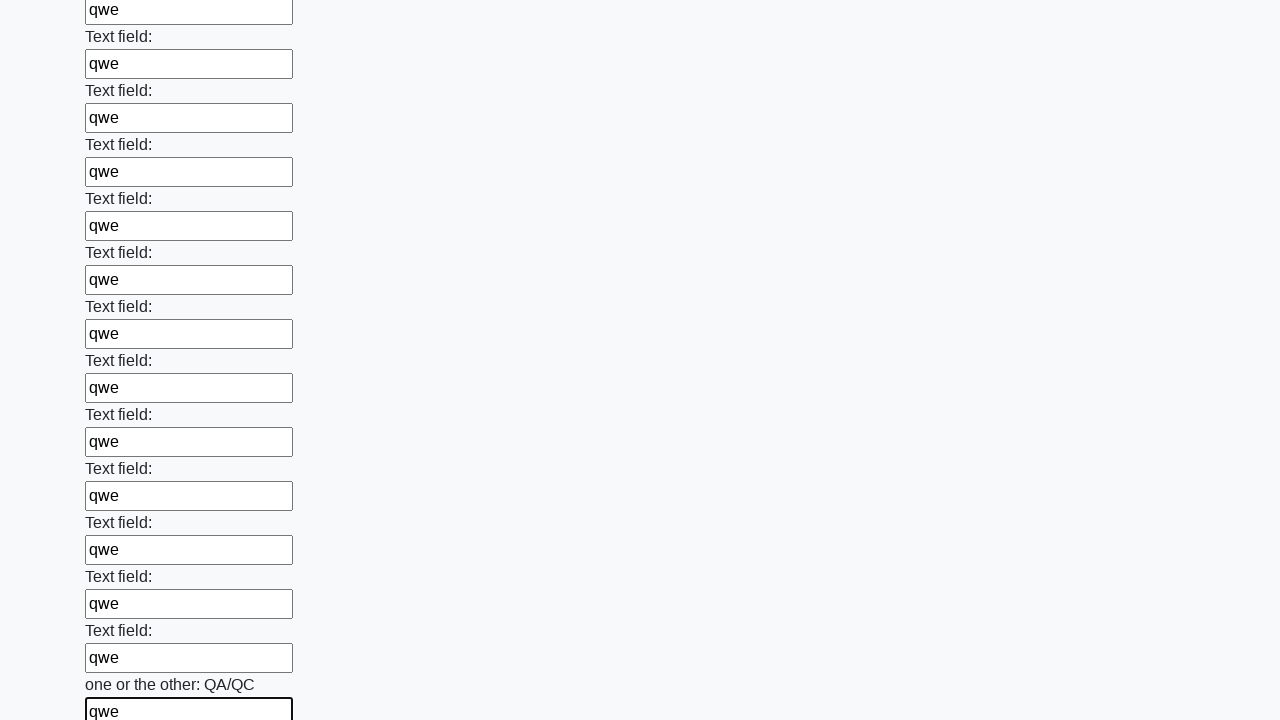

Filled an input field with 'qwe' on input >> nth=88
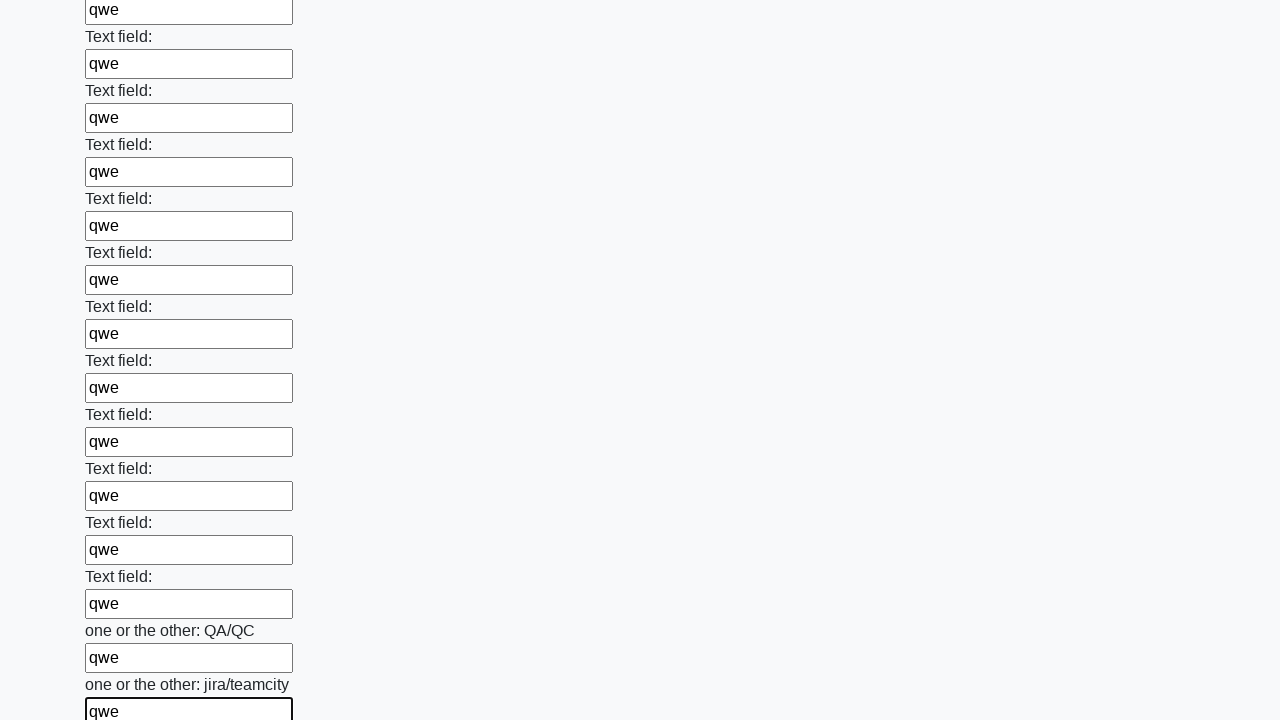

Filled an input field with 'qwe' on input >> nth=89
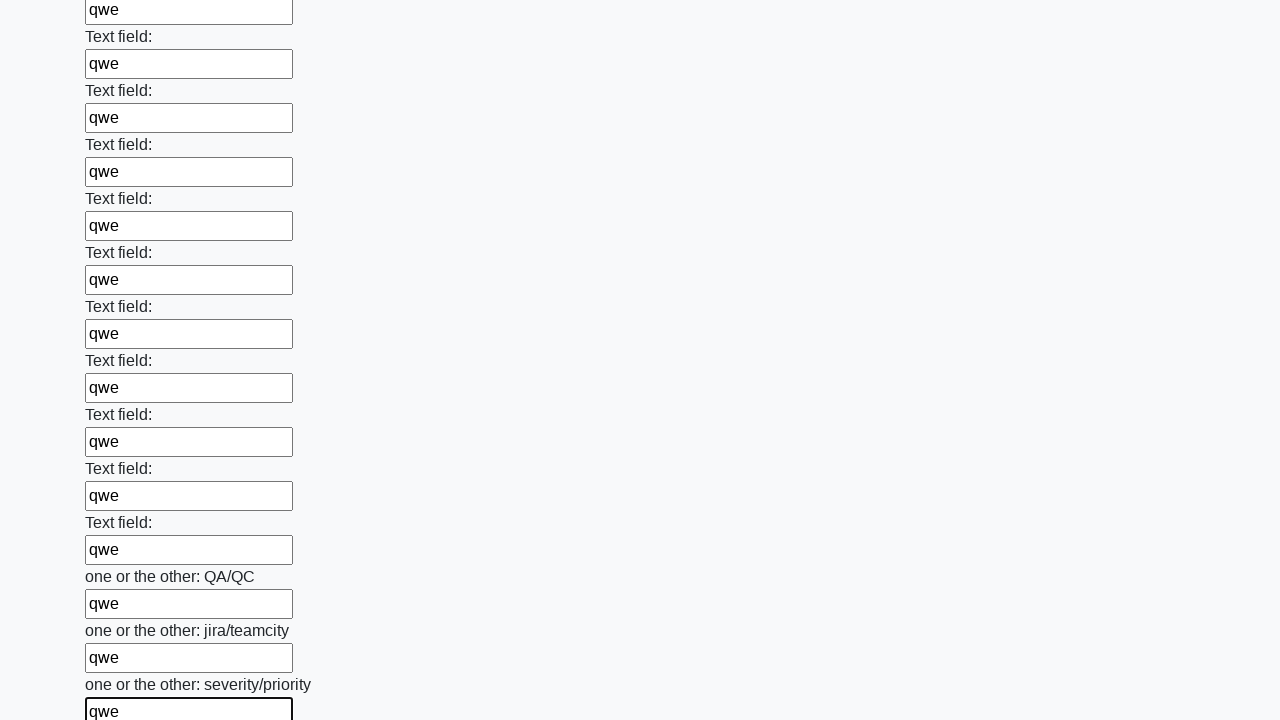

Filled an input field with 'qwe' on input >> nth=90
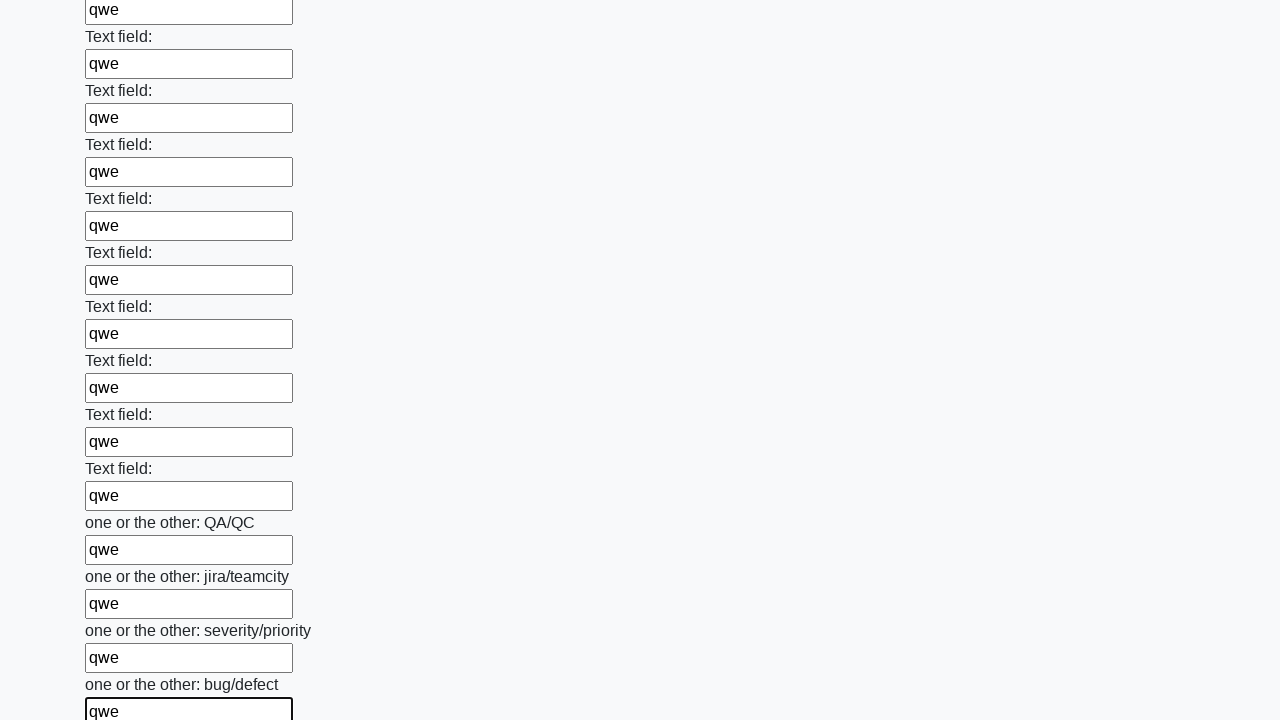

Filled an input field with 'qwe' on input >> nth=91
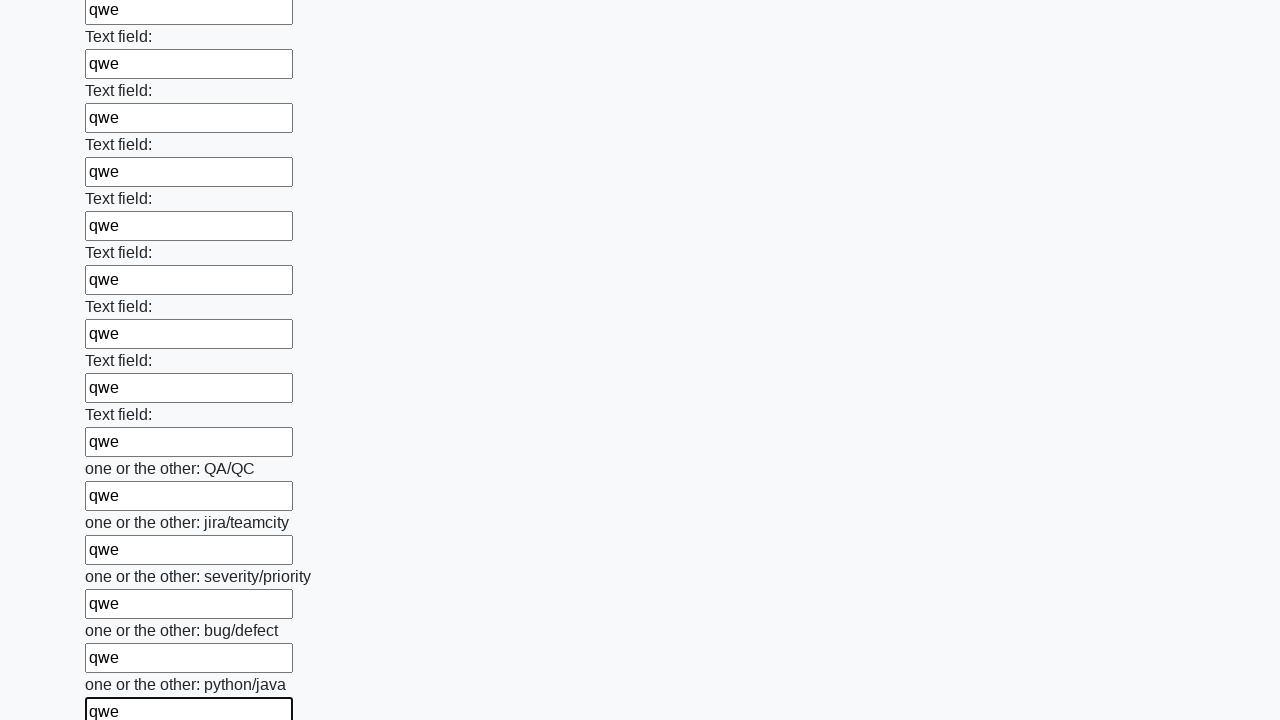

Filled an input field with 'qwe' on input >> nth=92
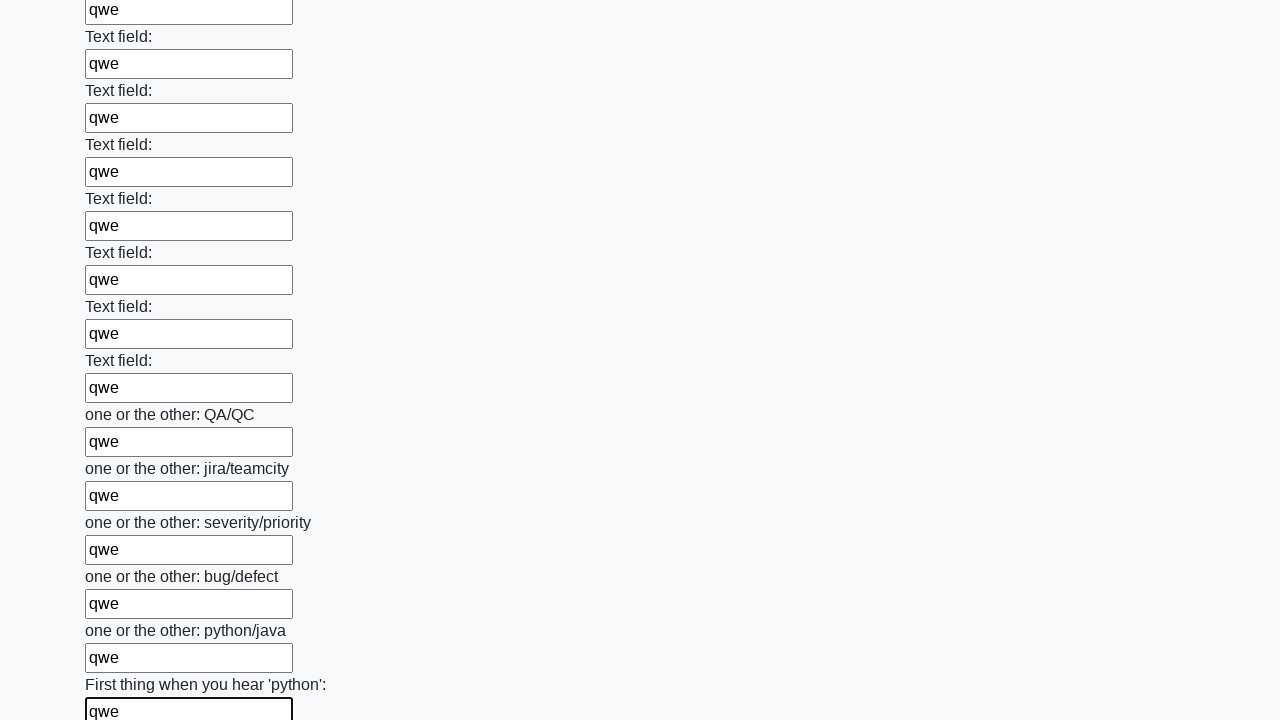

Filled an input field with 'qwe' on input >> nth=93
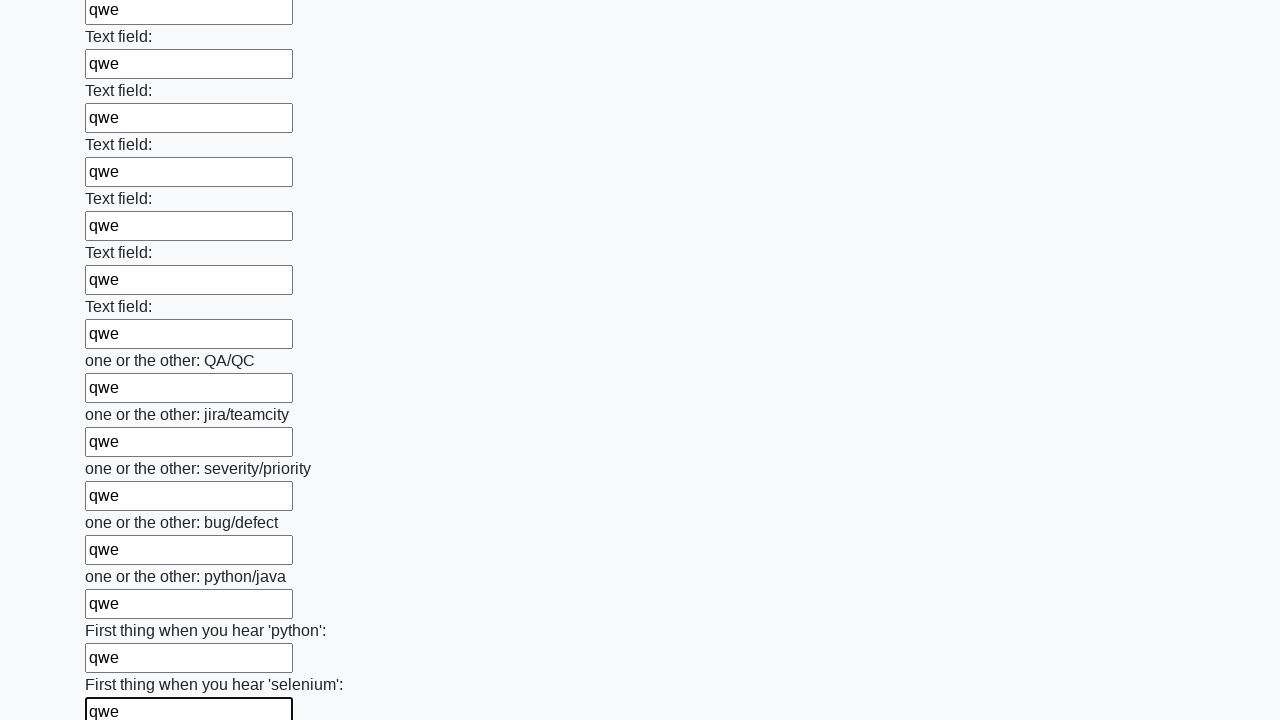

Filled an input field with 'qwe' on input >> nth=94
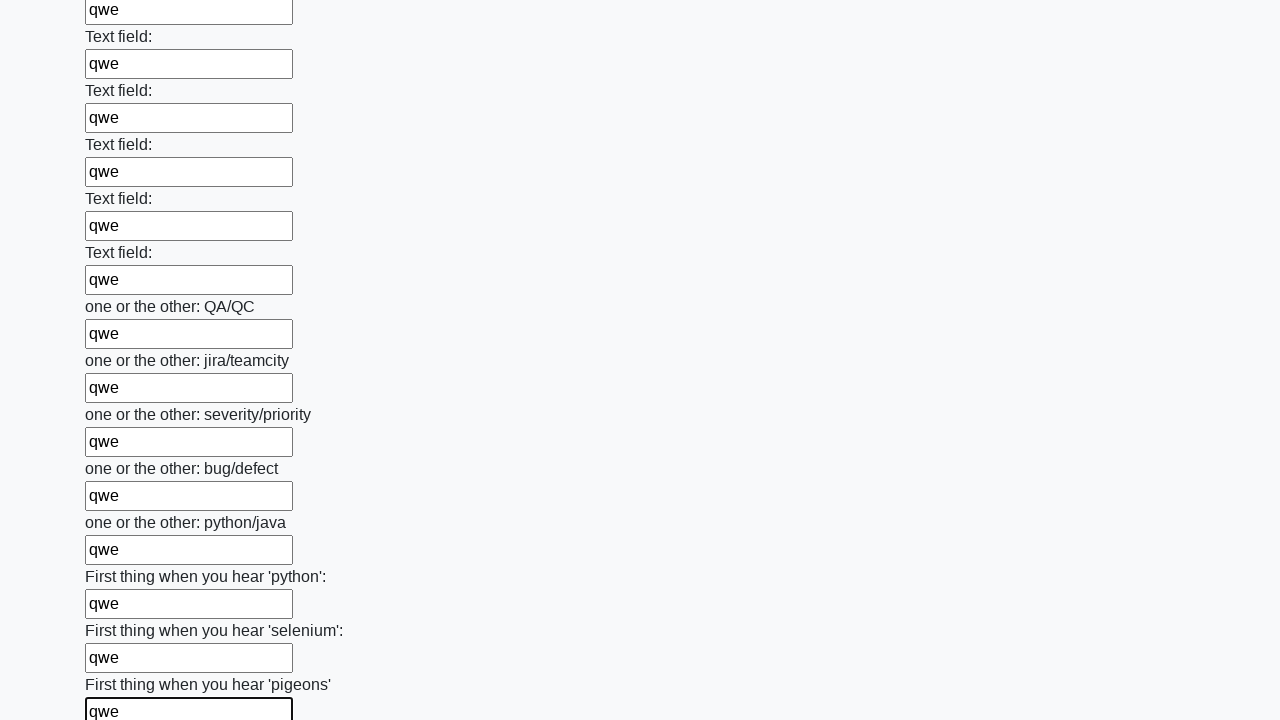

Filled an input field with 'qwe' on input >> nth=95
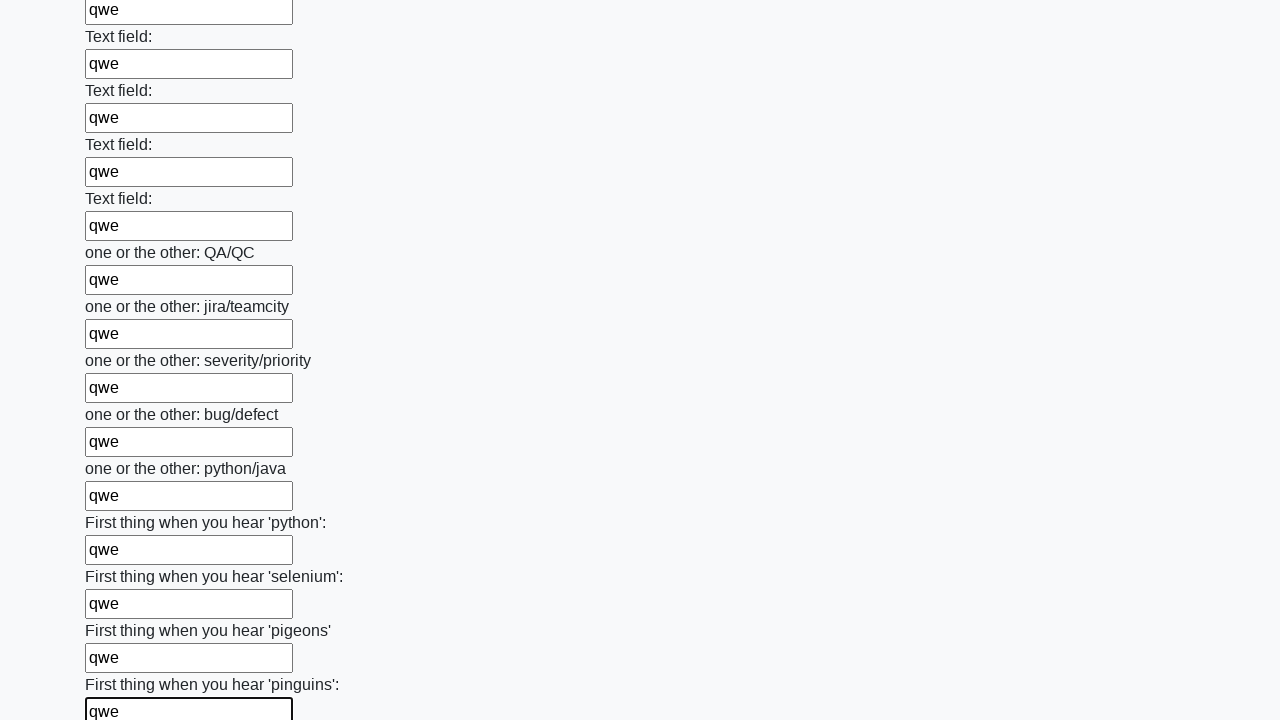

Filled an input field with 'qwe' on input >> nth=96
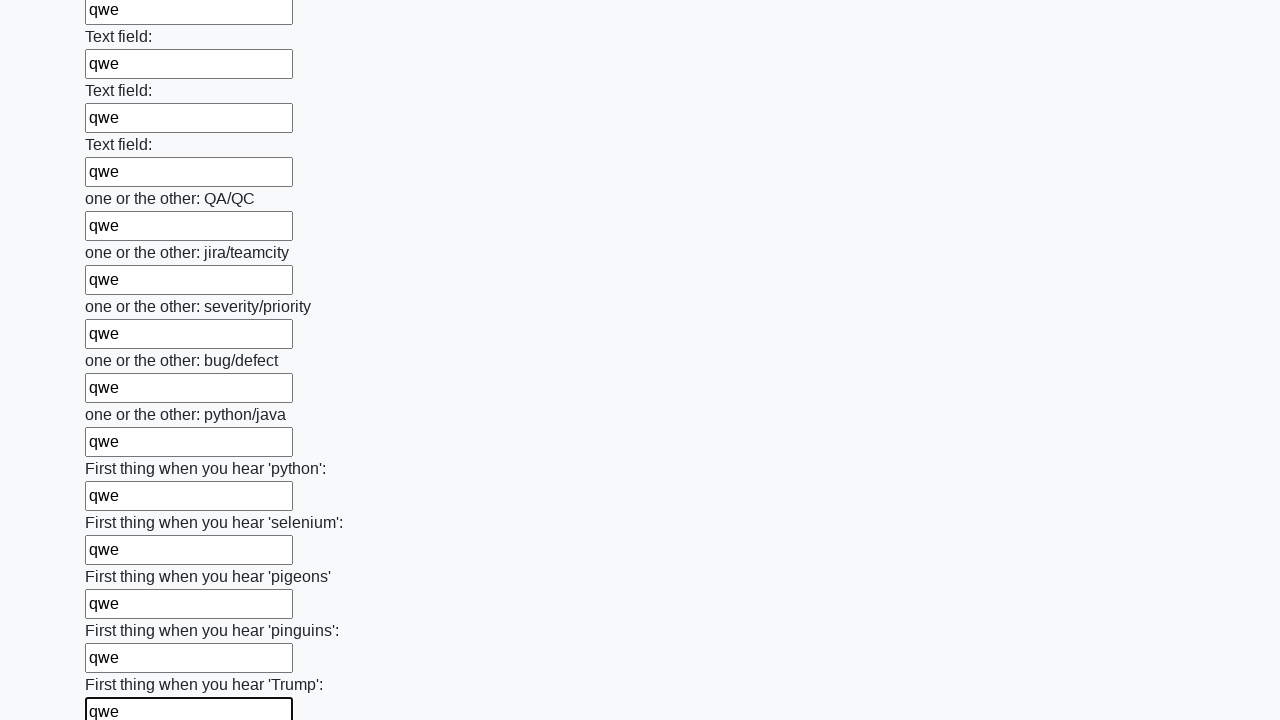

Filled an input field with 'qwe' on input >> nth=97
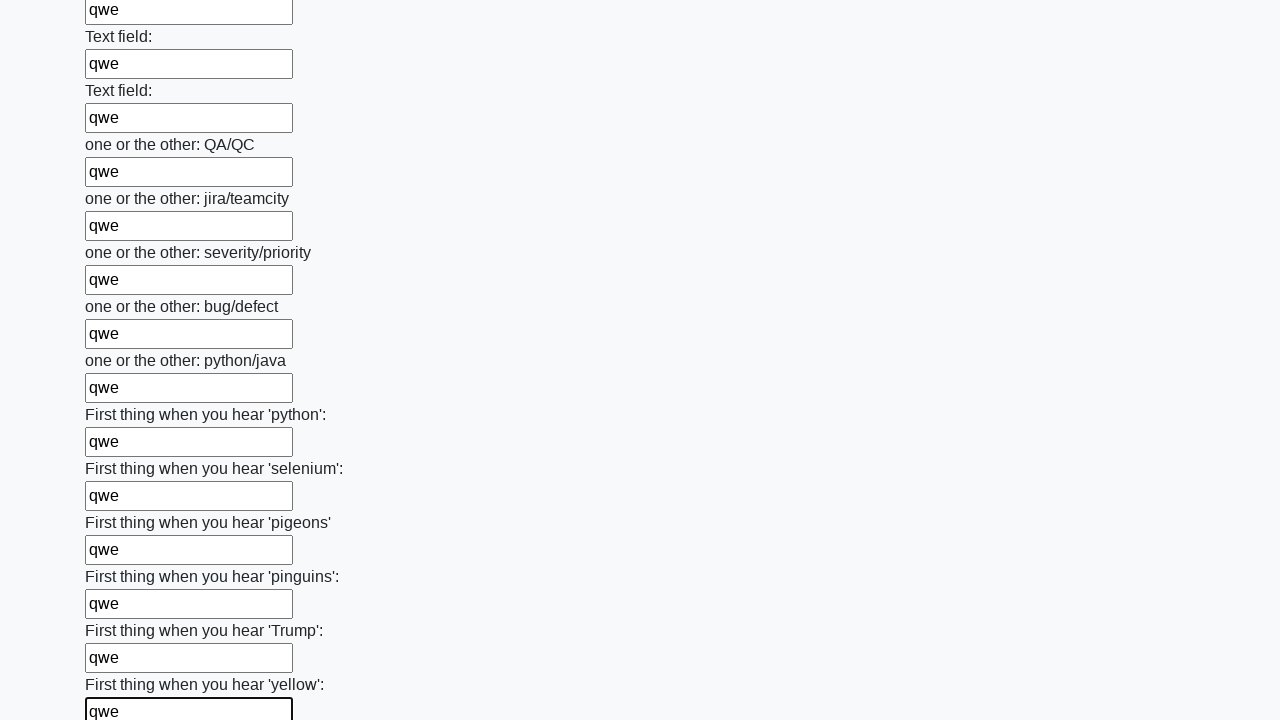

Filled an input field with 'qwe' on input >> nth=98
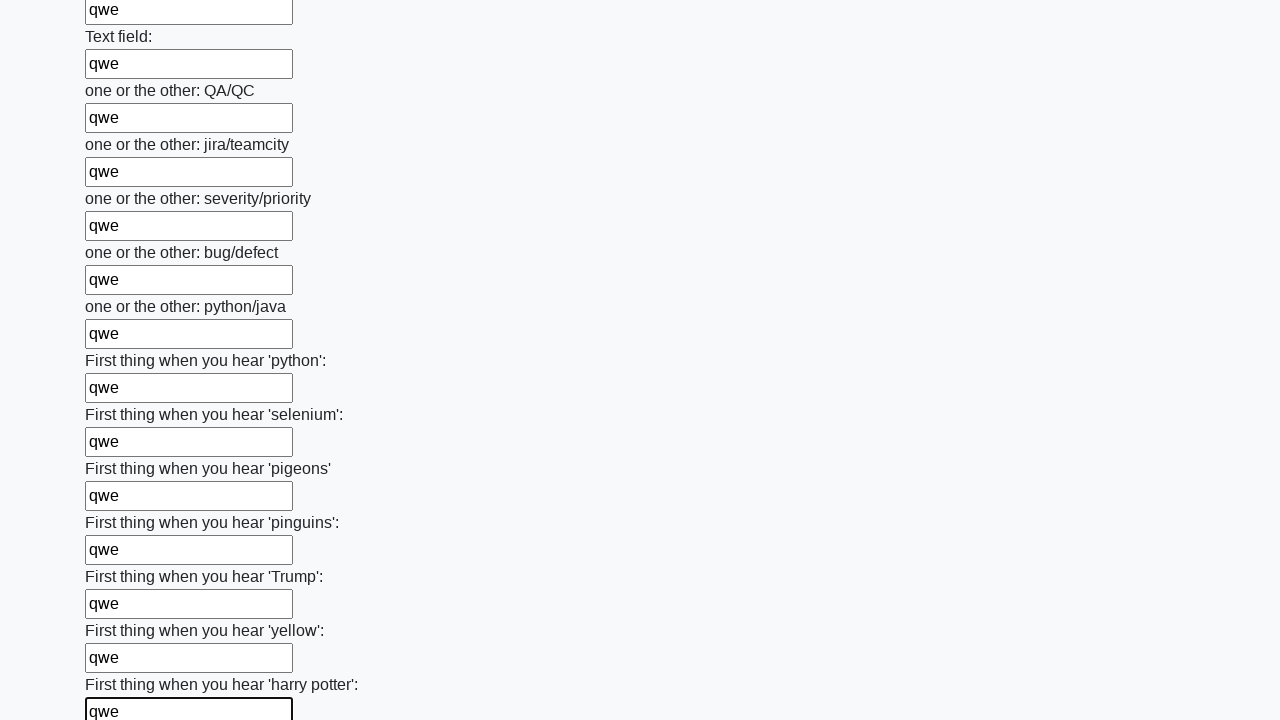

Filled an input field with 'qwe' on input >> nth=99
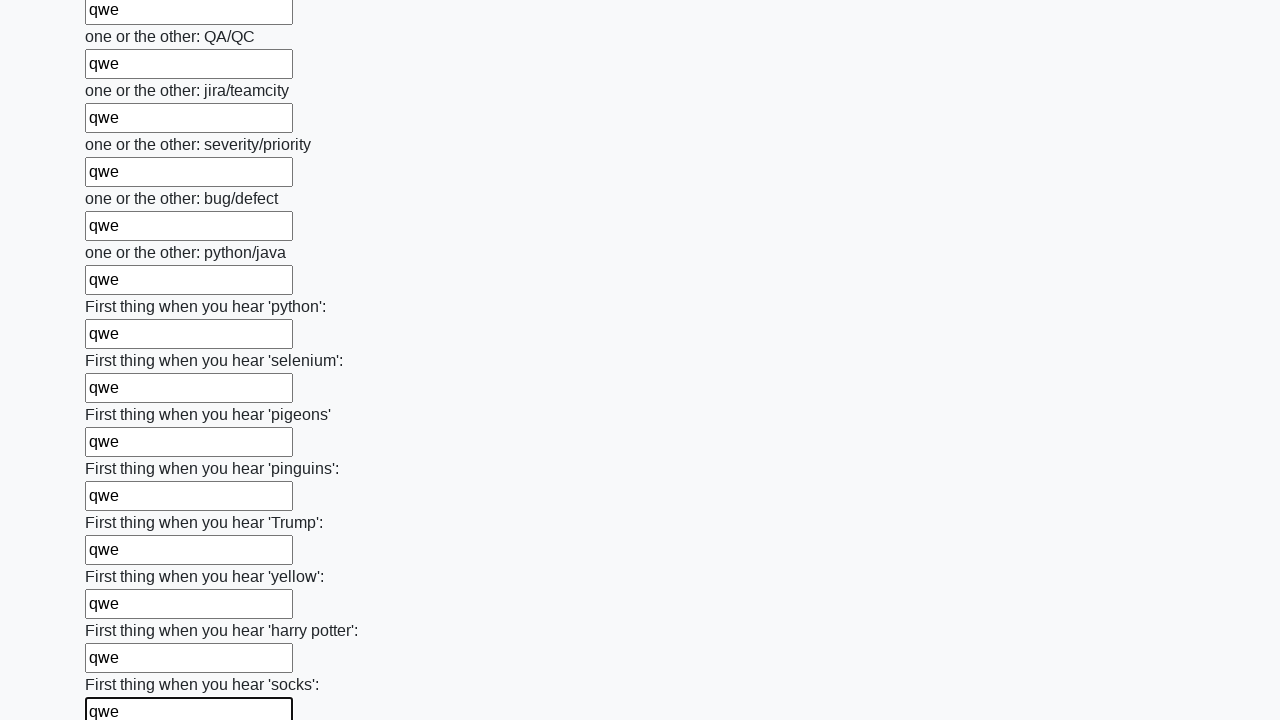

Clicked the submit button at (123, 611) on button.btn
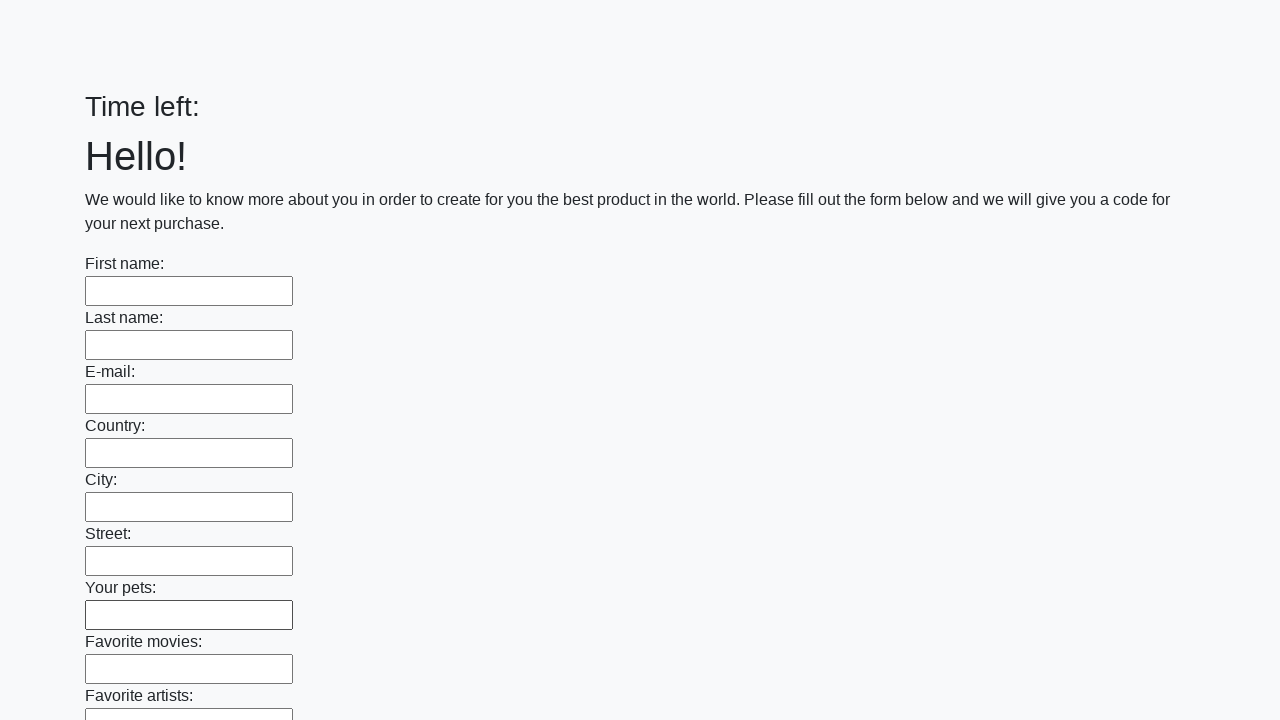

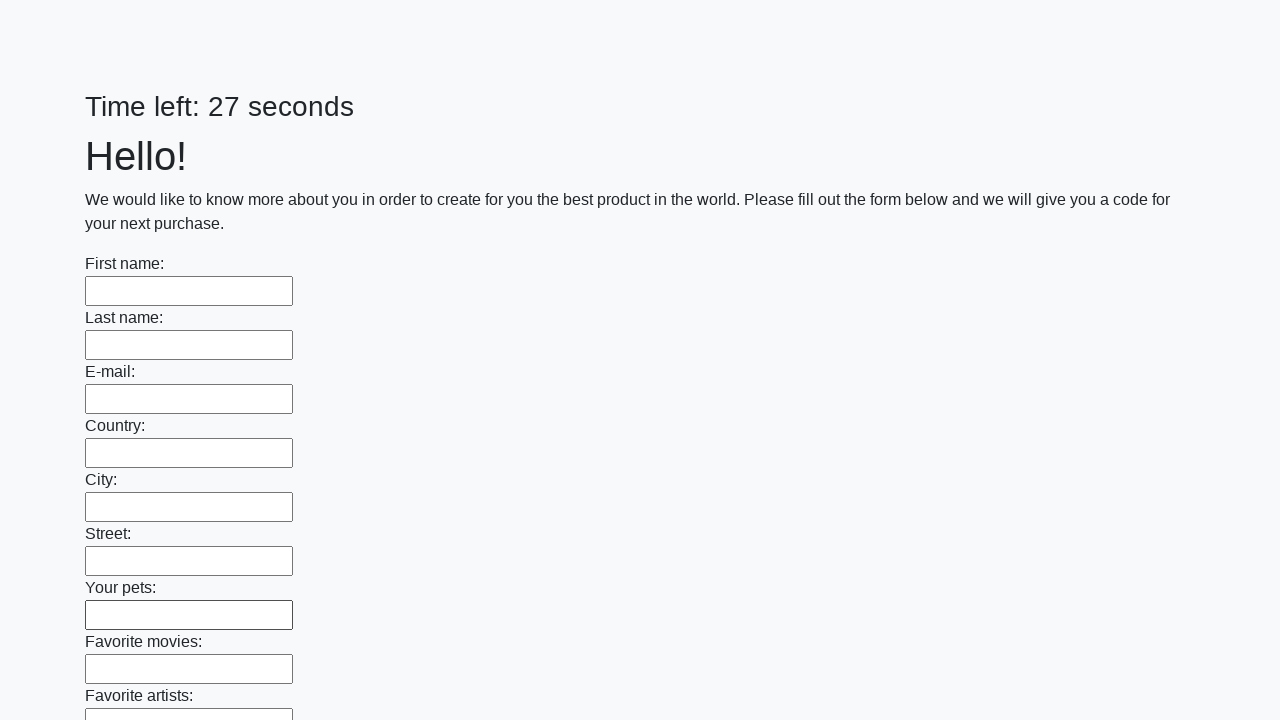